Tests date picker functionality by navigating through months/years to select a specific date (December 2, 2022) using the calendar widget

Starting URL: https://testautomationpractice.blogspot.com/

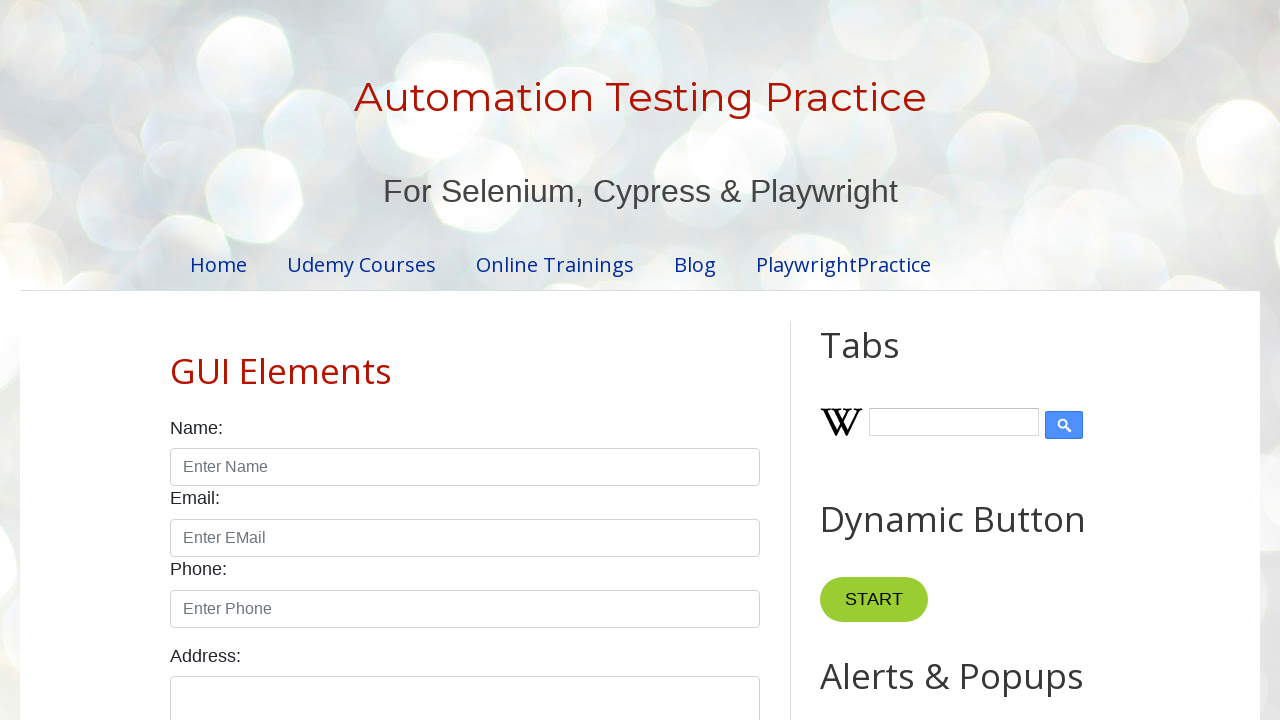

Clicked date picker to open calendar widget at (515, 360) on #datepicker
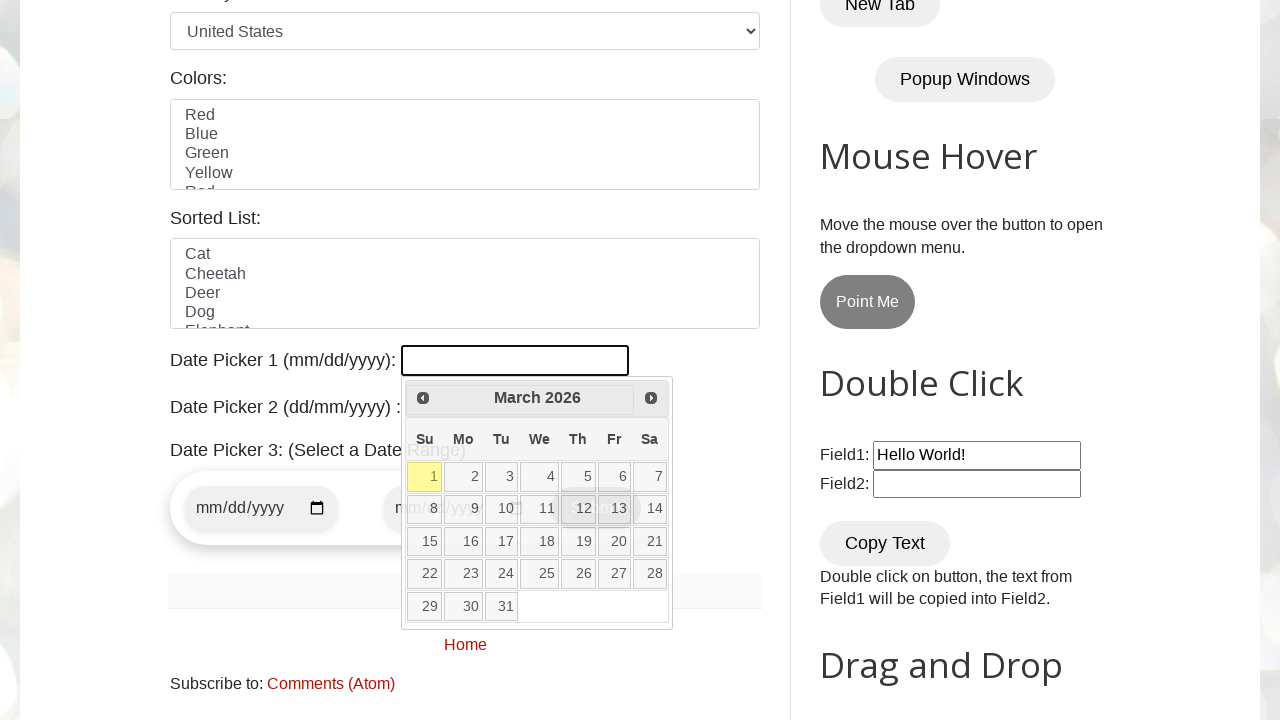

Retrieved current year: 2026
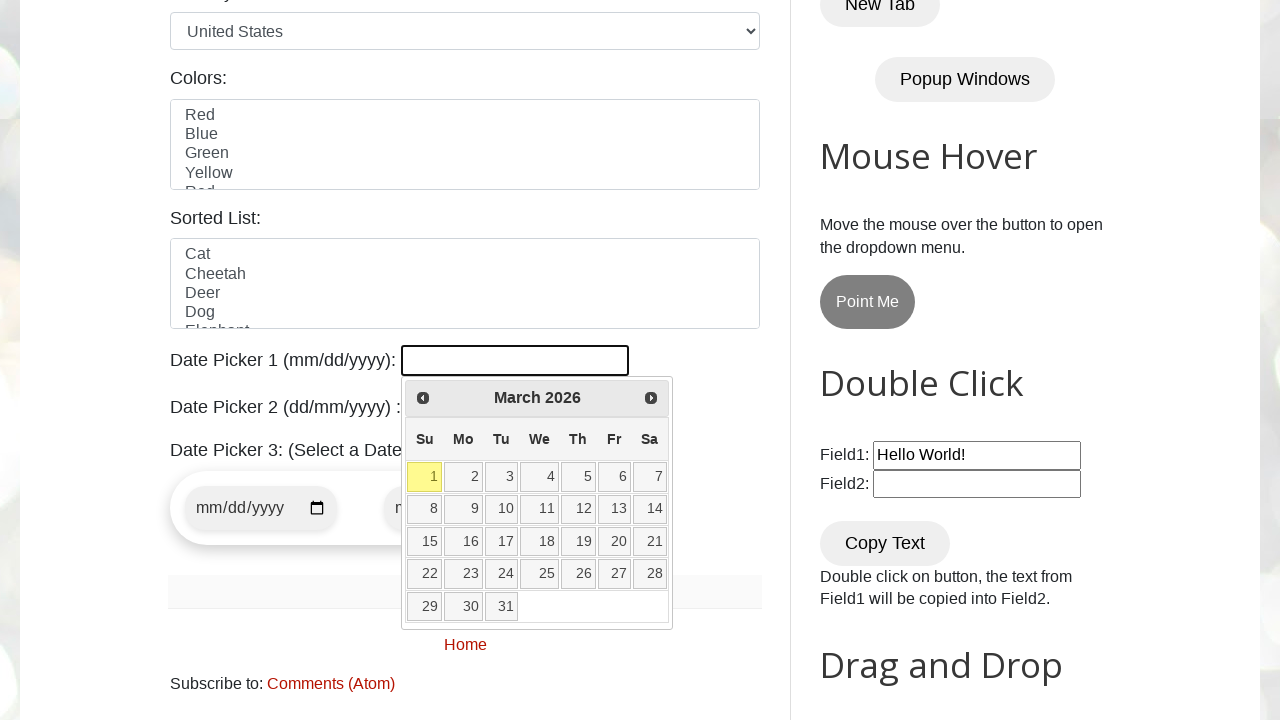

Retrieved current month: March
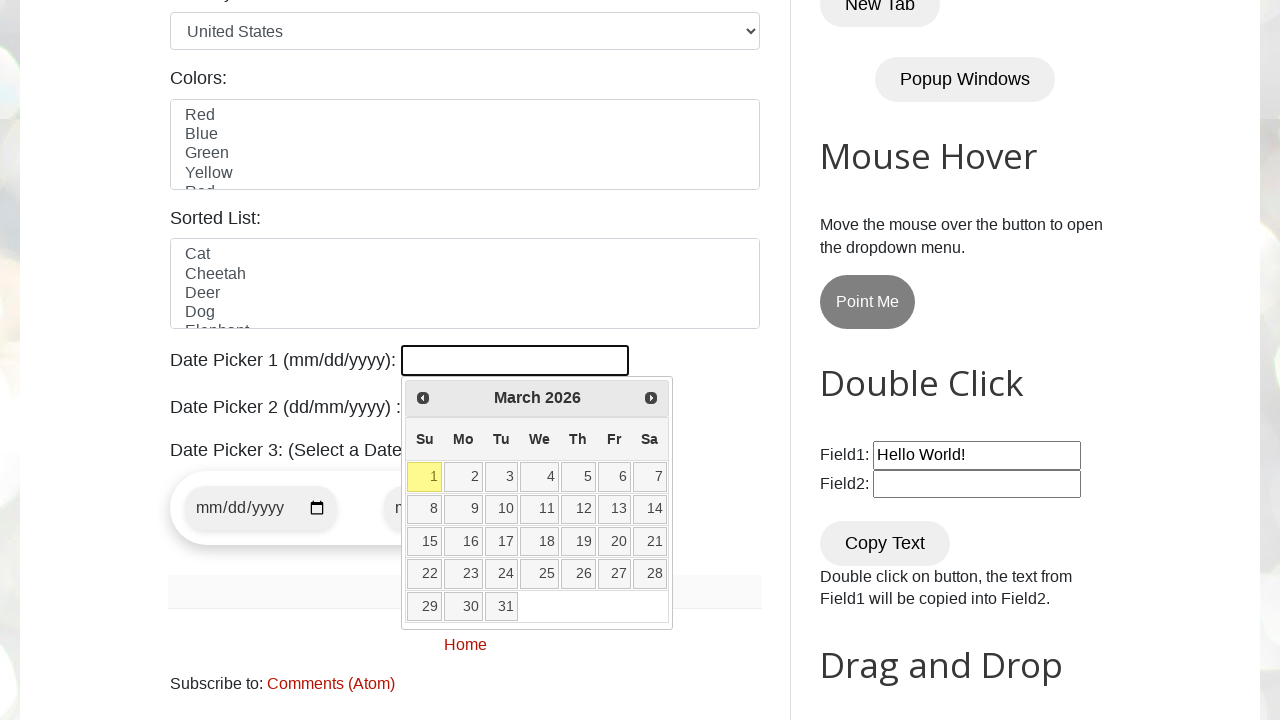

Clicked previous month button to navigate backwards at (423, 398) on [title="Prev"]
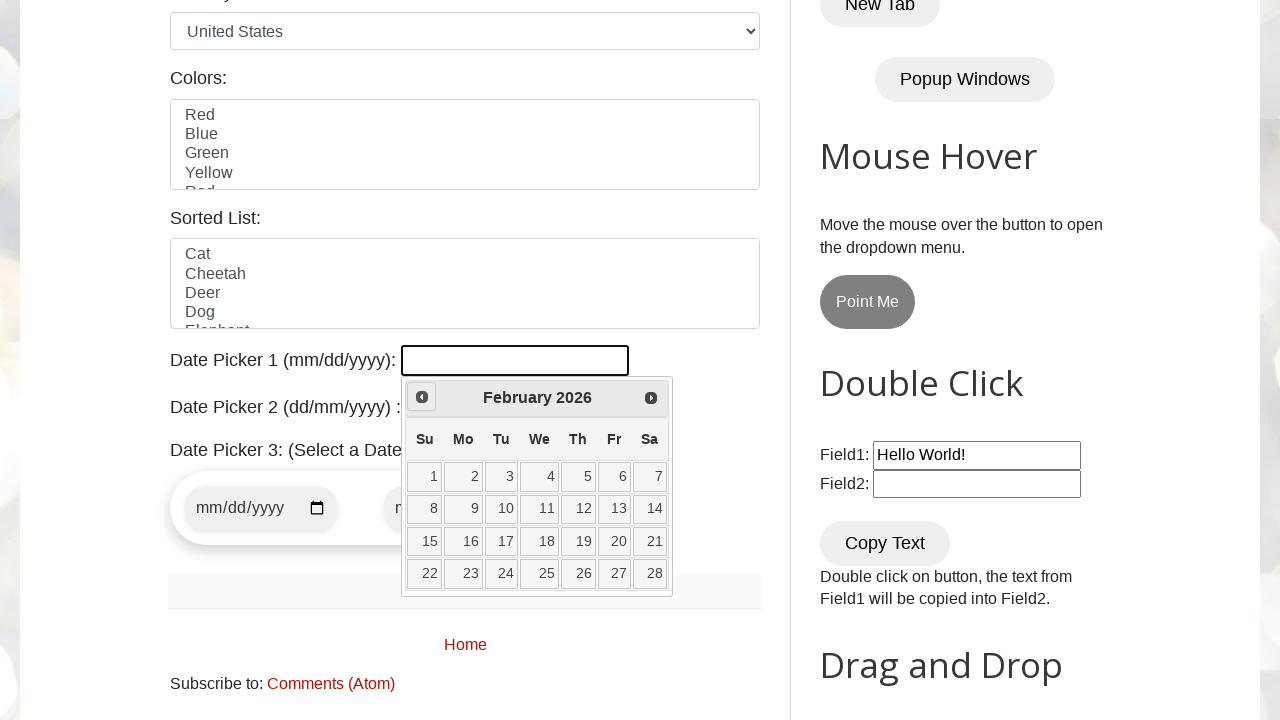

Retrieved current year: 2026
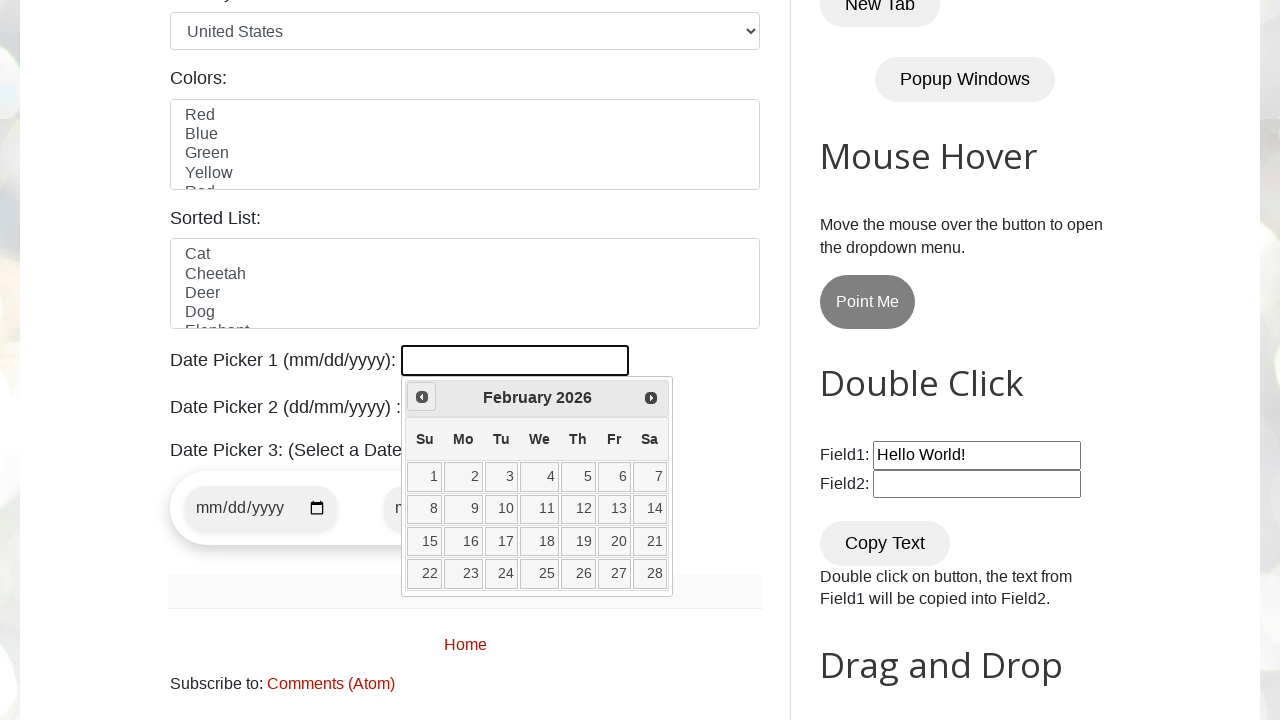

Retrieved current month: February
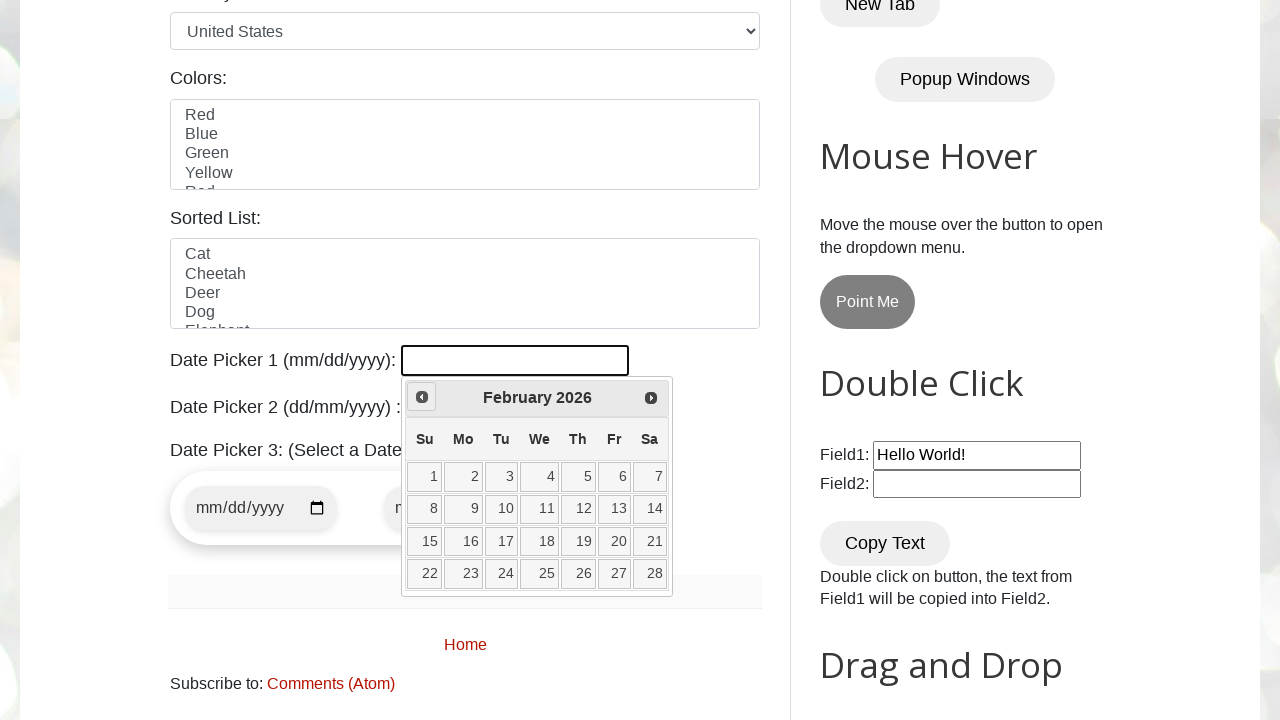

Clicked previous month button to navigate backwards at (422, 397) on [title="Prev"]
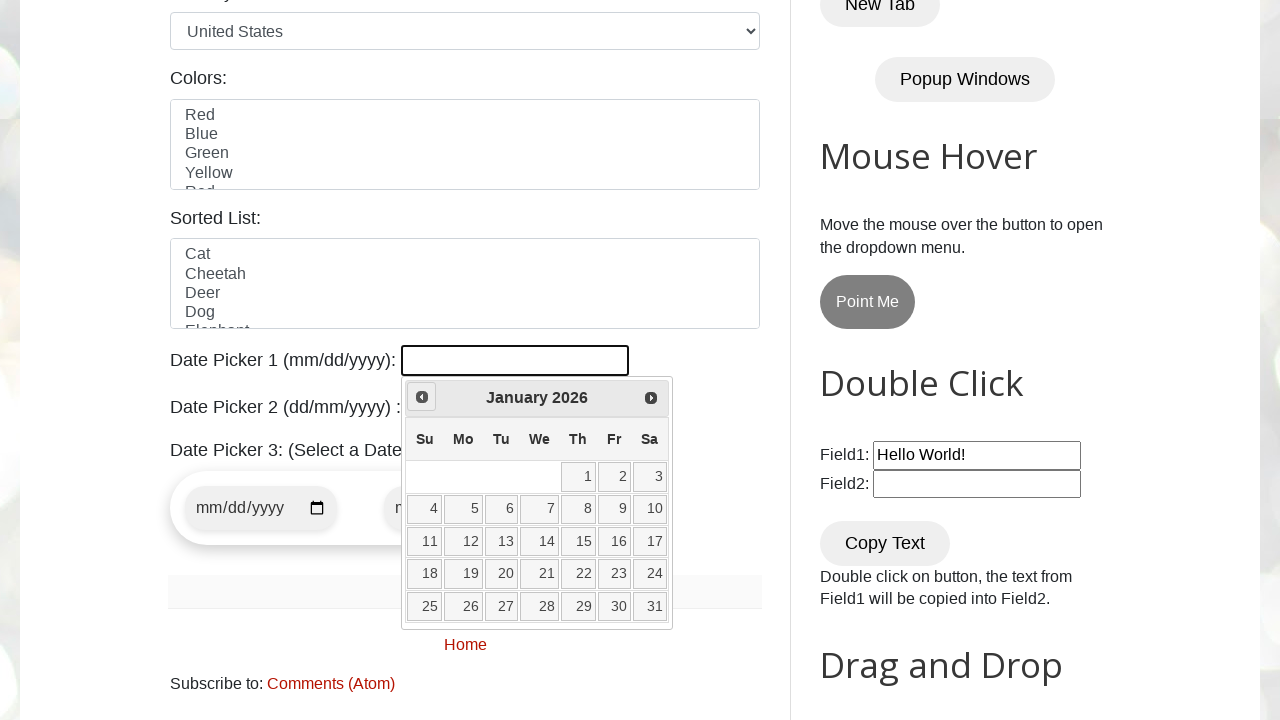

Retrieved current year: 2026
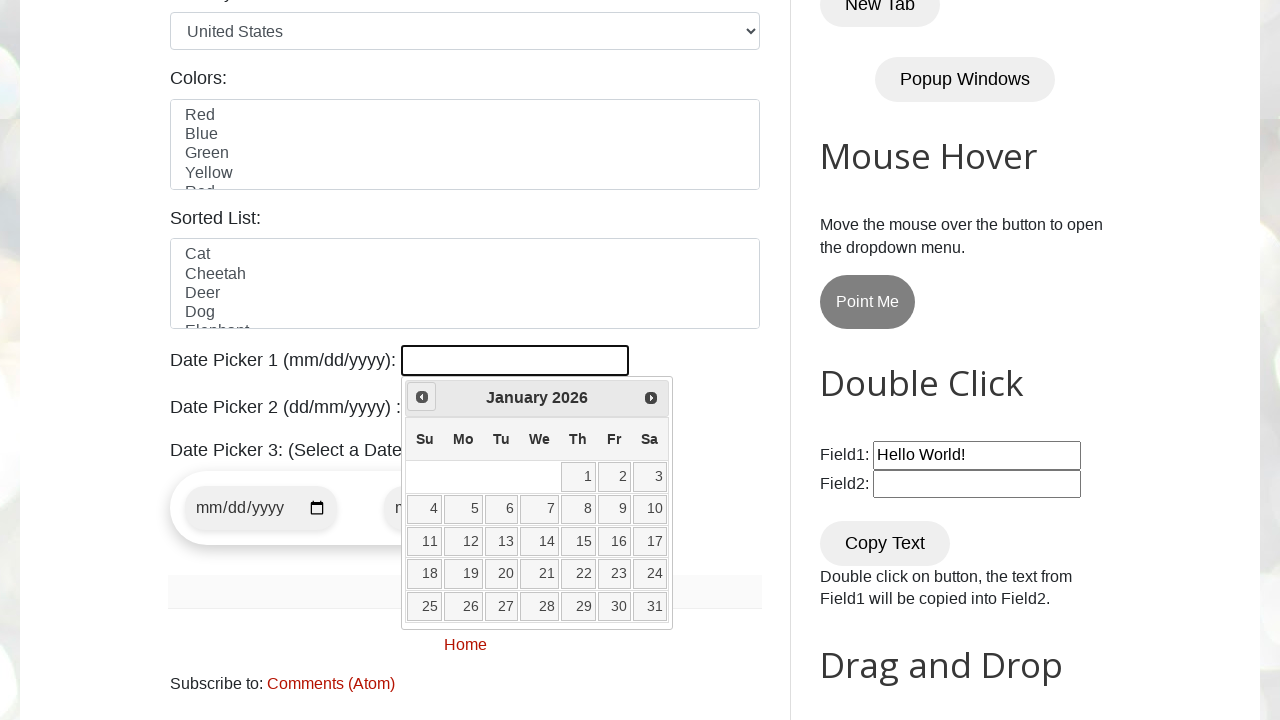

Retrieved current month: January
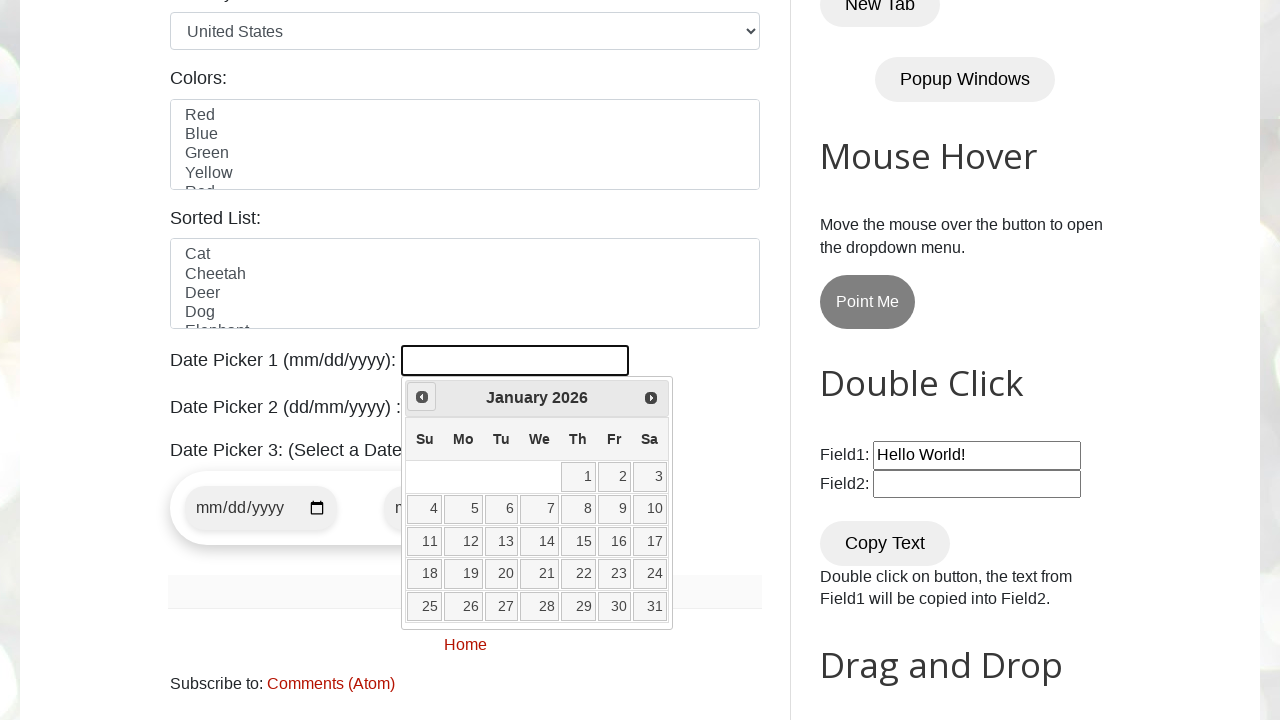

Clicked previous month button to navigate backwards at (422, 397) on [title="Prev"]
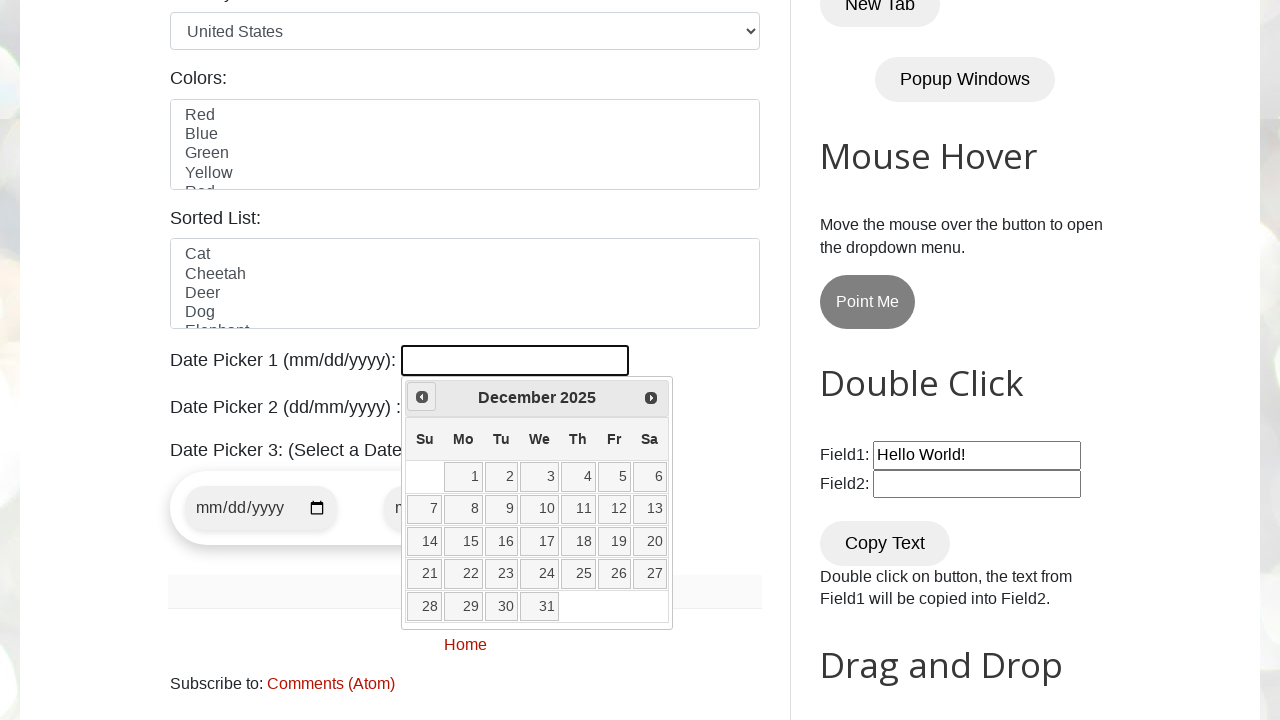

Retrieved current year: 2025
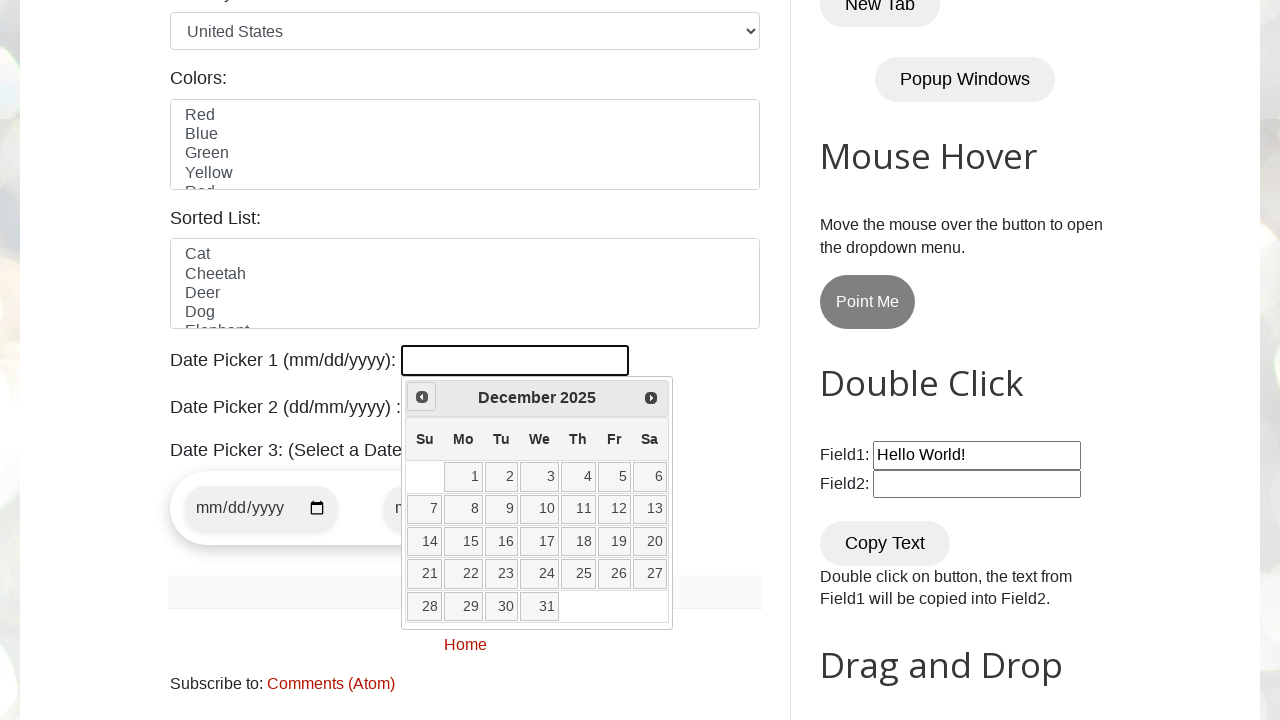

Retrieved current month: December
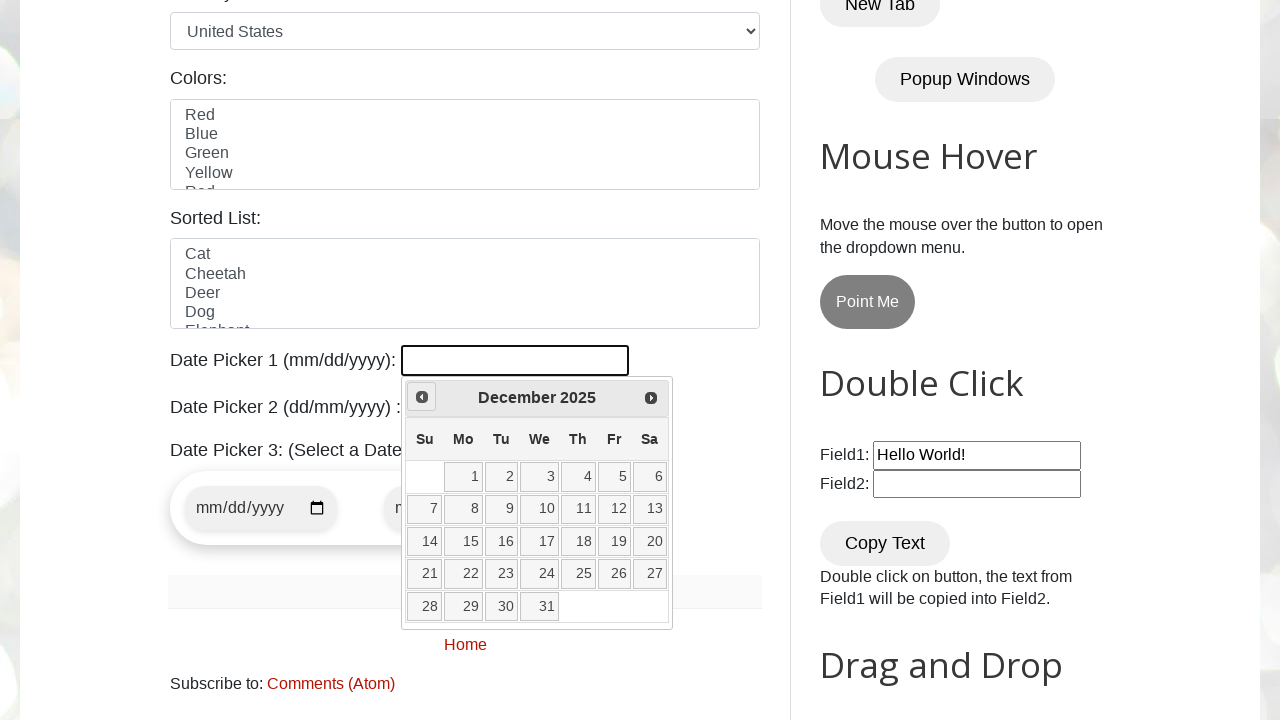

Clicked previous month button to navigate backwards at (422, 397) on [title="Prev"]
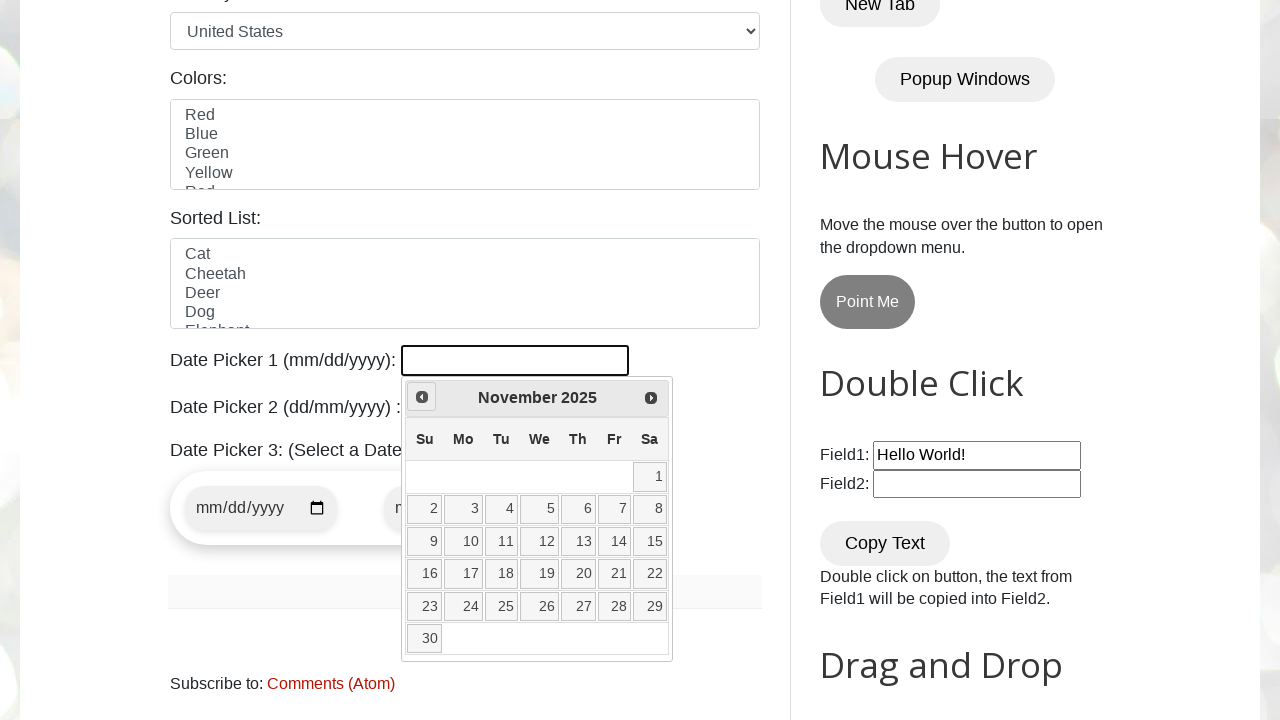

Retrieved current year: 2025
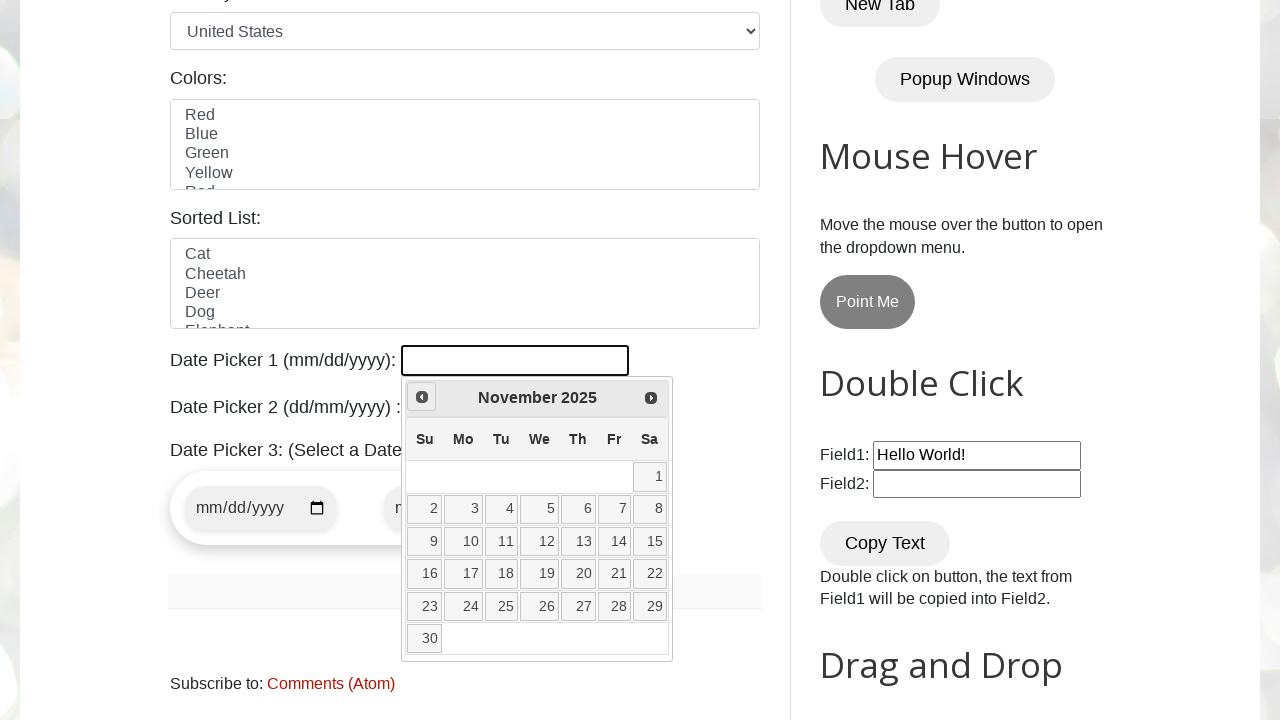

Retrieved current month: November
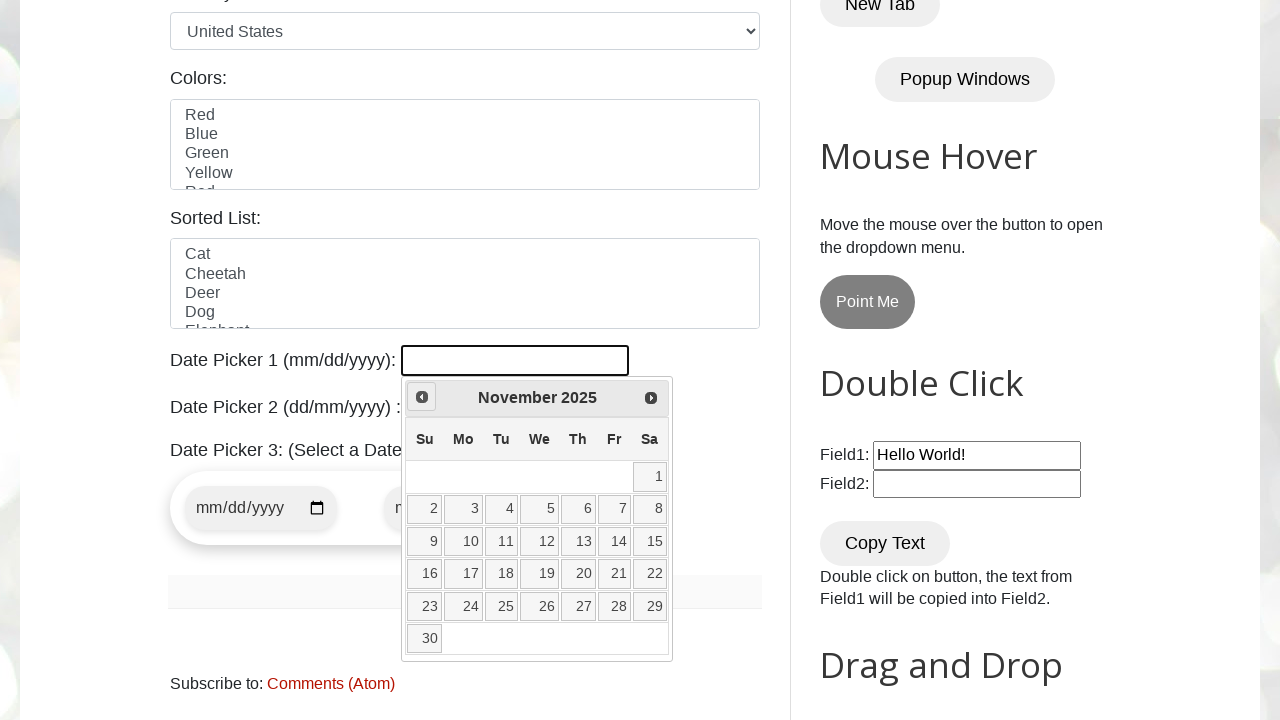

Clicked previous month button to navigate backwards at (422, 397) on [title="Prev"]
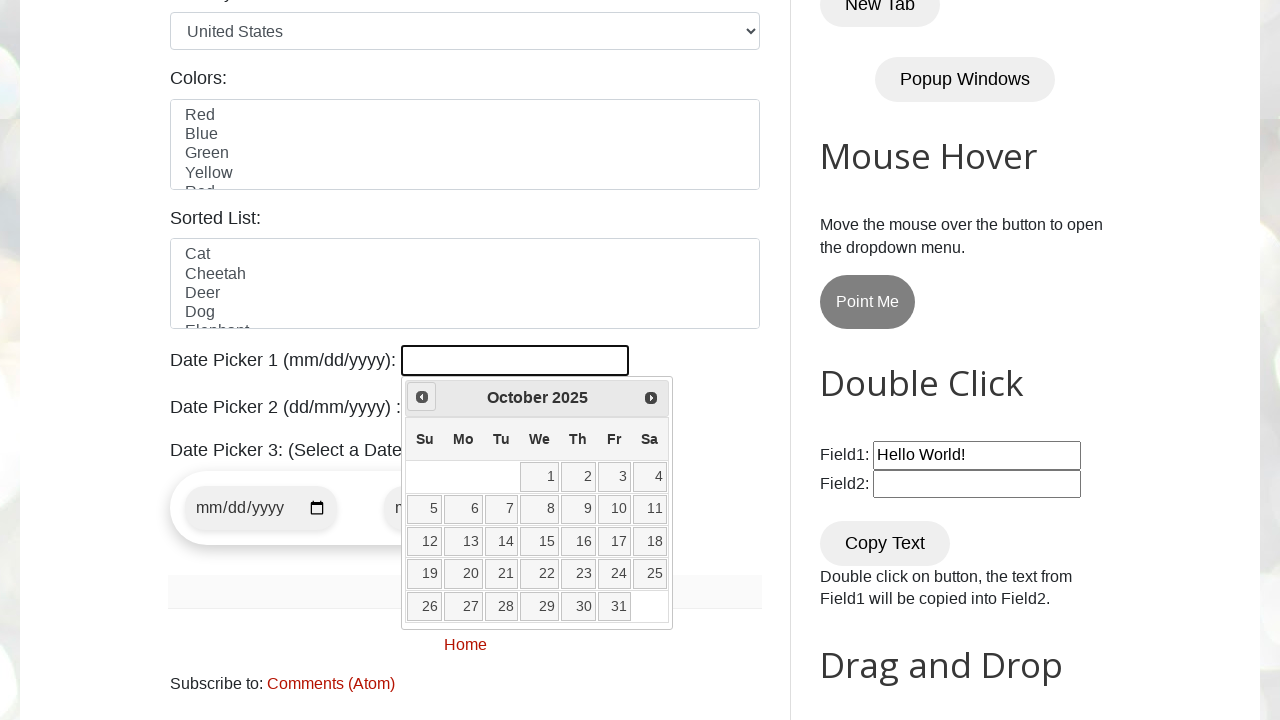

Retrieved current year: 2025
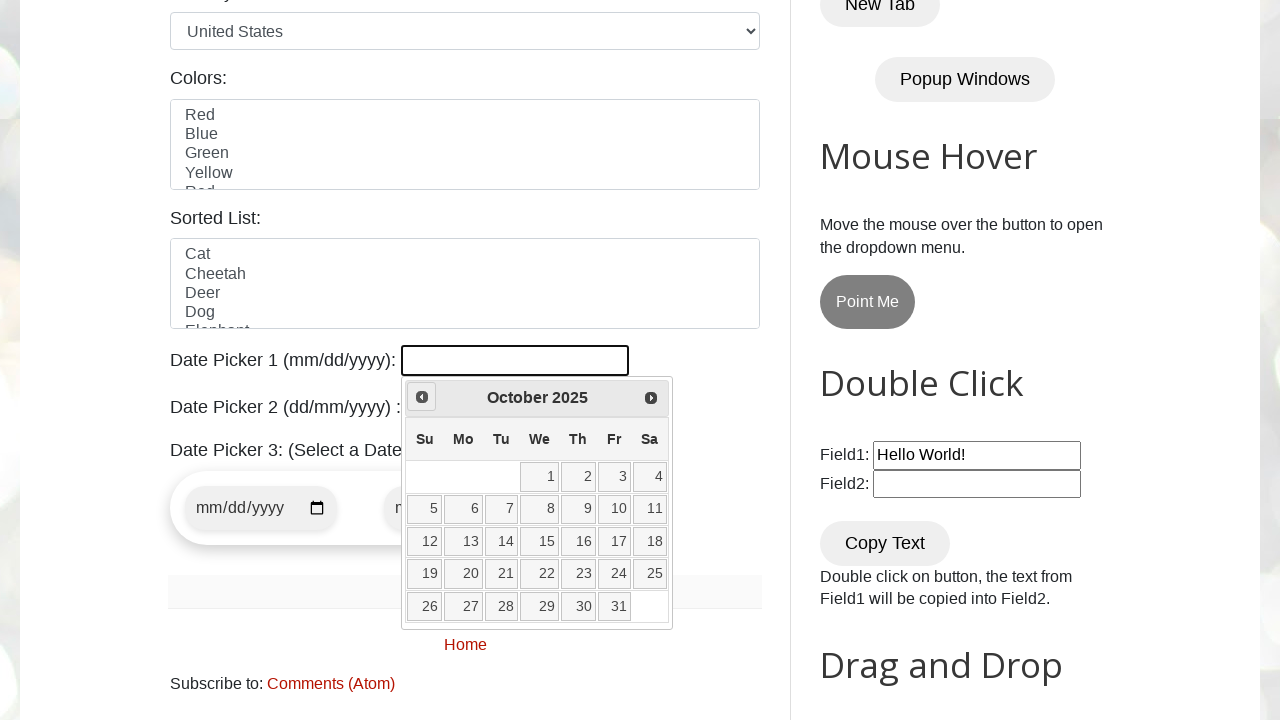

Retrieved current month: October
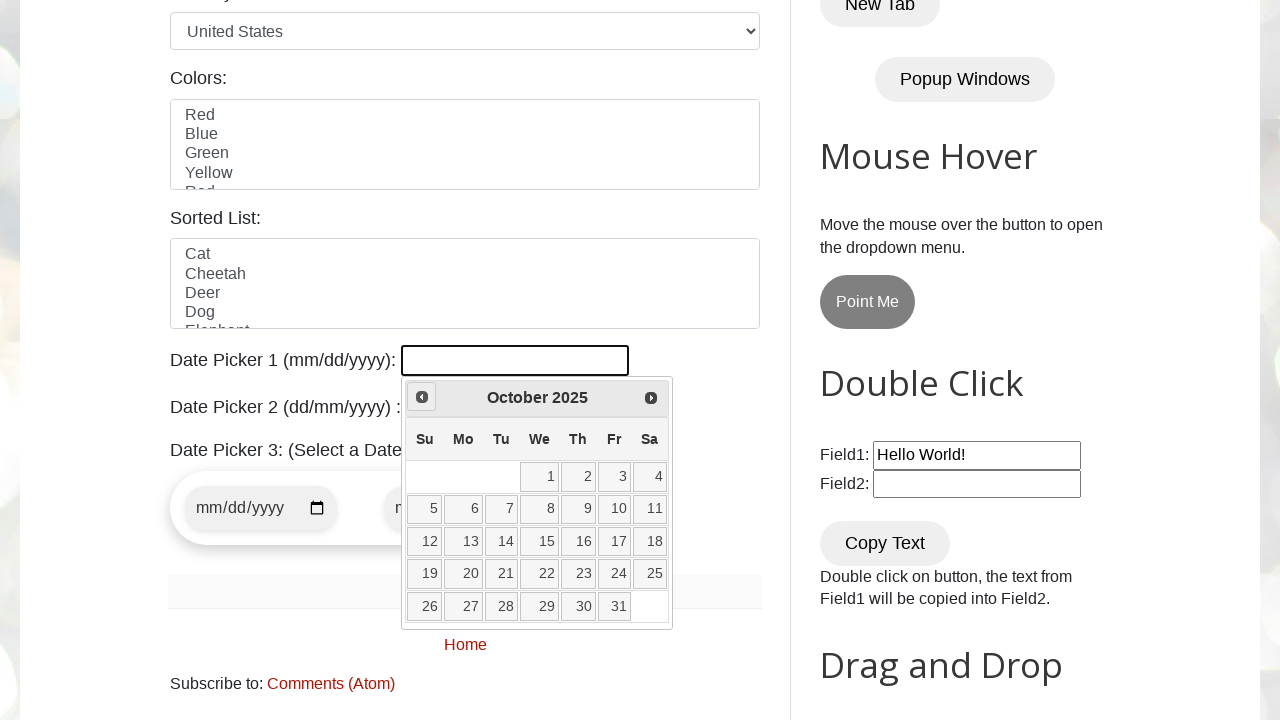

Clicked previous month button to navigate backwards at (422, 397) on [title="Prev"]
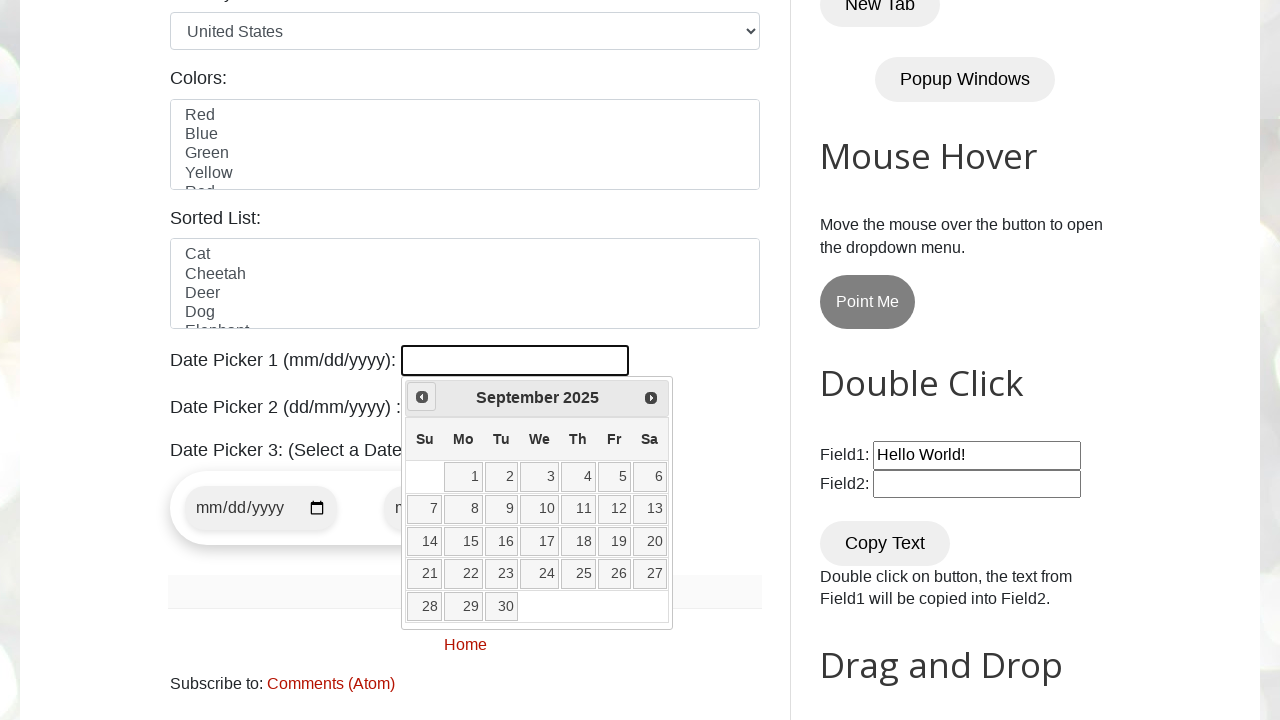

Retrieved current year: 2025
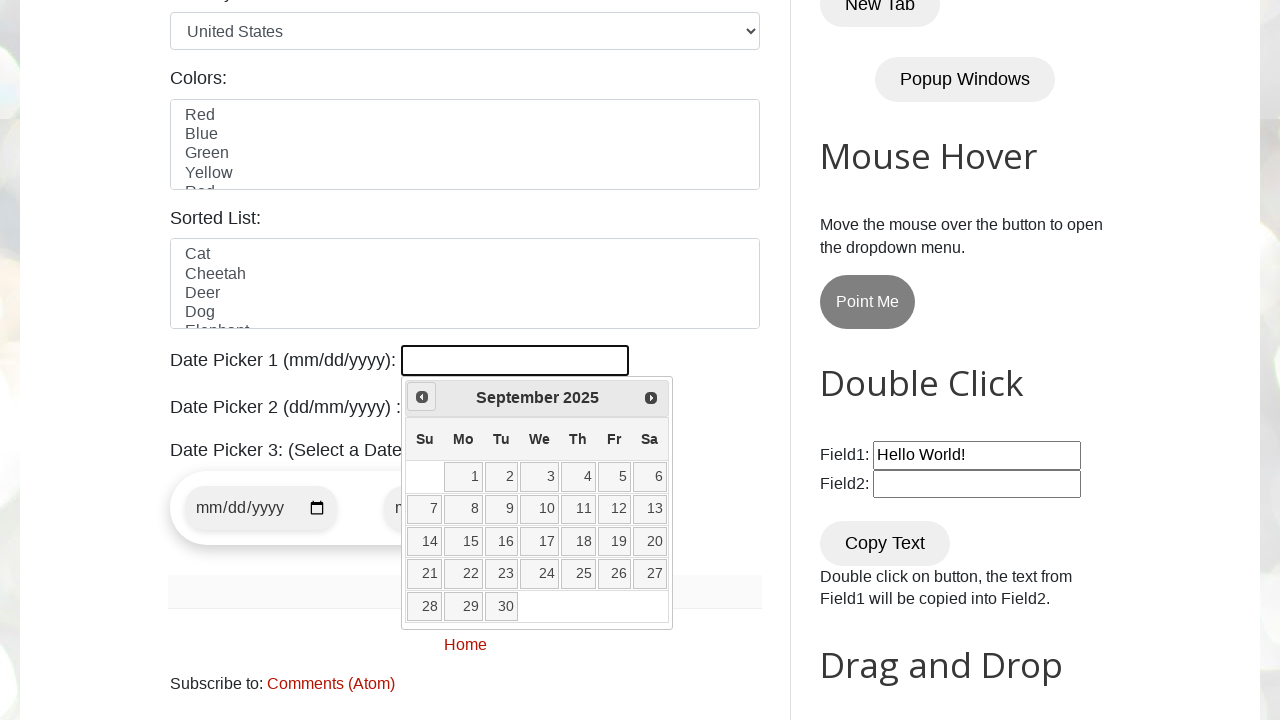

Retrieved current month: September
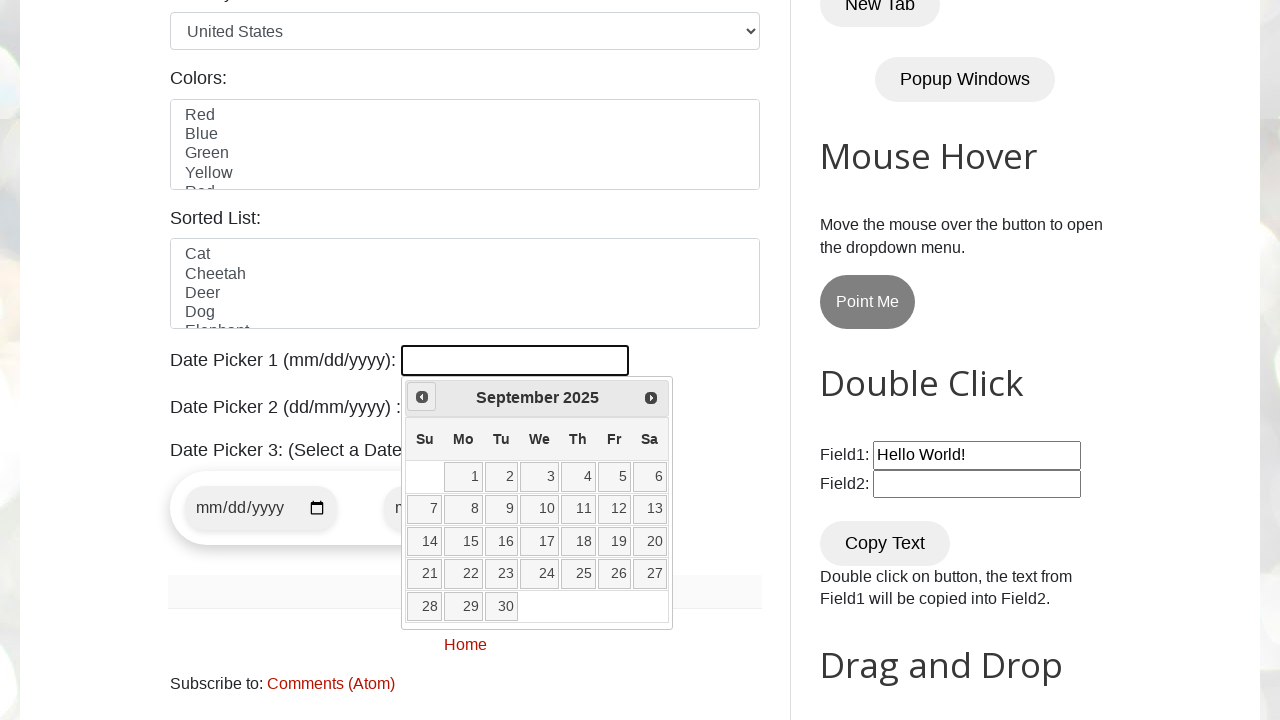

Clicked previous month button to navigate backwards at (422, 397) on [title="Prev"]
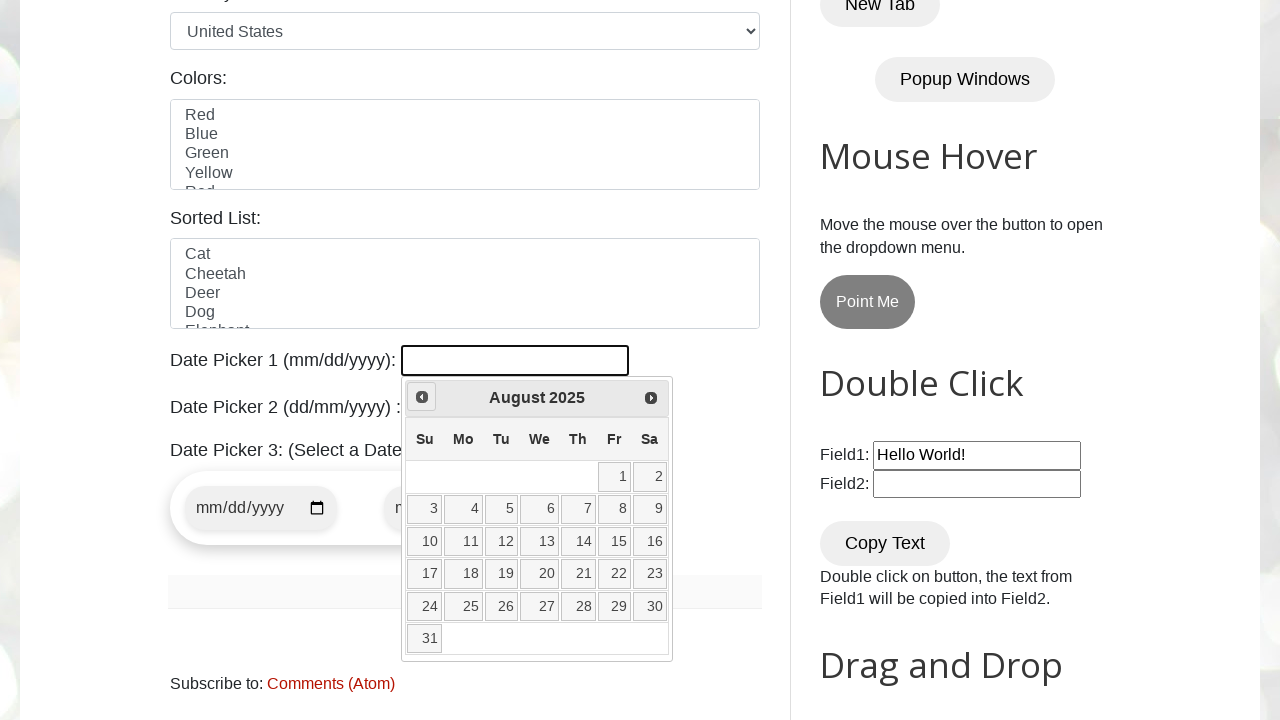

Retrieved current year: 2025
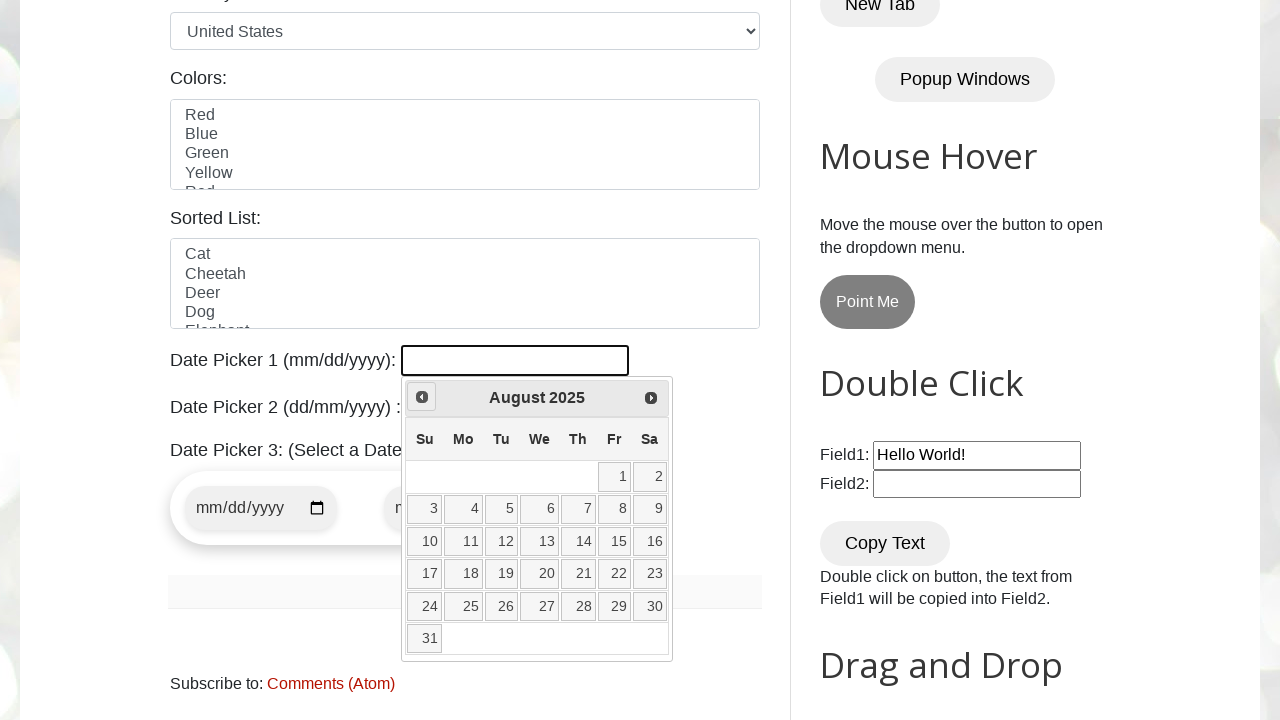

Retrieved current month: August
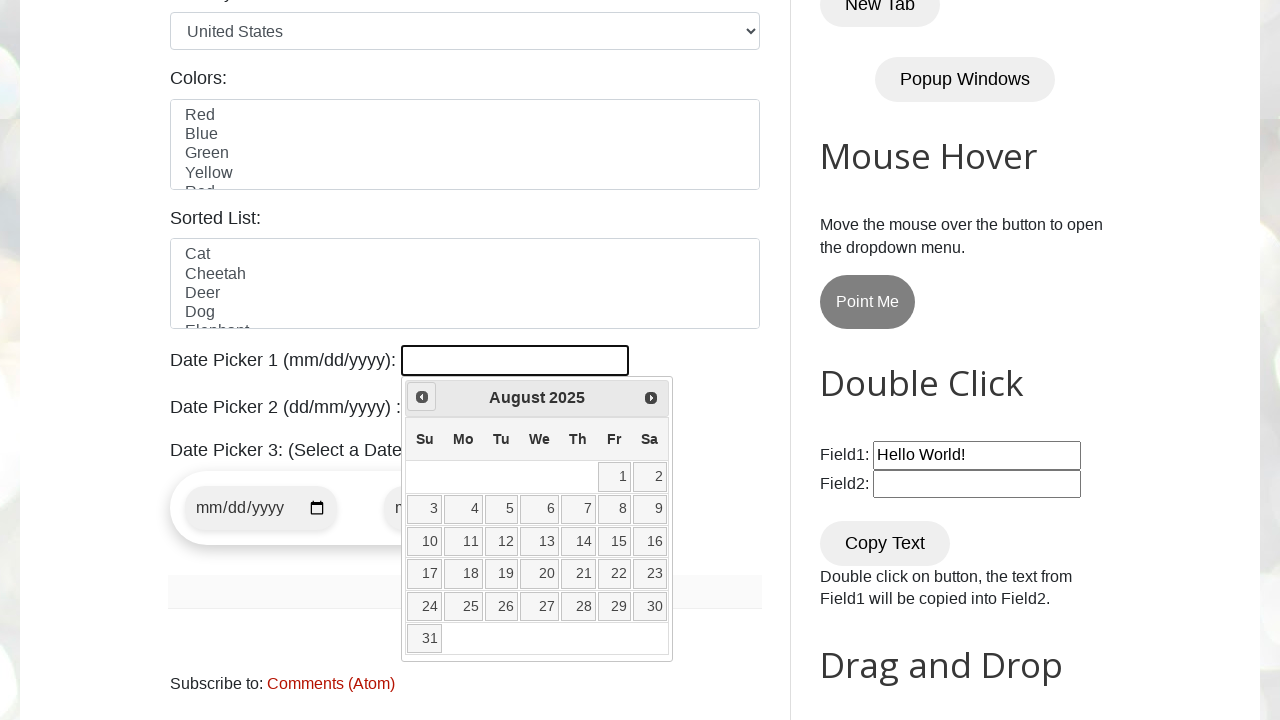

Clicked previous month button to navigate backwards at (422, 397) on [title="Prev"]
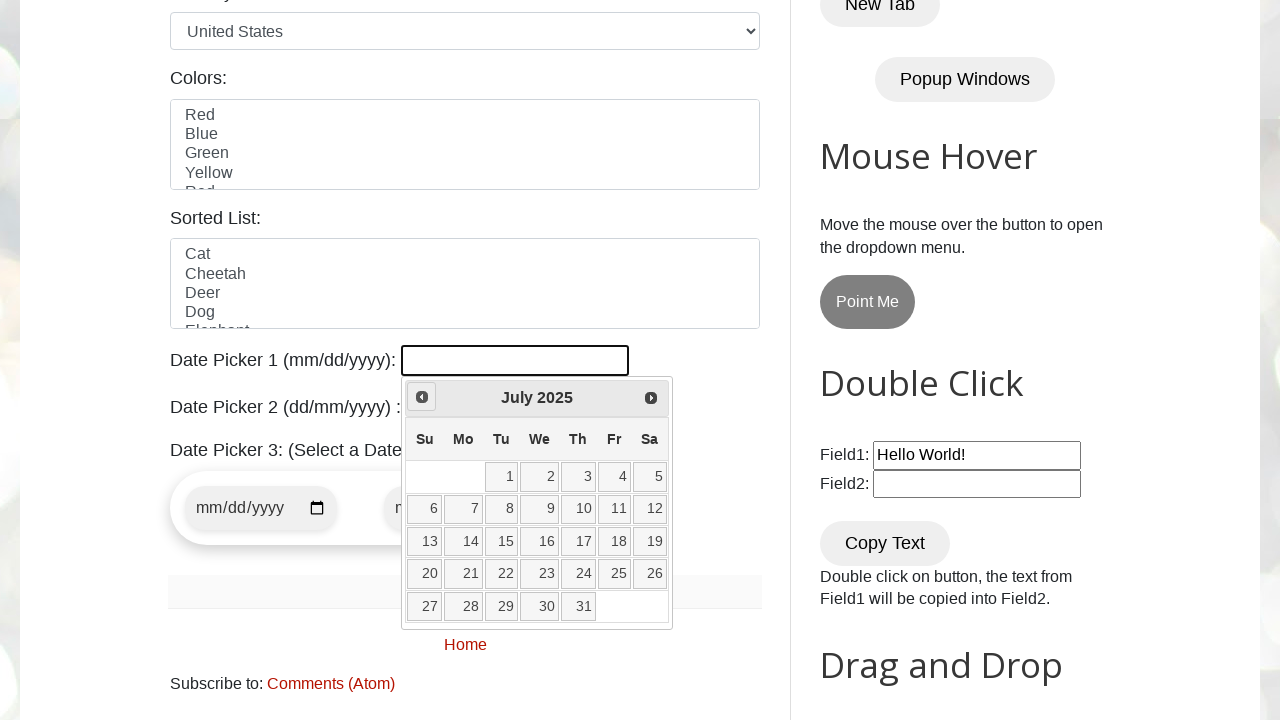

Retrieved current year: 2025
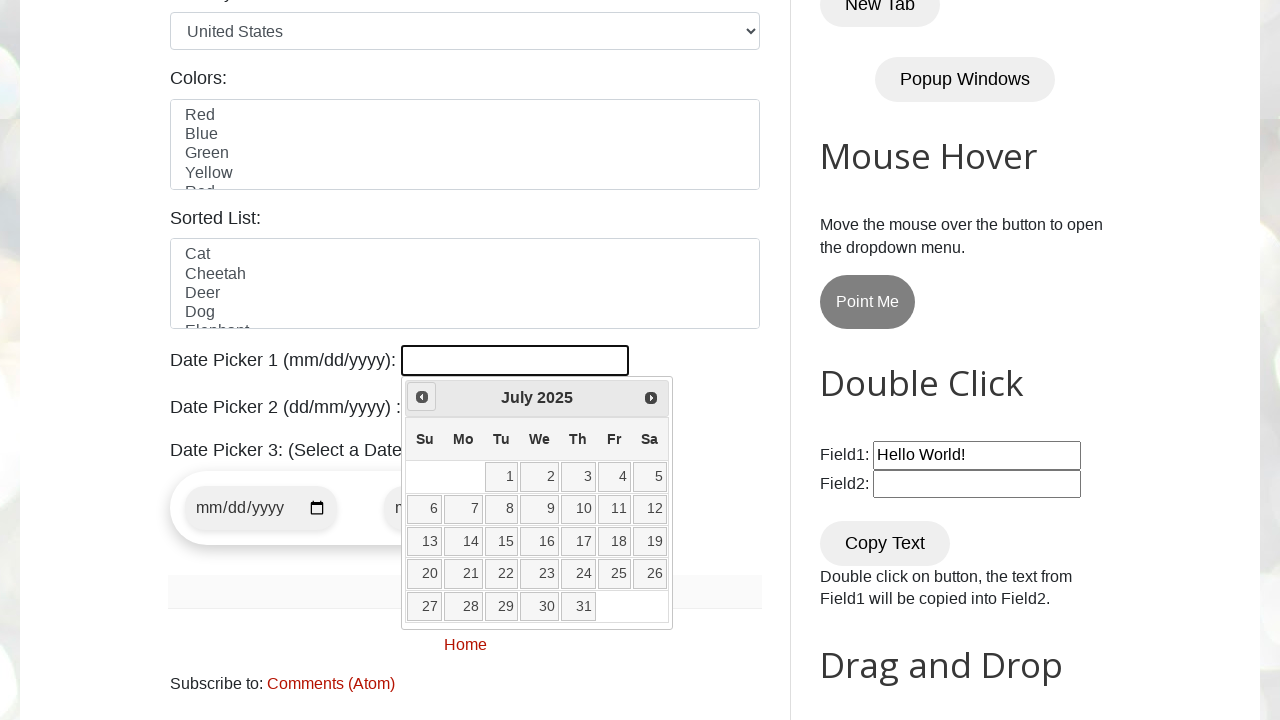

Retrieved current month: July
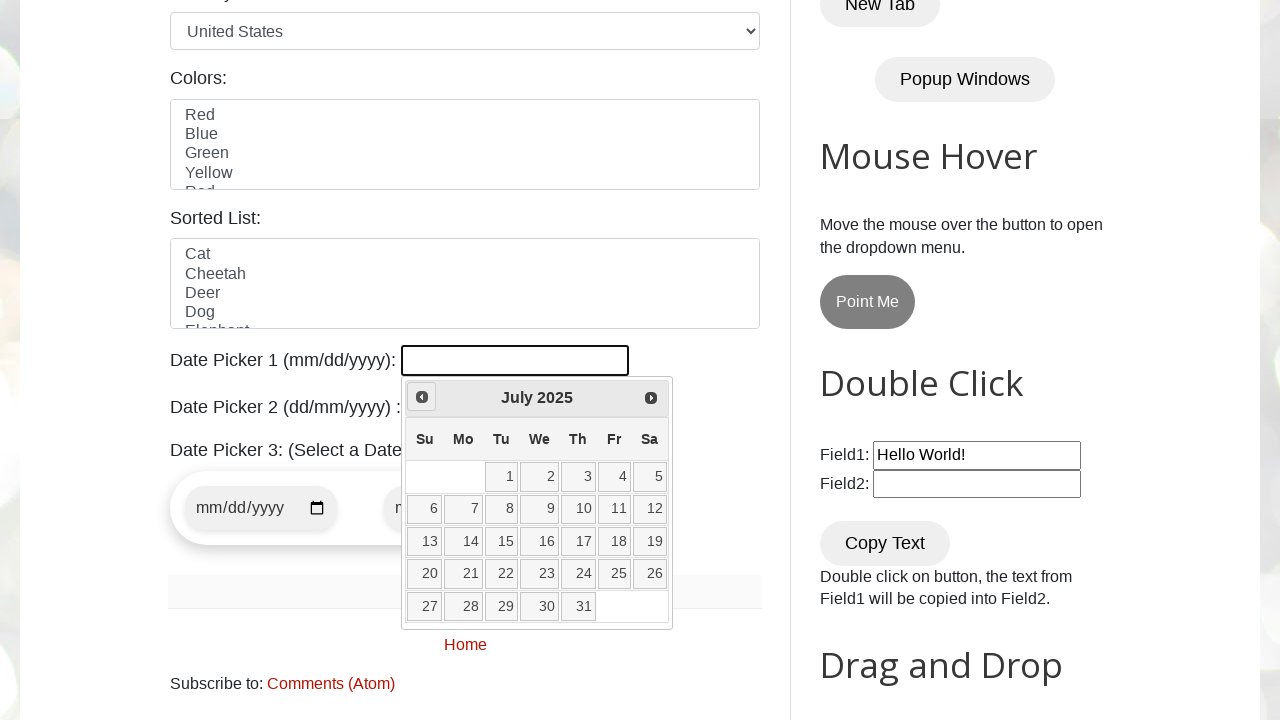

Clicked previous month button to navigate backwards at (422, 397) on [title="Prev"]
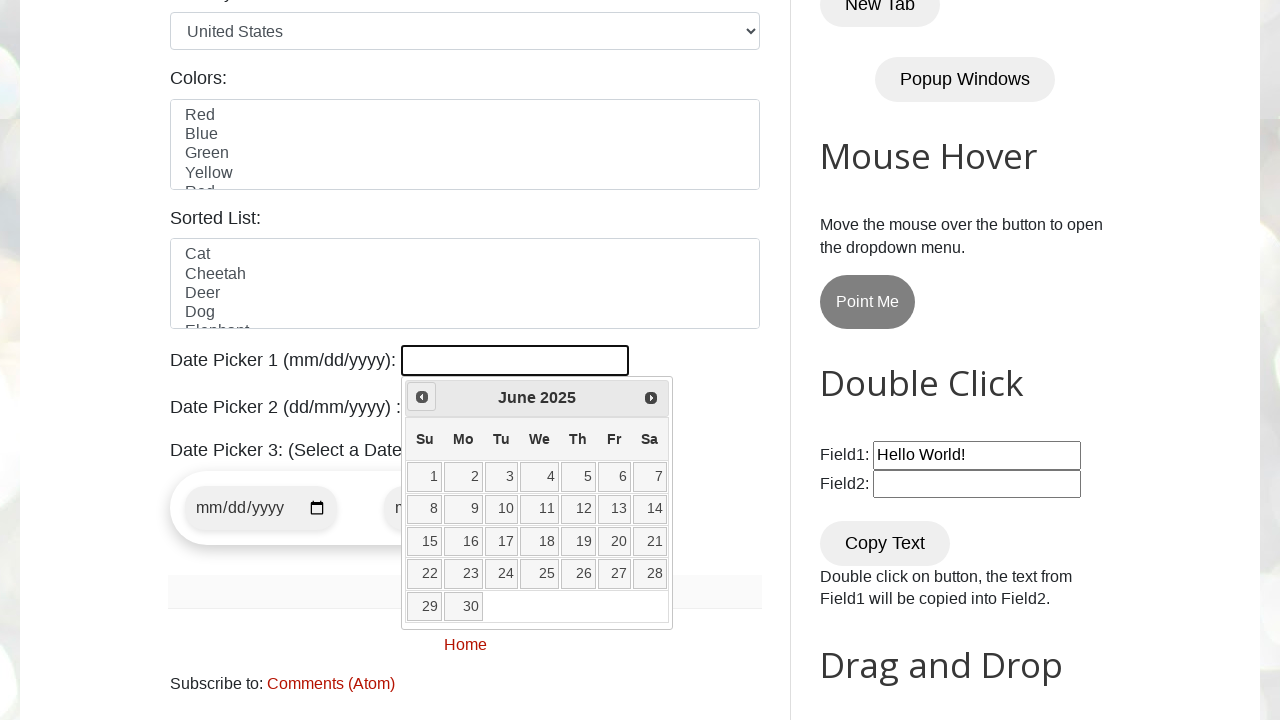

Retrieved current year: 2025
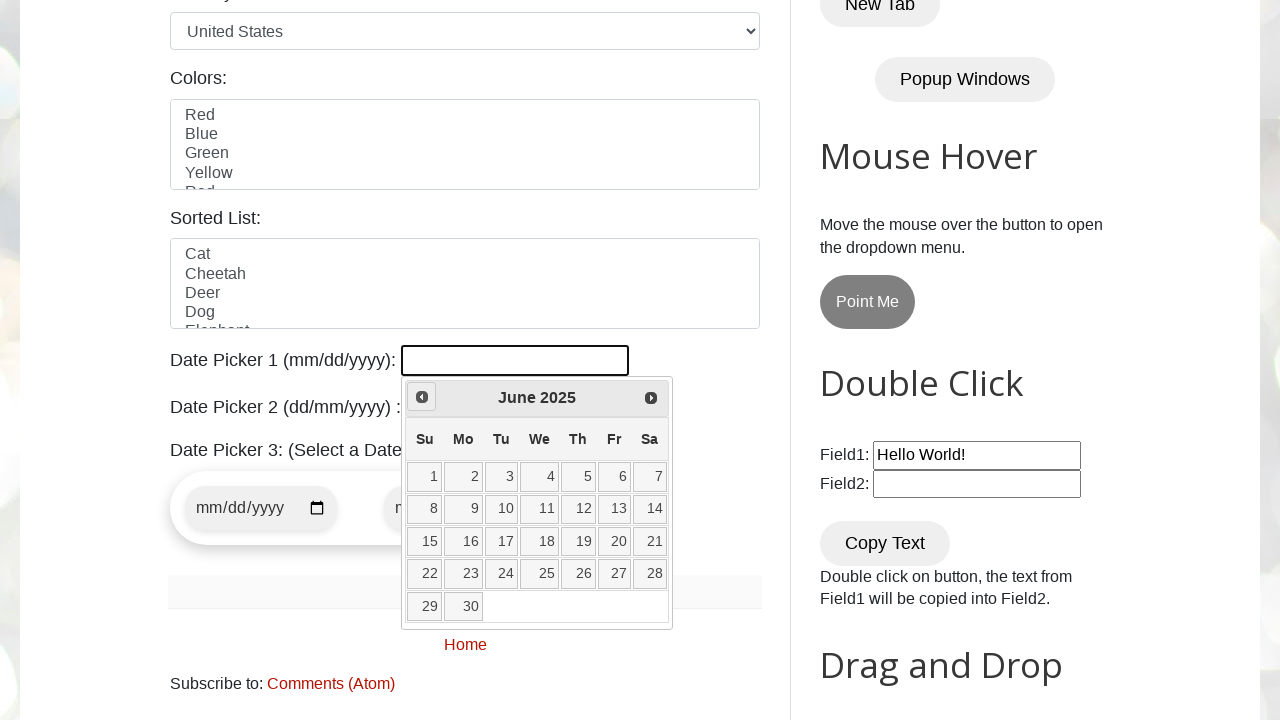

Retrieved current month: June
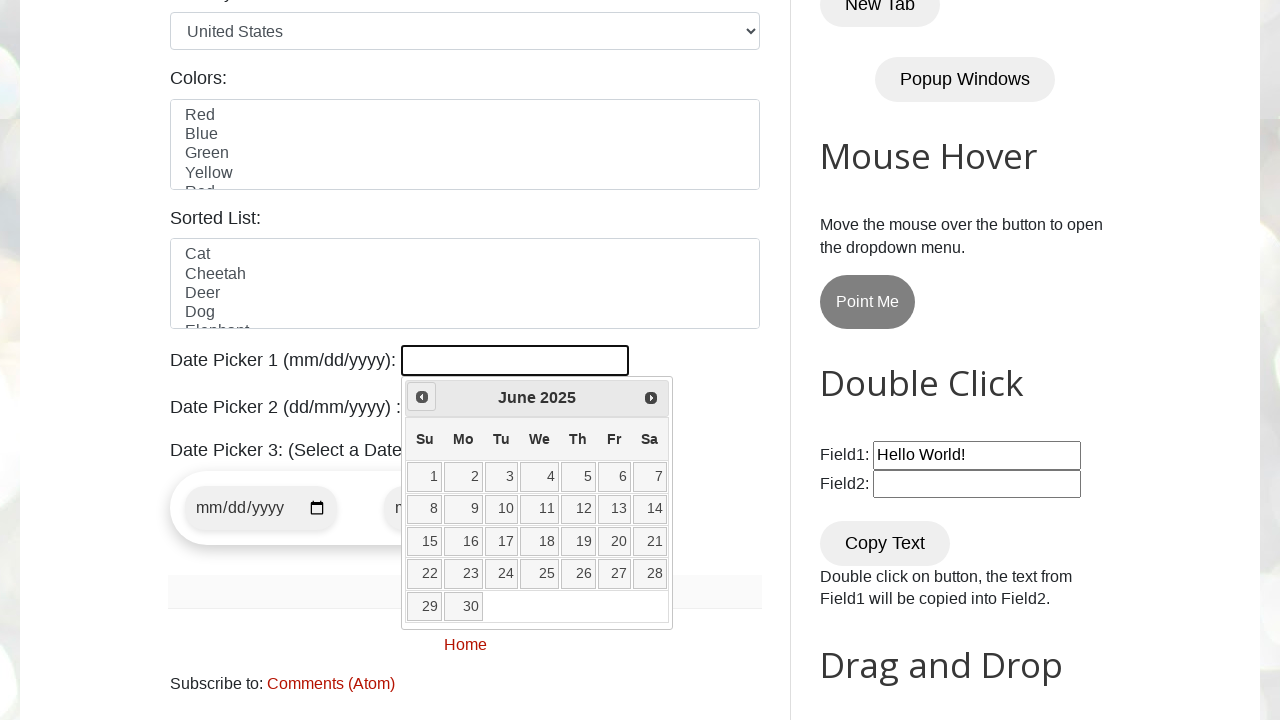

Clicked previous month button to navigate backwards at (422, 397) on [title="Prev"]
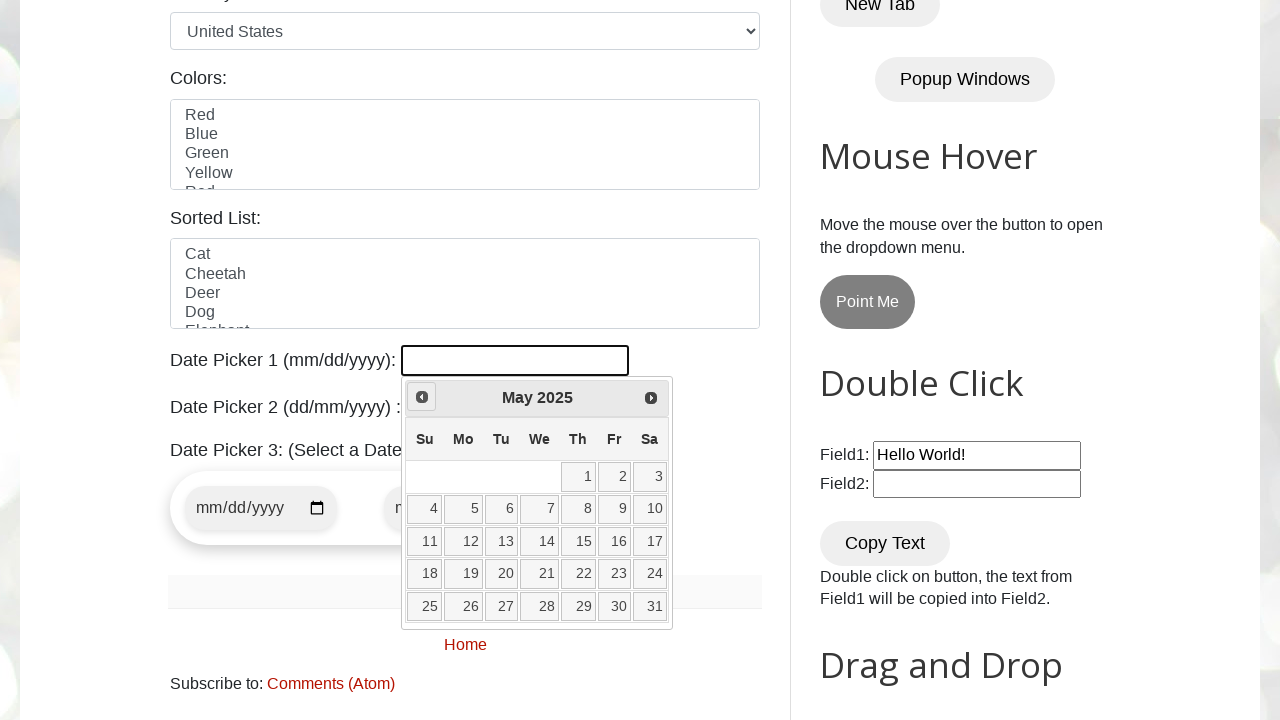

Retrieved current year: 2025
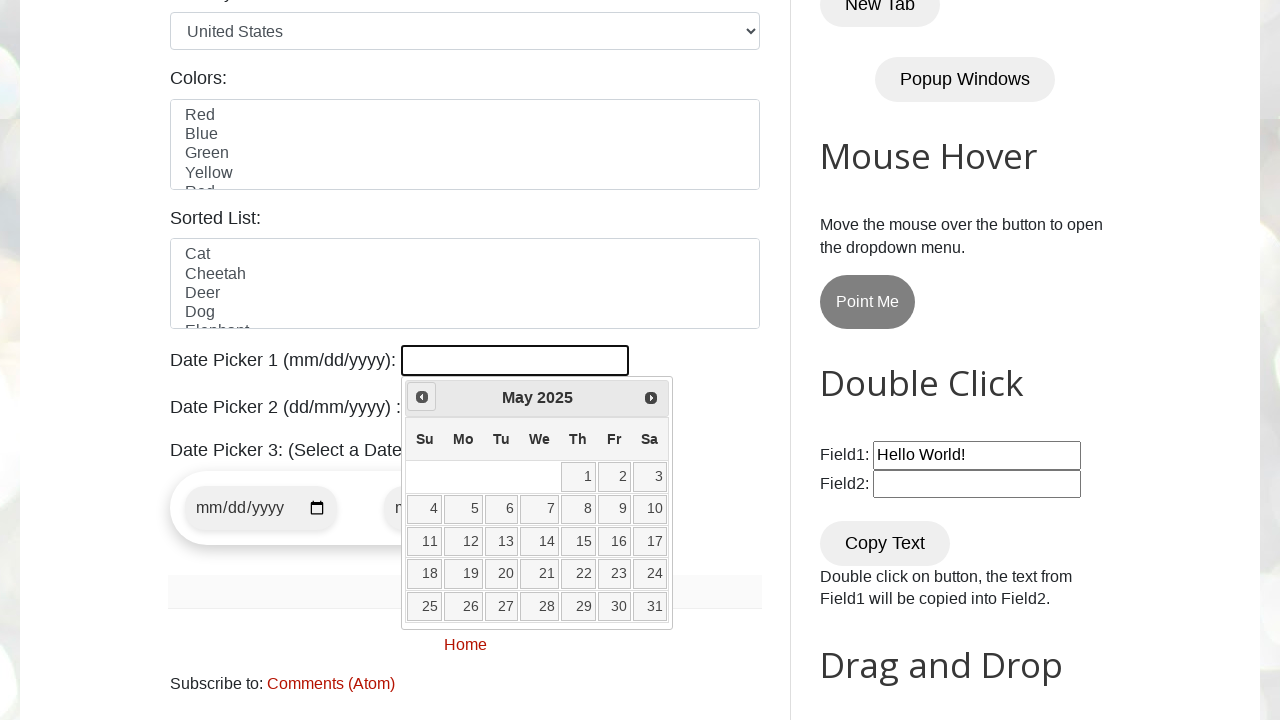

Retrieved current month: May
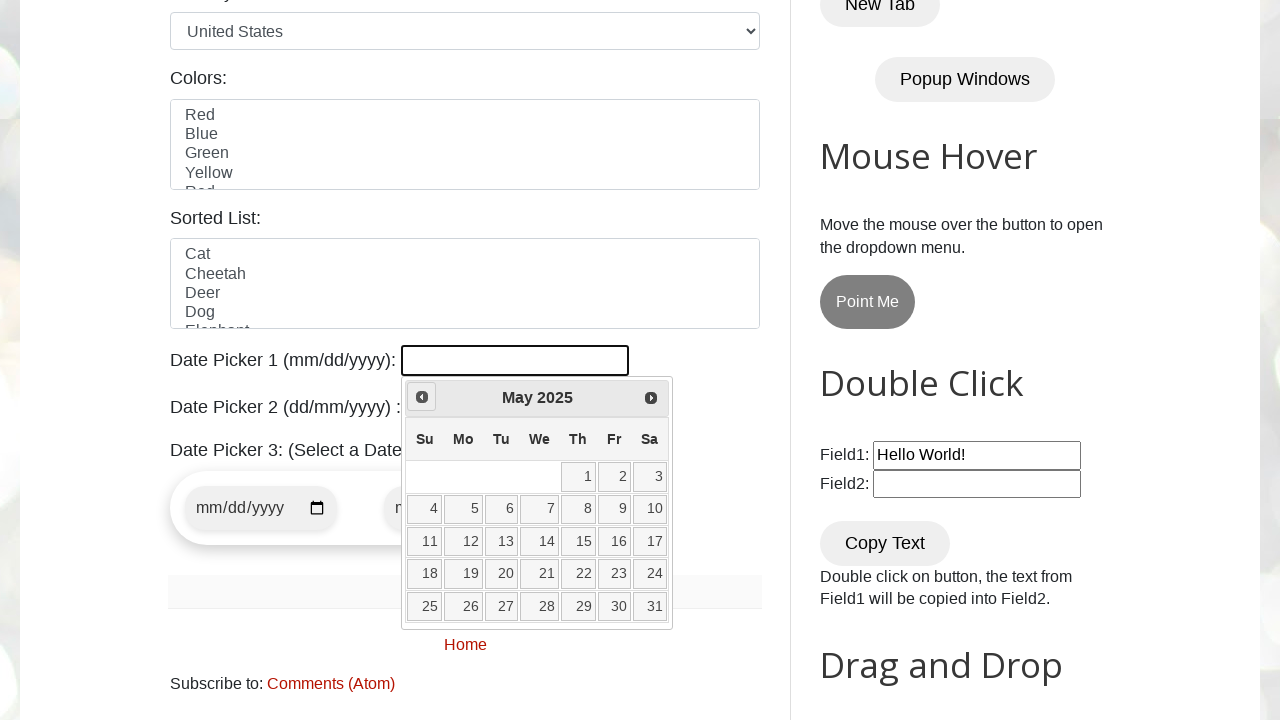

Clicked previous month button to navigate backwards at (422, 397) on [title="Prev"]
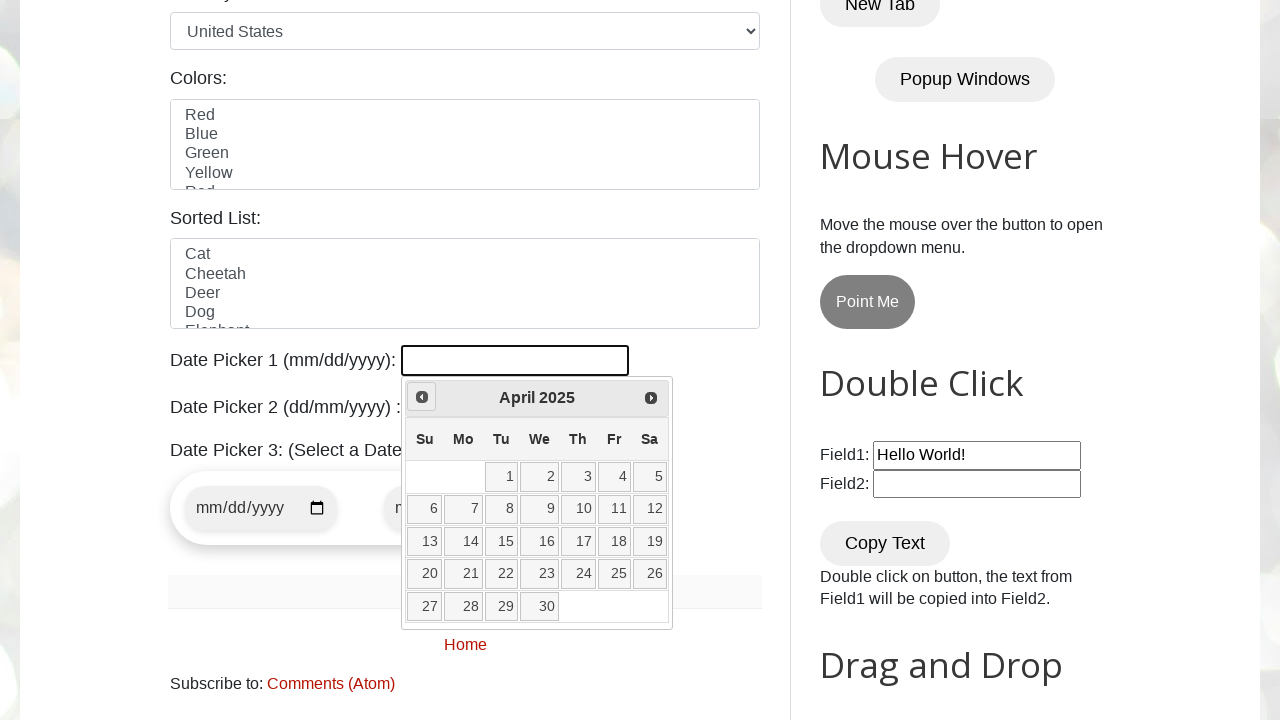

Retrieved current year: 2025
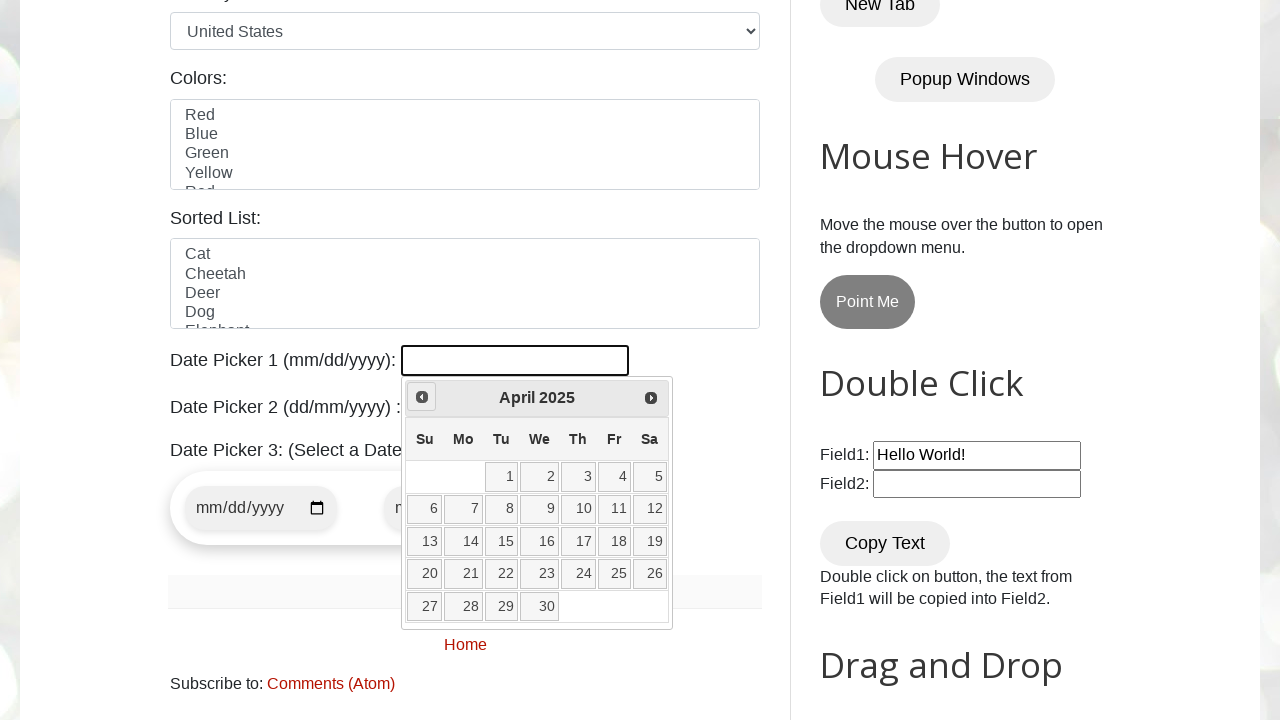

Retrieved current month: April
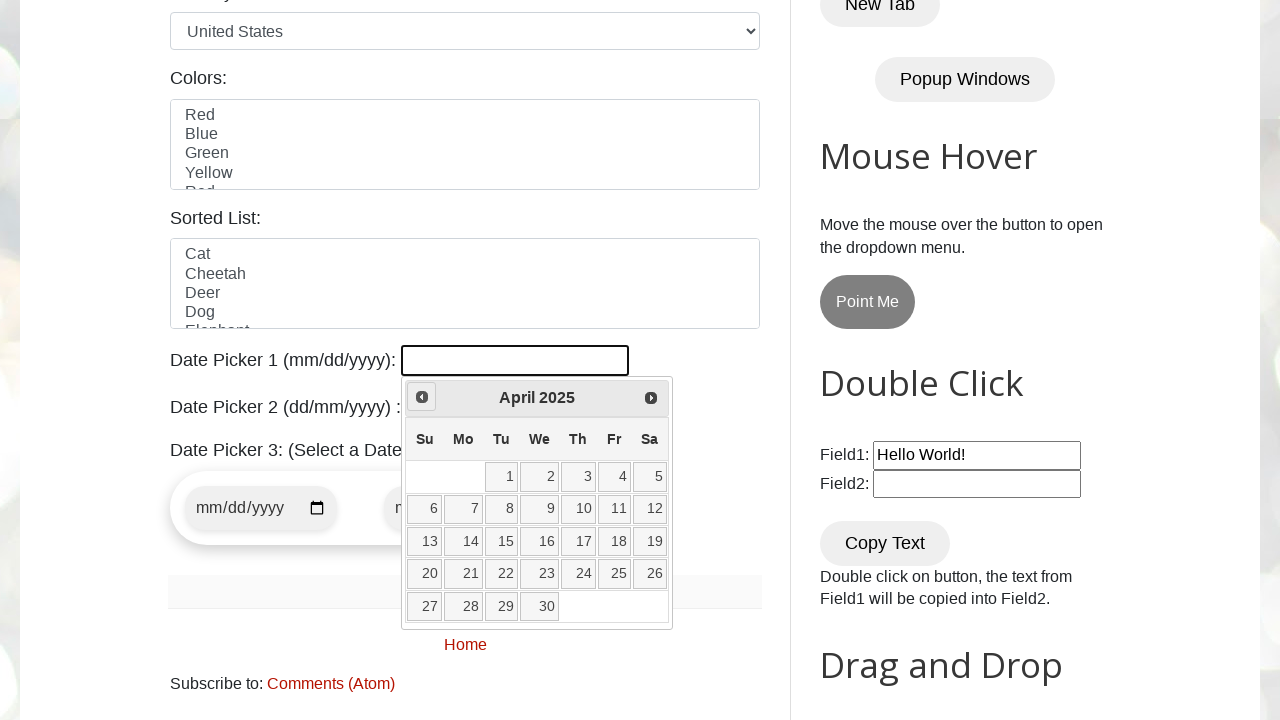

Clicked previous month button to navigate backwards at (422, 397) on [title="Prev"]
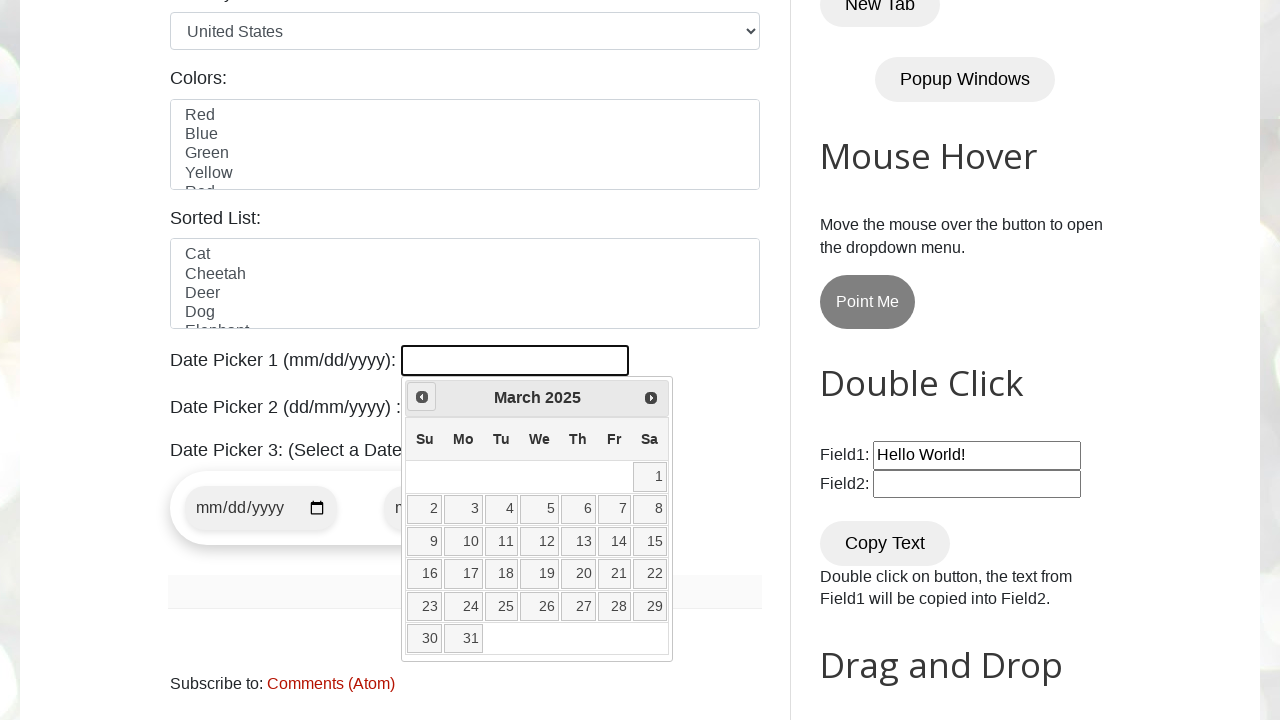

Retrieved current year: 2025
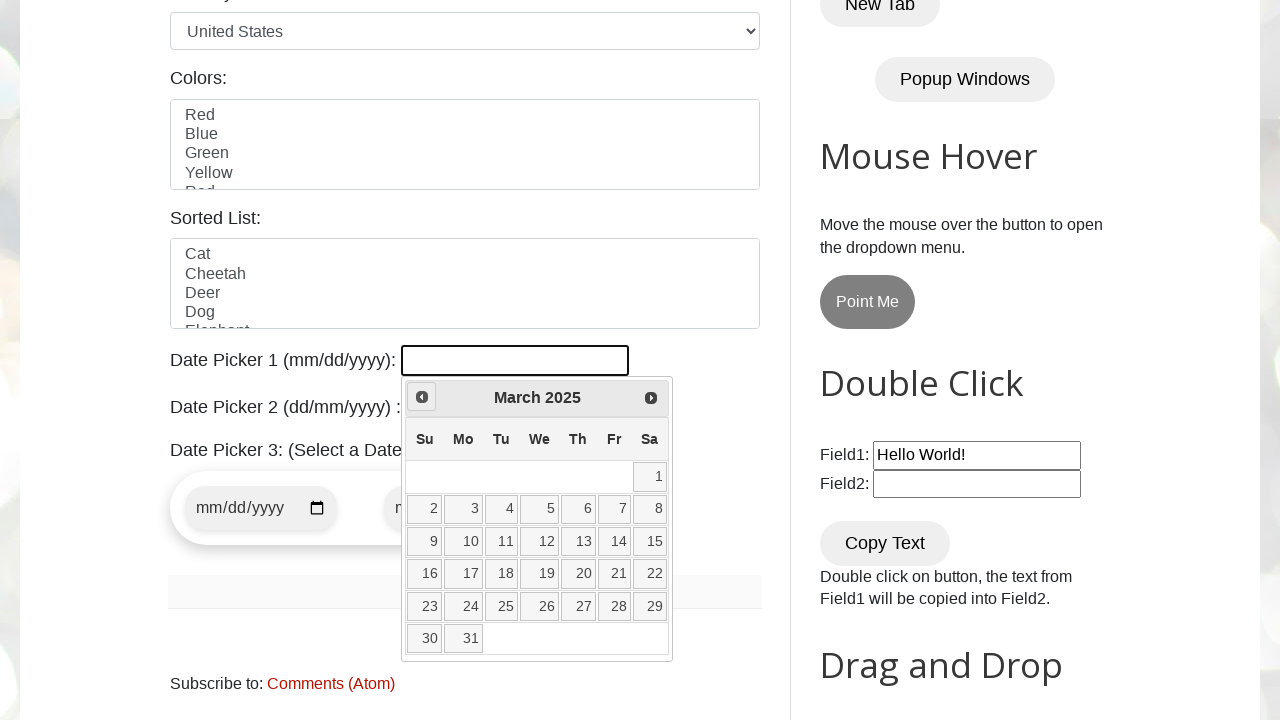

Retrieved current month: March
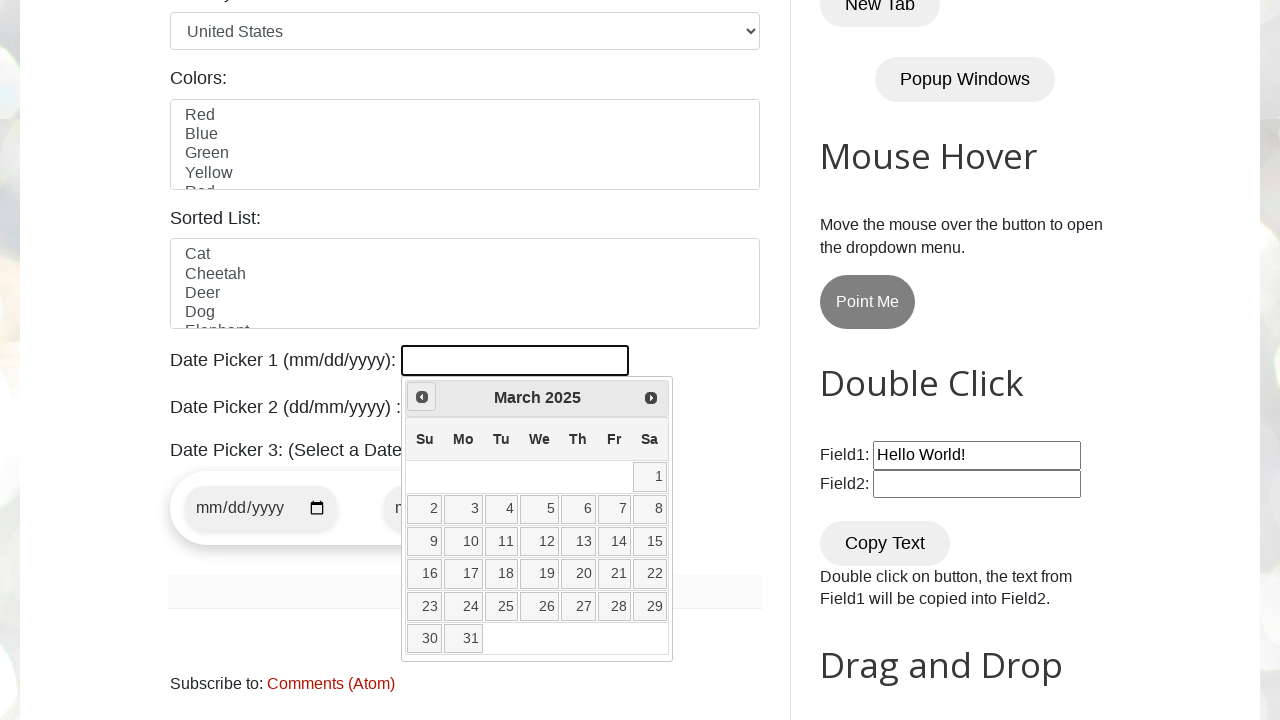

Clicked previous month button to navigate backwards at (422, 397) on [title="Prev"]
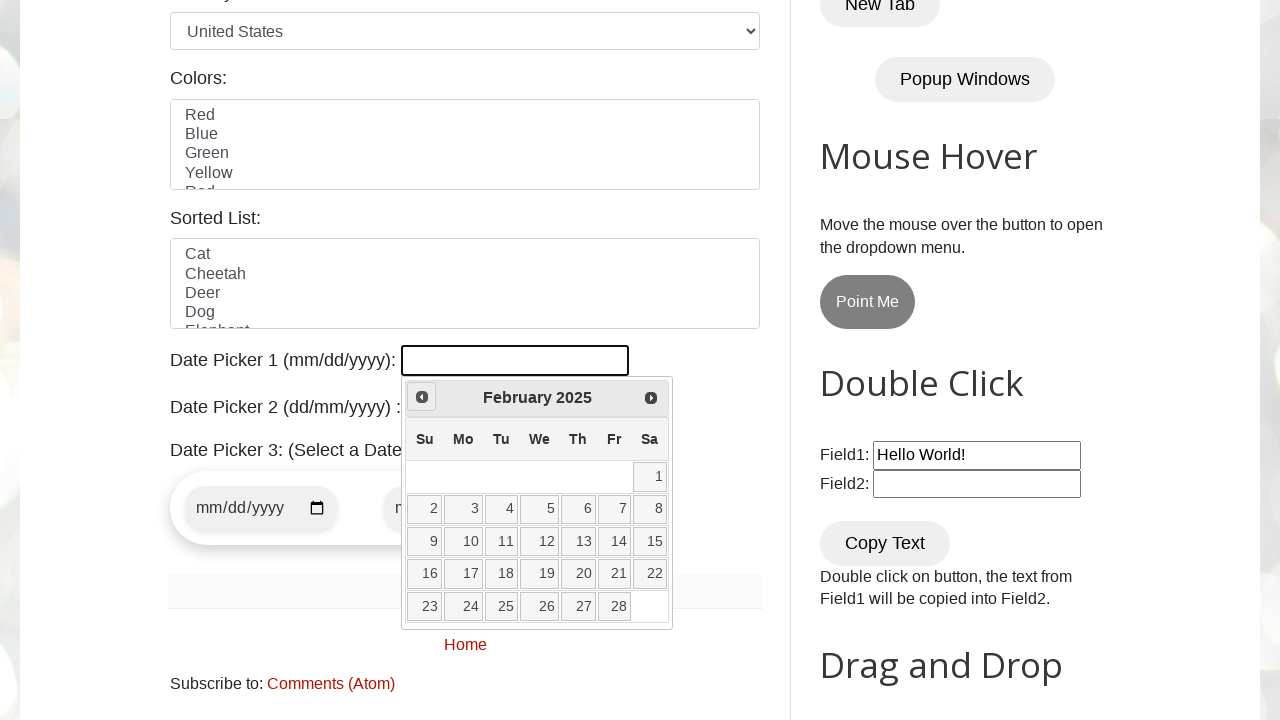

Retrieved current year: 2025
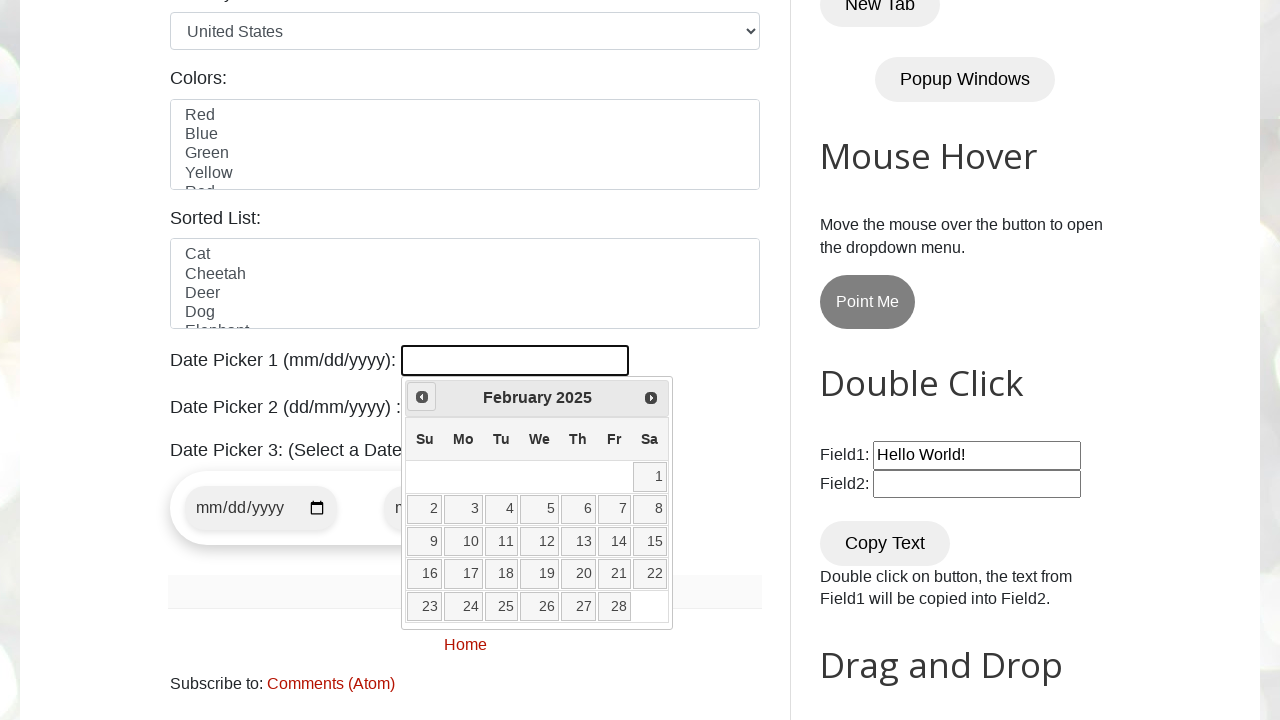

Retrieved current month: February
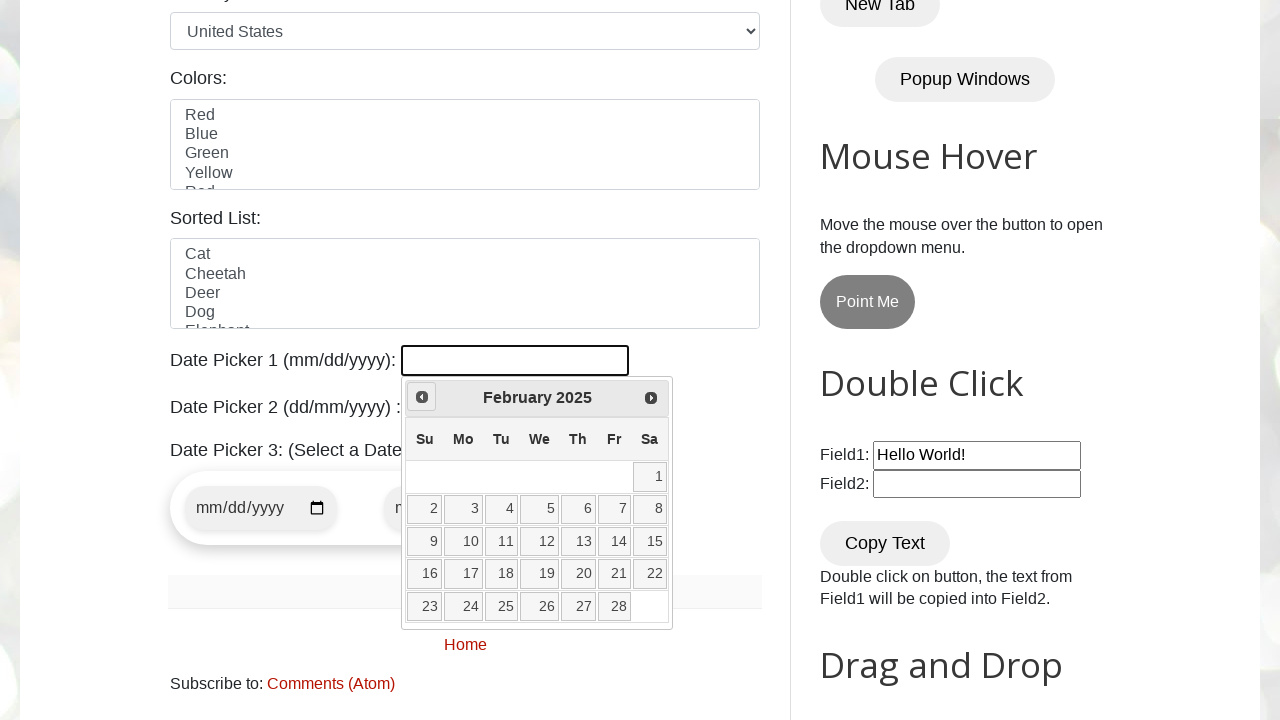

Clicked previous month button to navigate backwards at (422, 397) on [title="Prev"]
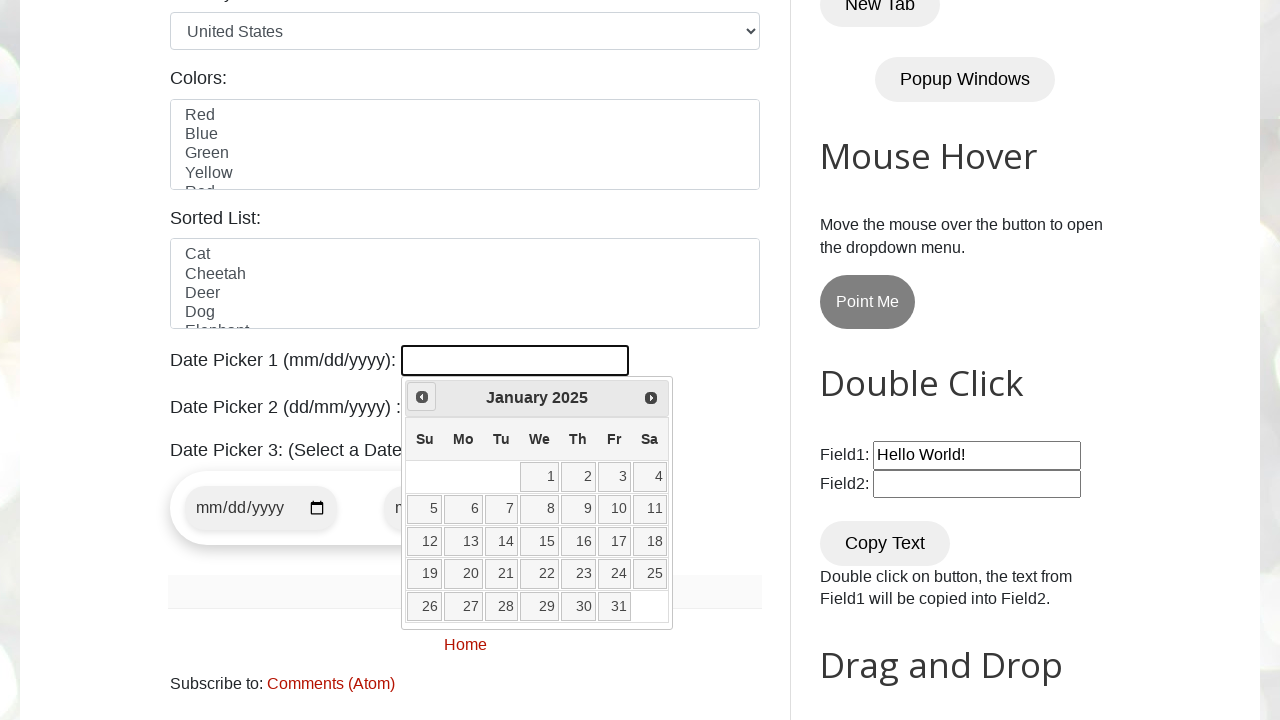

Retrieved current year: 2025
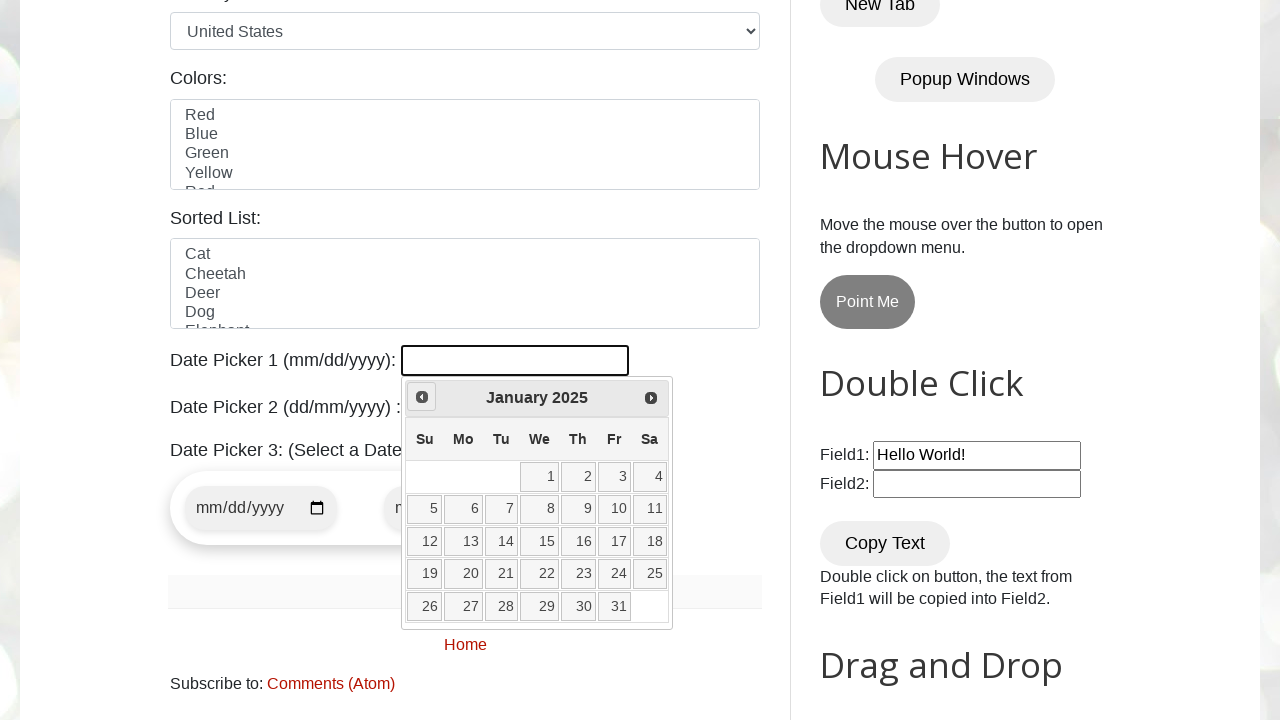

Retrieved current month: January
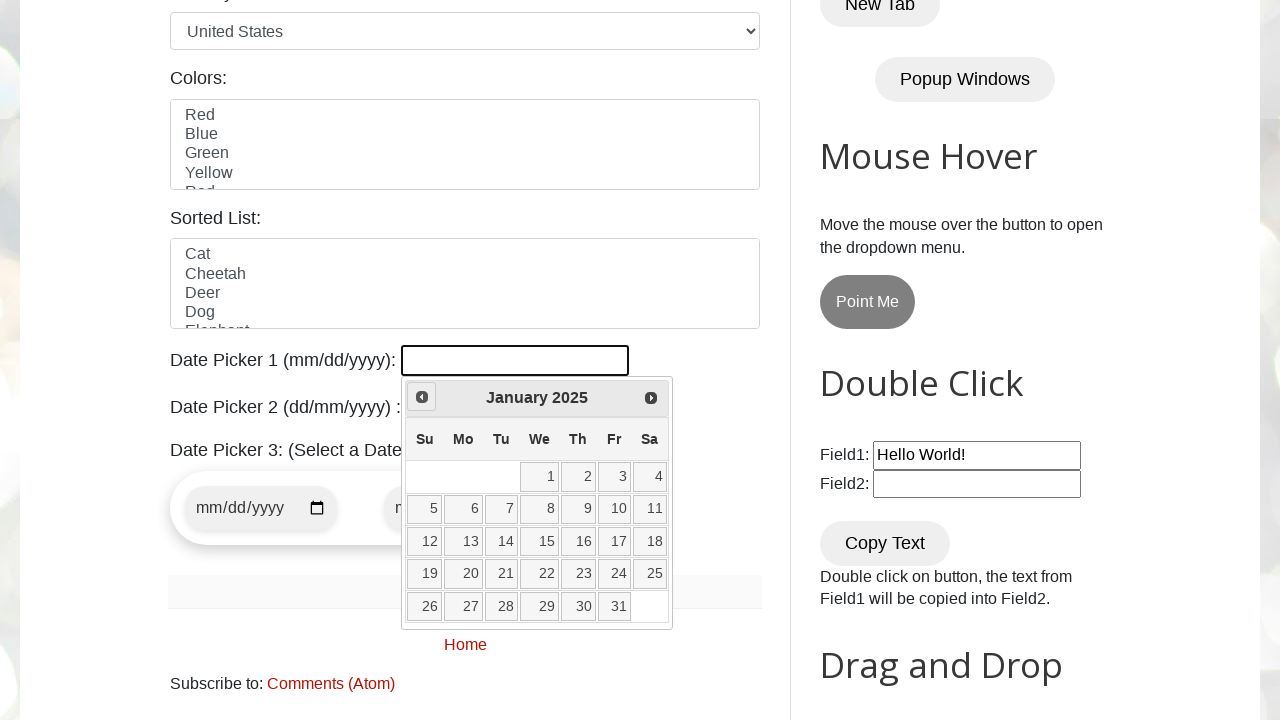

Clicked previous month button to navigate backwards at (422, 397) on [title="Prev"]
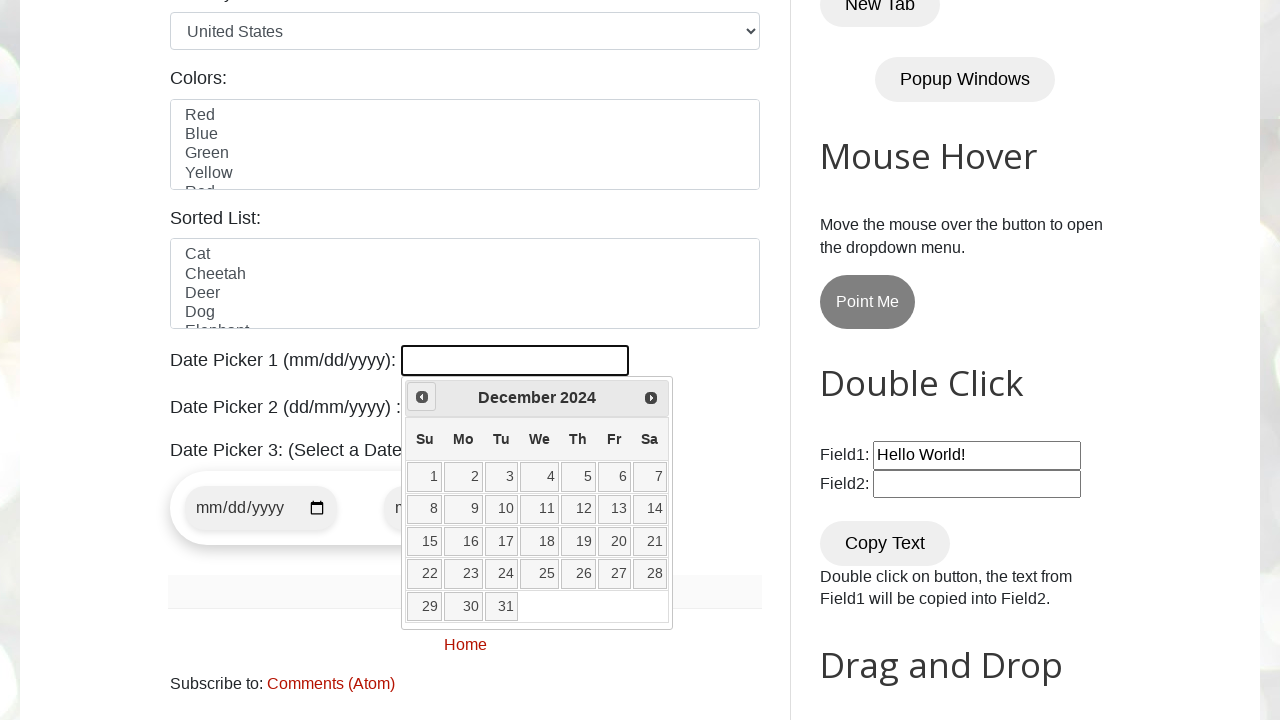

Retrieved current year: 2024
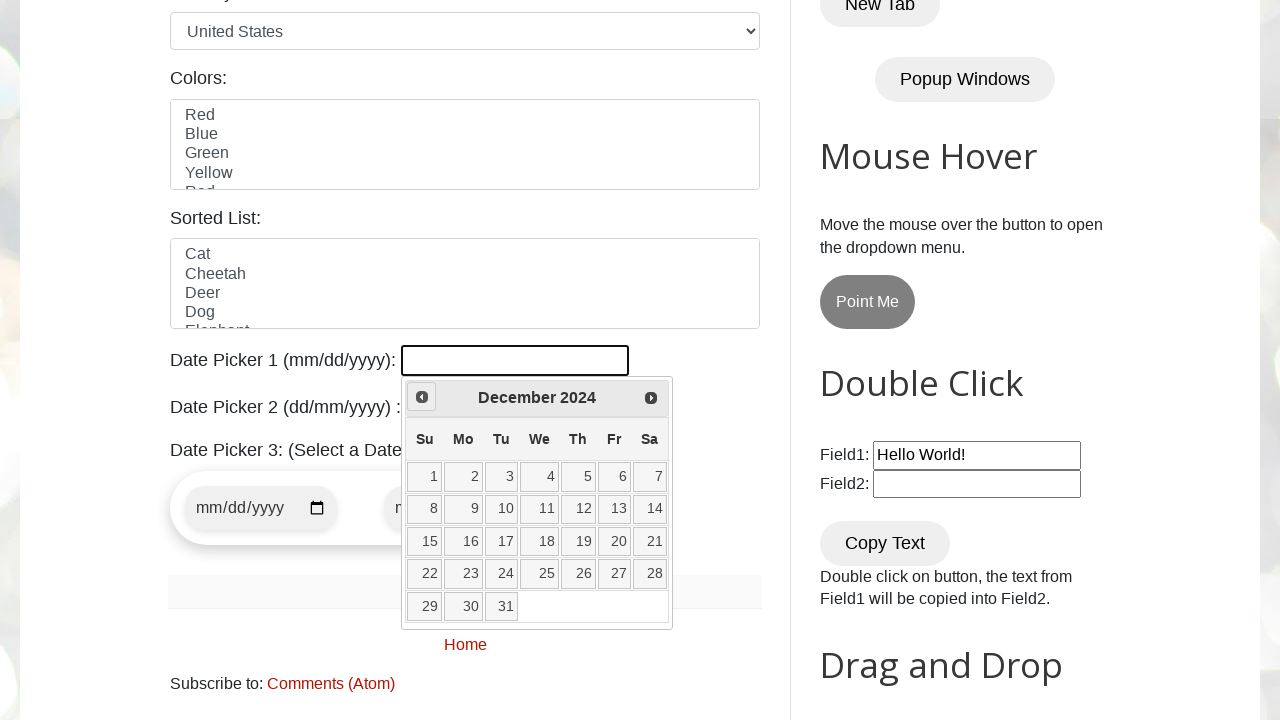

Retrieved current month: December
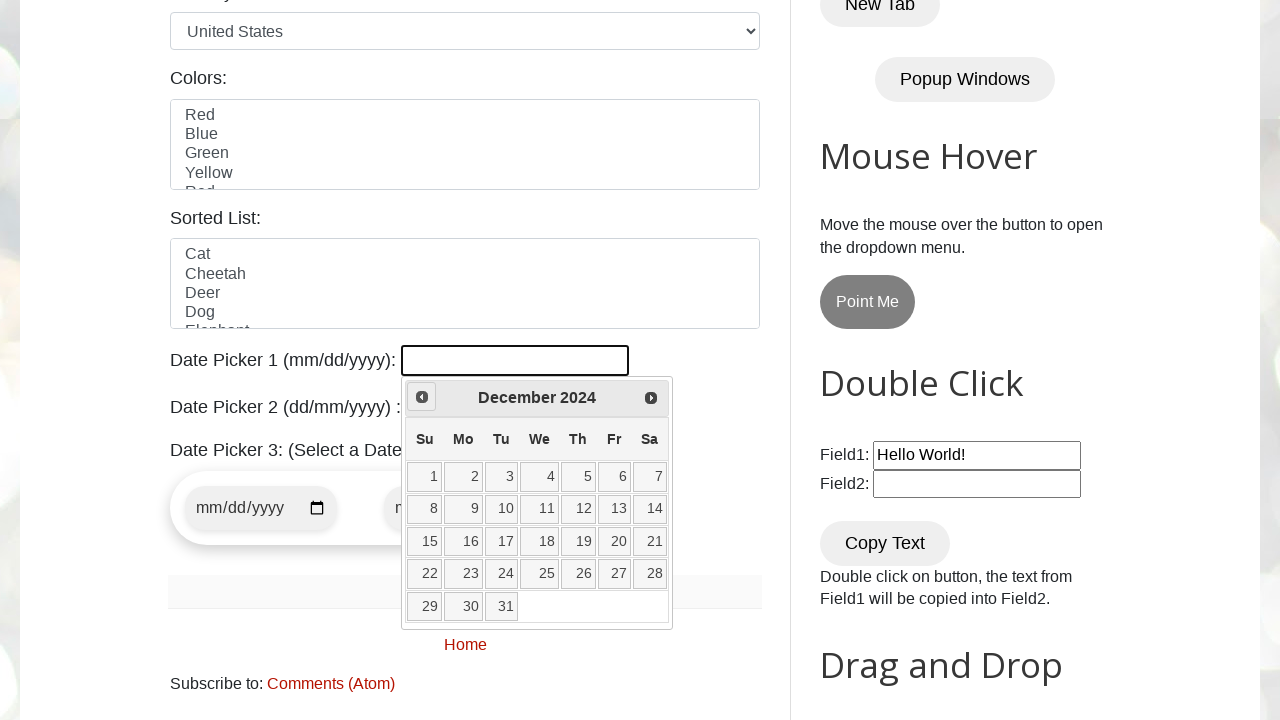

Clicked previous month button to navigate backwards at (422, 397) on [title="Prev"]
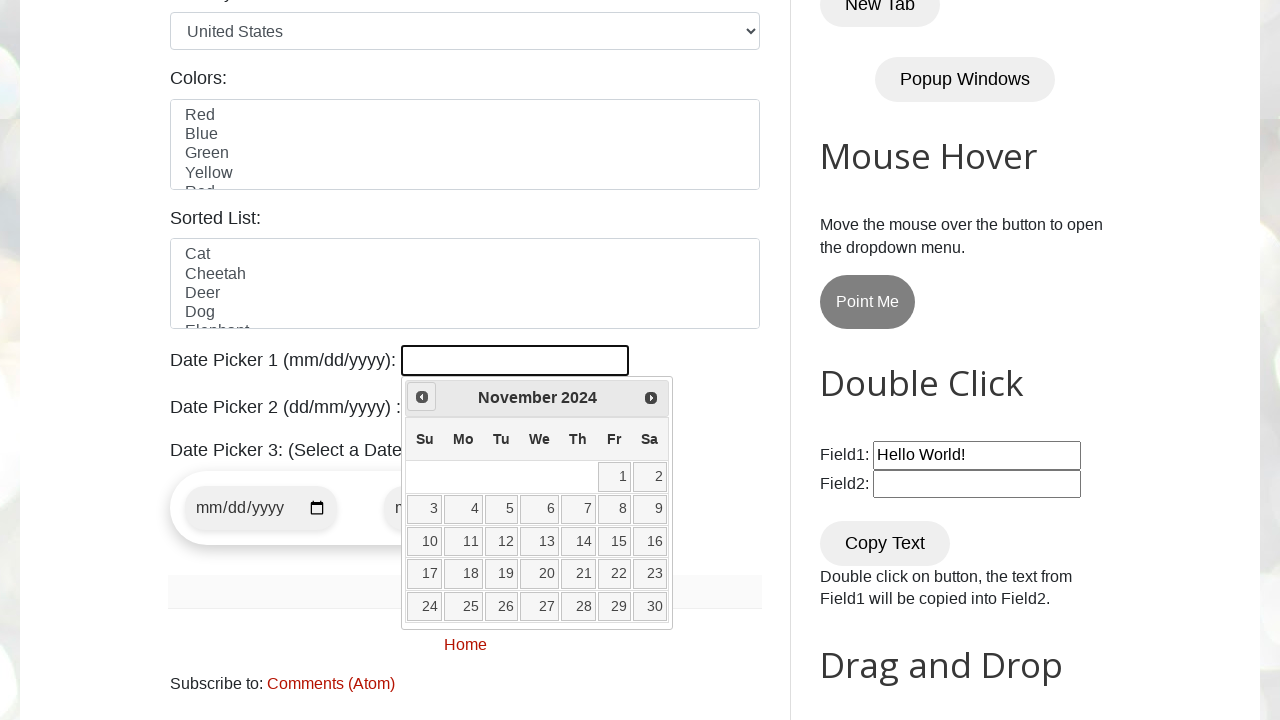

Retrieved current year: 2024
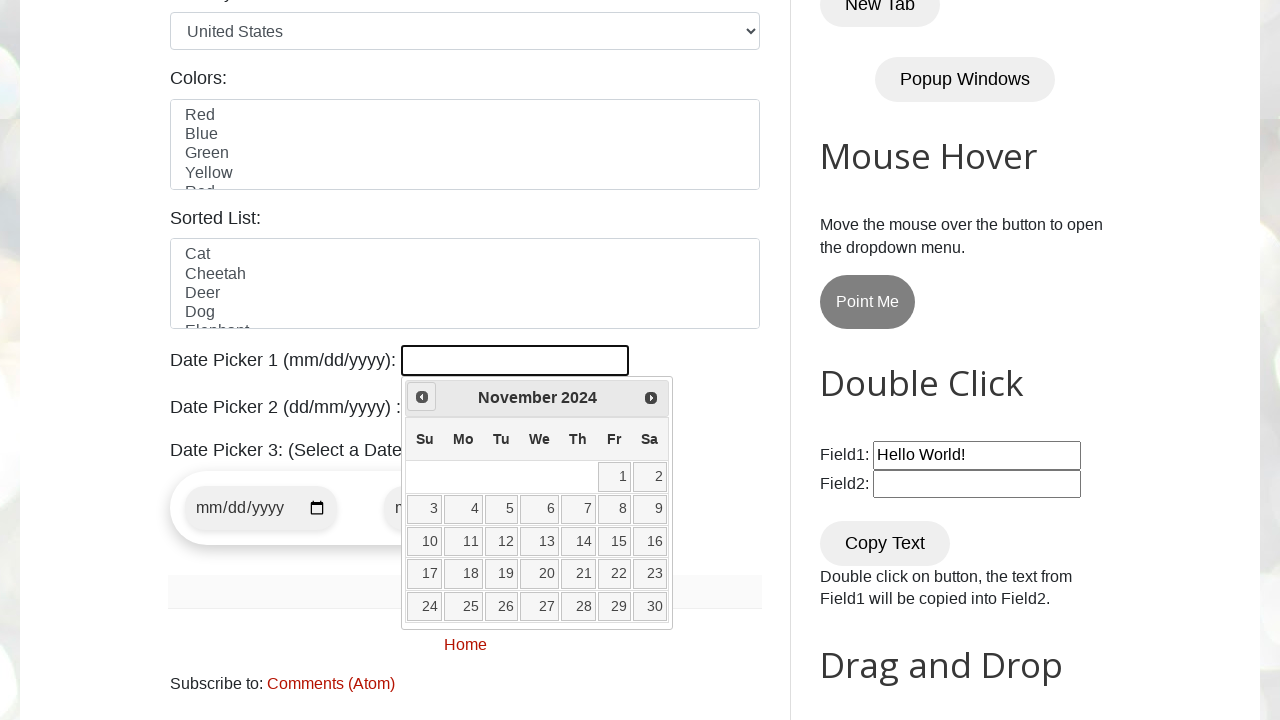

Retrieved current month: November
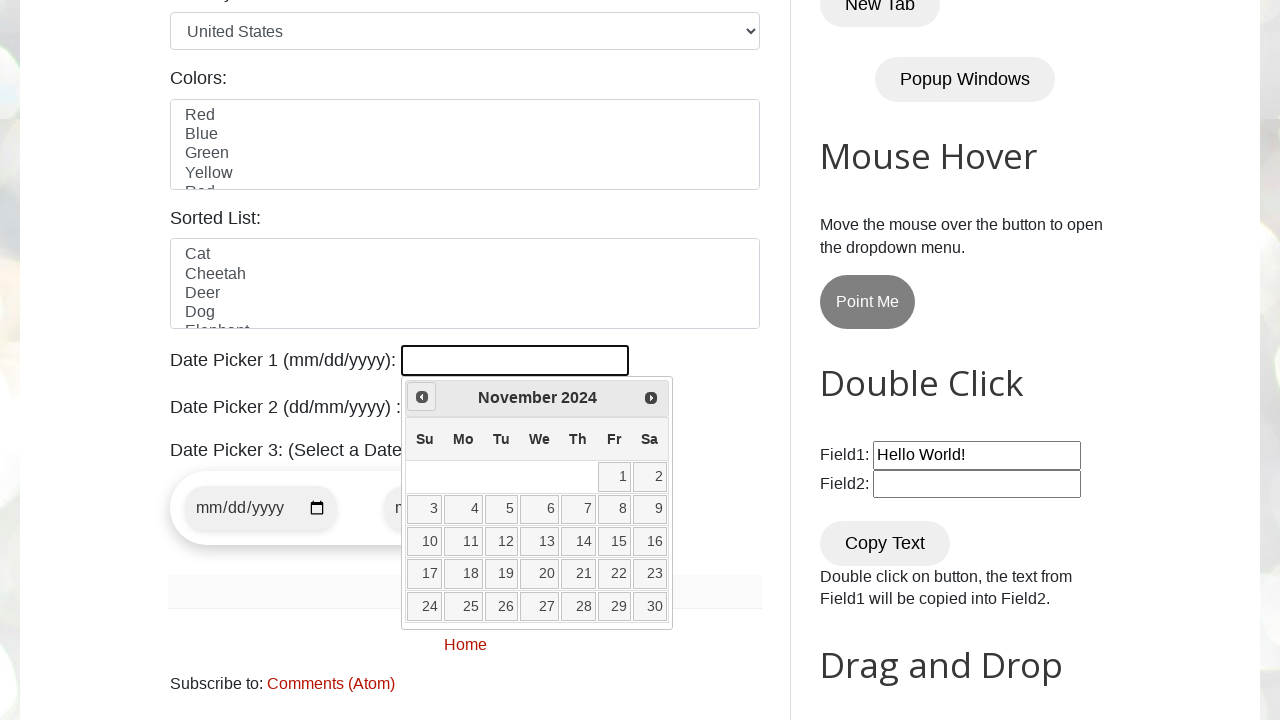

Clicked previous month button to navigate backwards at (422, 397) on [title="Prev"]
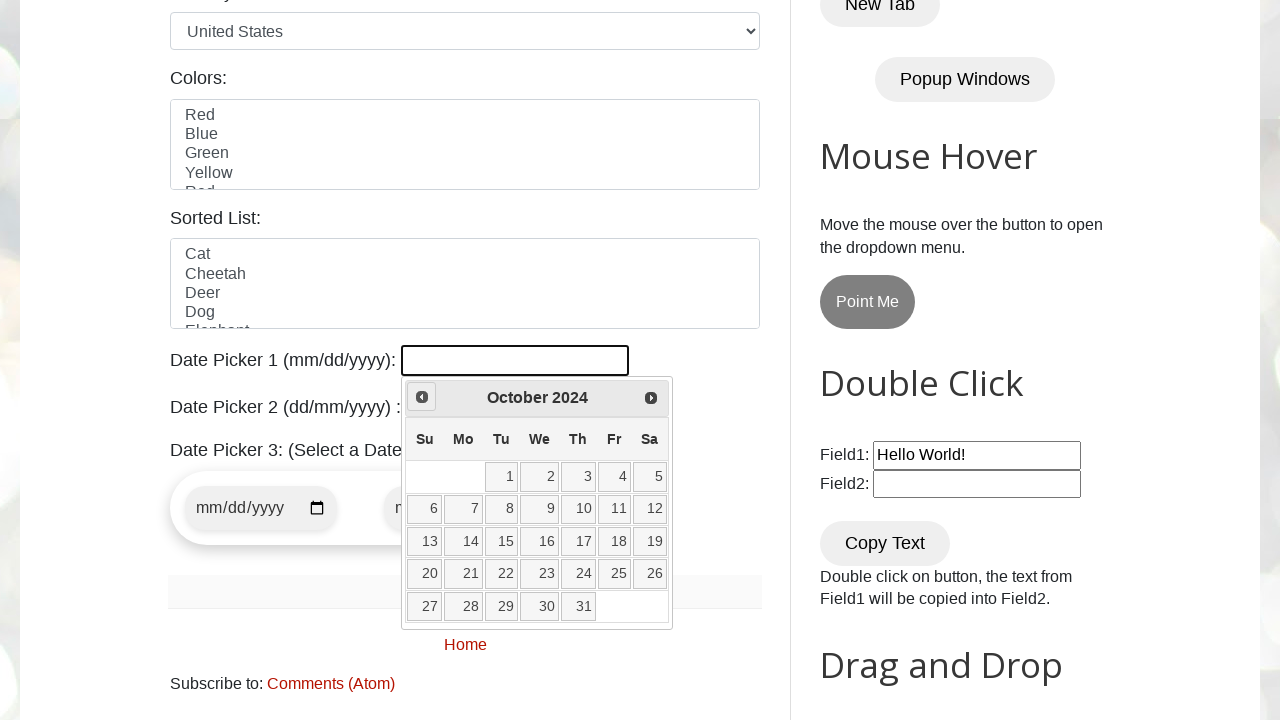

Retrieved current year: 2024
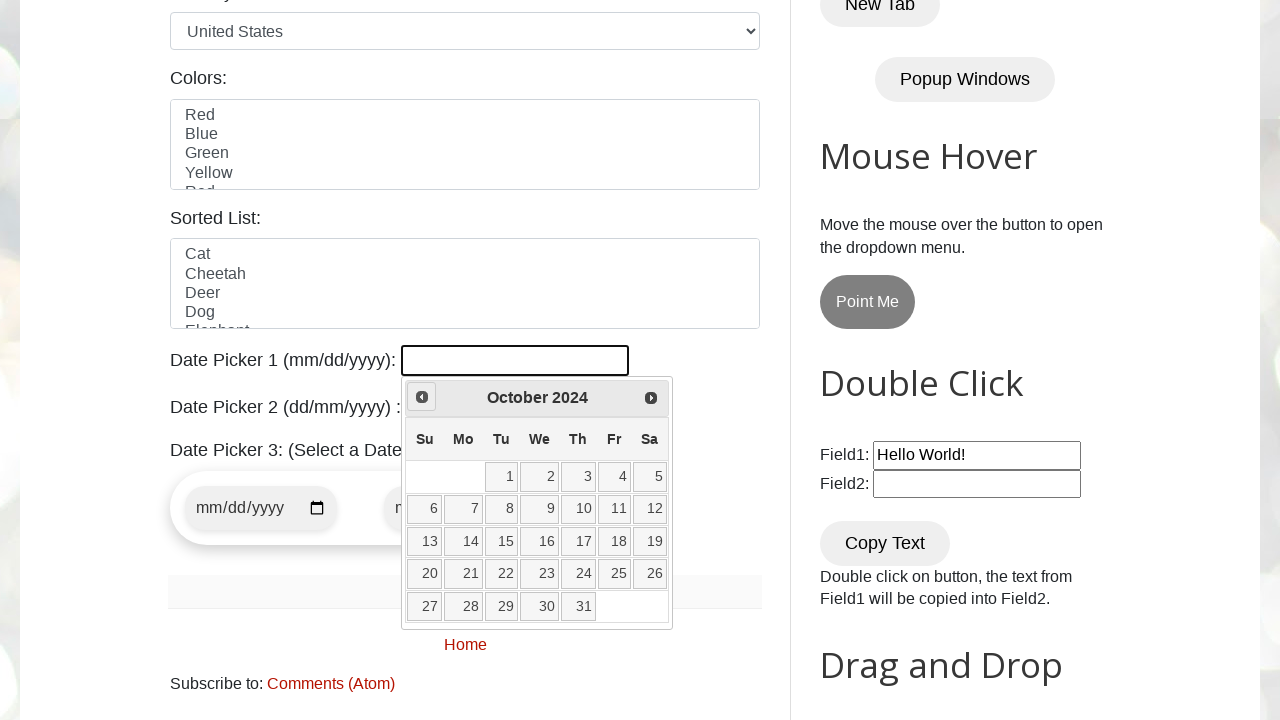

Retrieved current month: October
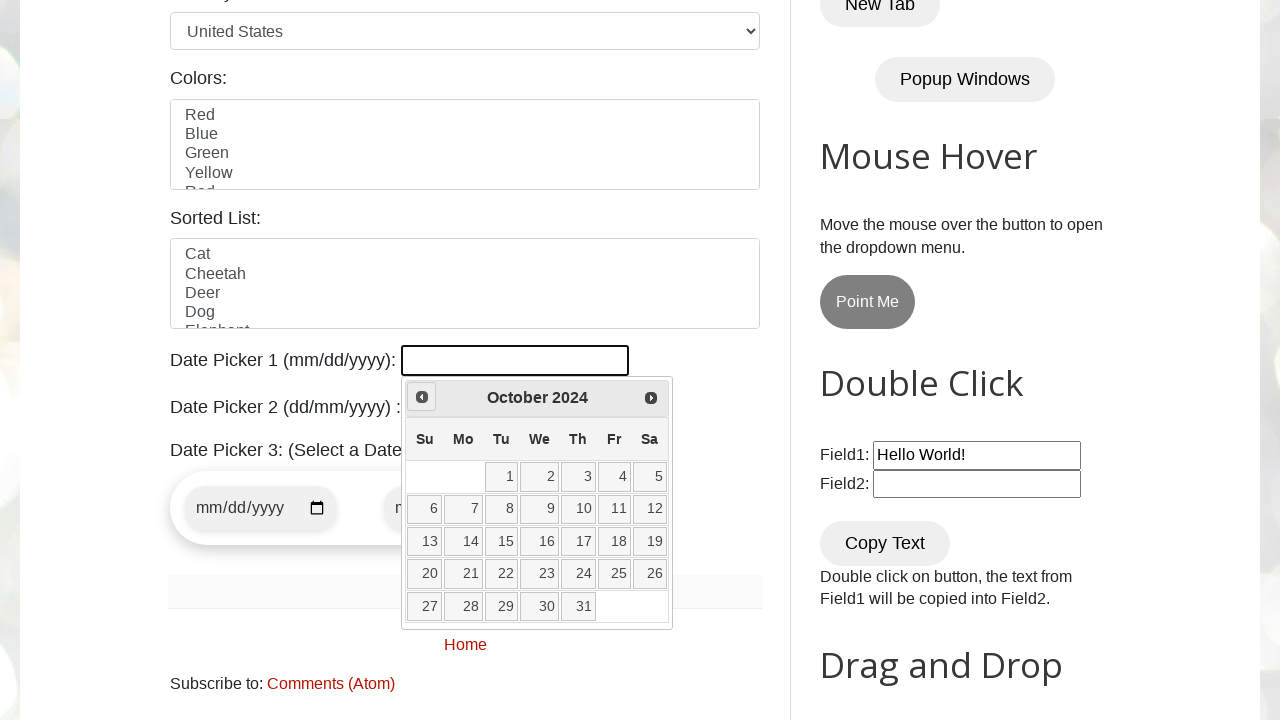

Clicked previous month button to navigate backwards at (422, 397) on [title="Prev"]
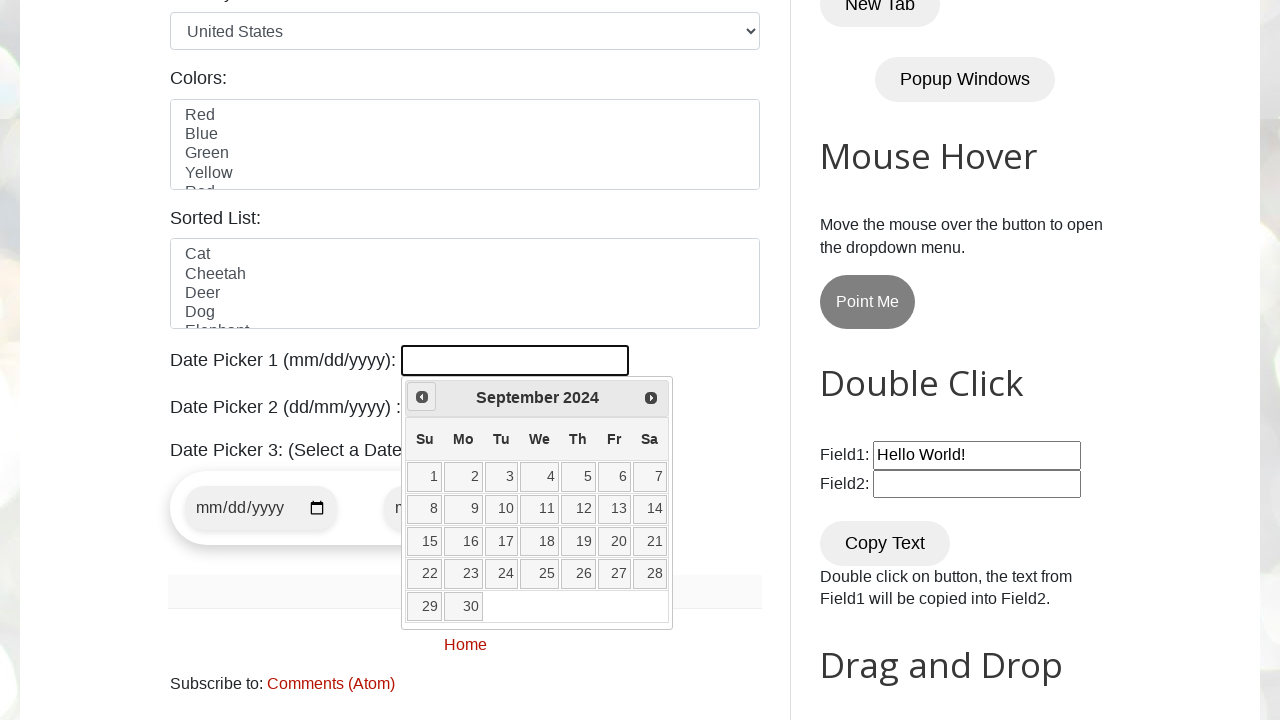

Retrieved current year: 2024
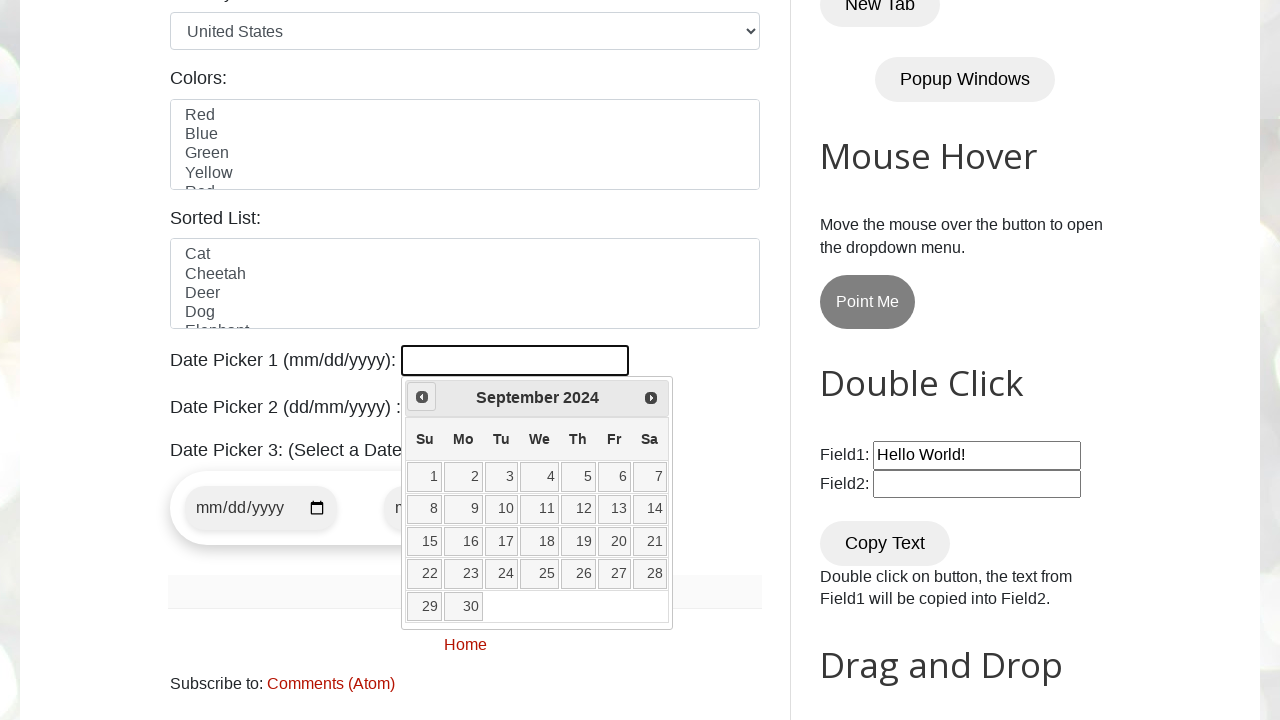

Retrieved current month: September
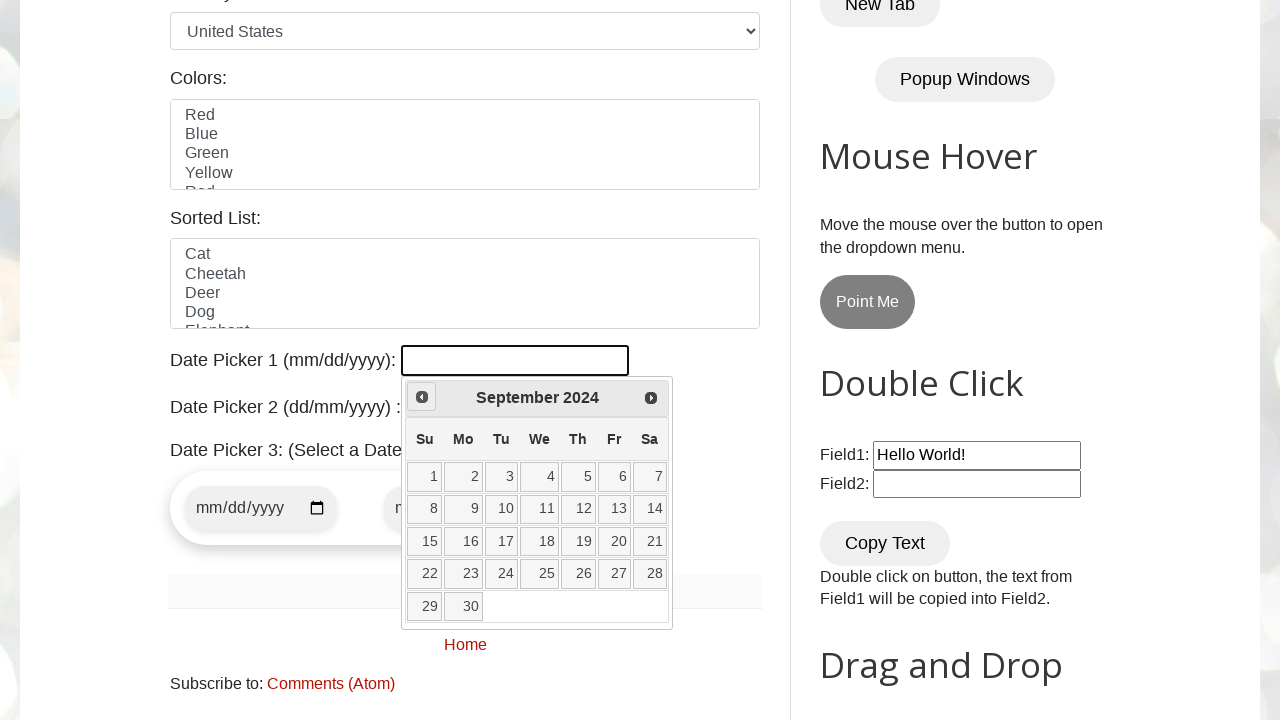

Clicked previous month button to navigate backwards at (422, 397) on [title="Prev"]
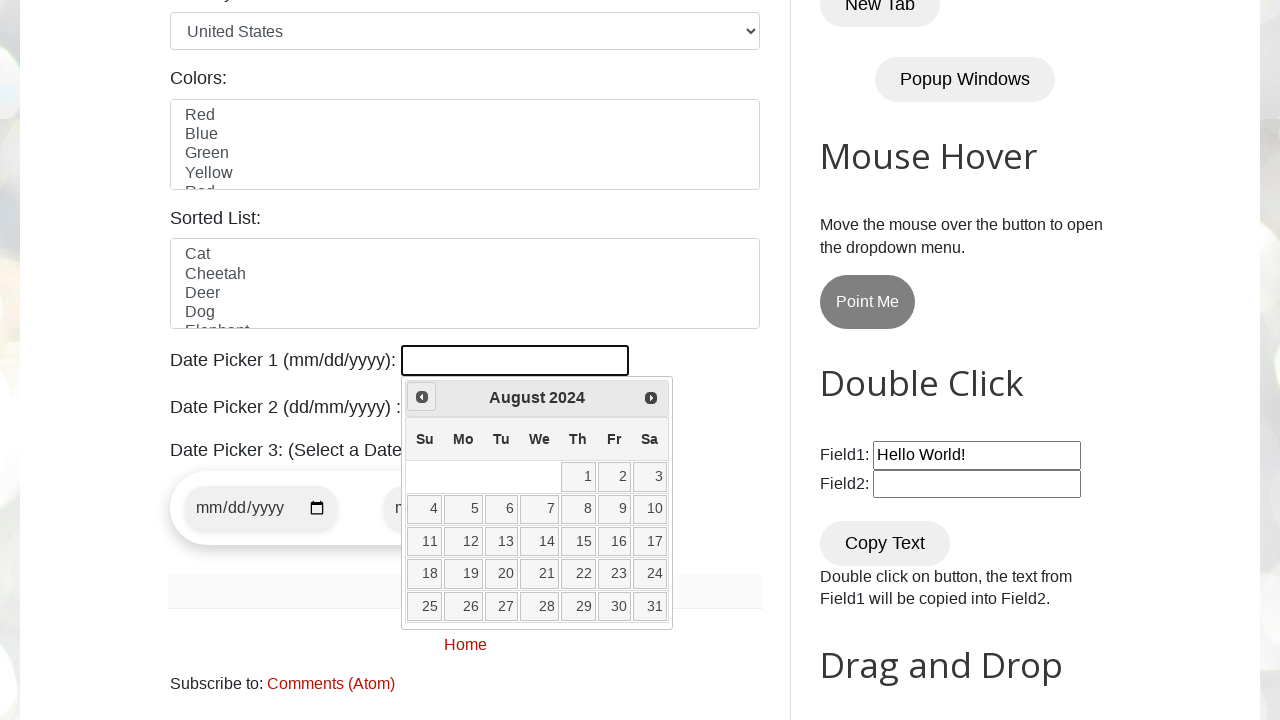

Retrieved current year: 2024
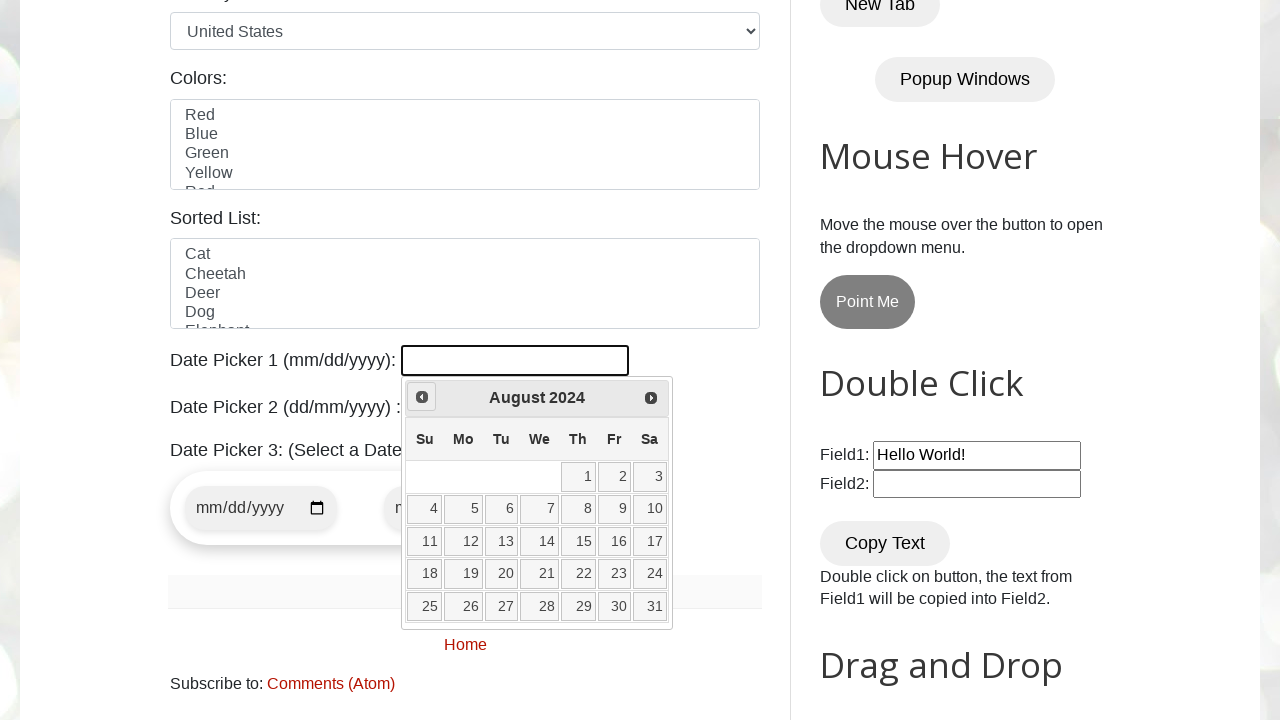

Retrieved current month: August
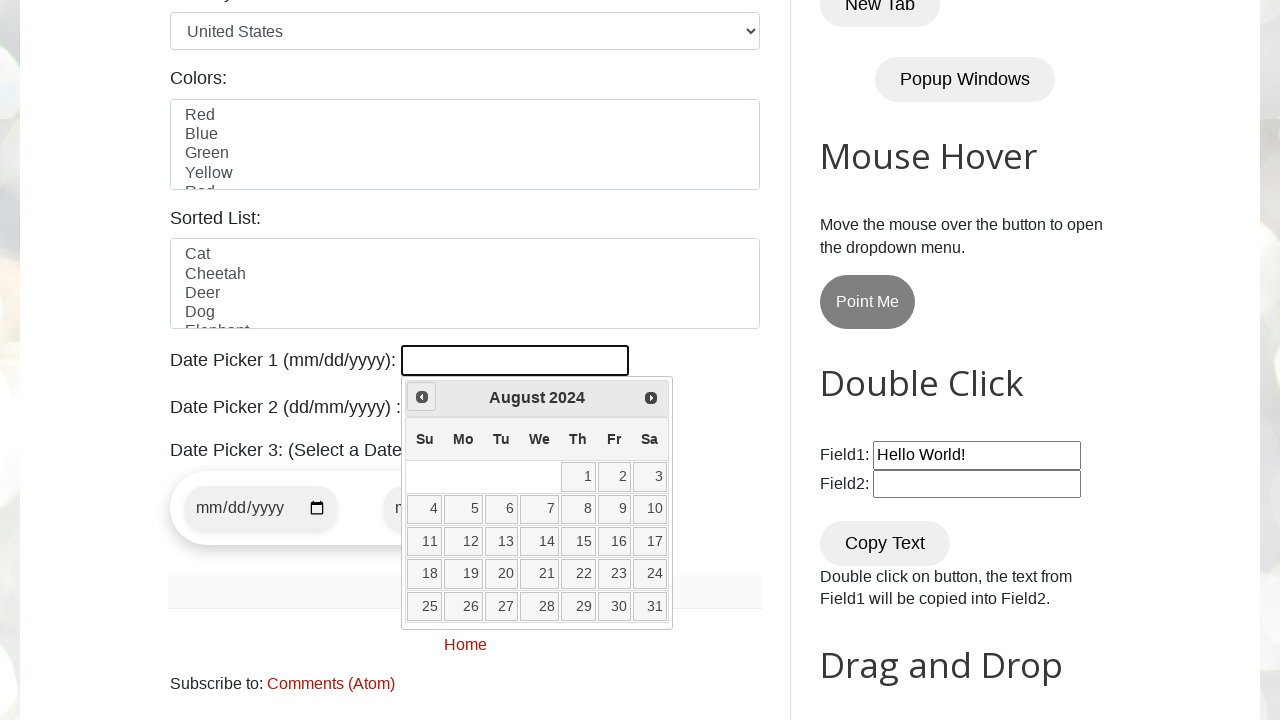

Clicked previous month button to navigate backwards at (422, 397) on [title="Prev"]
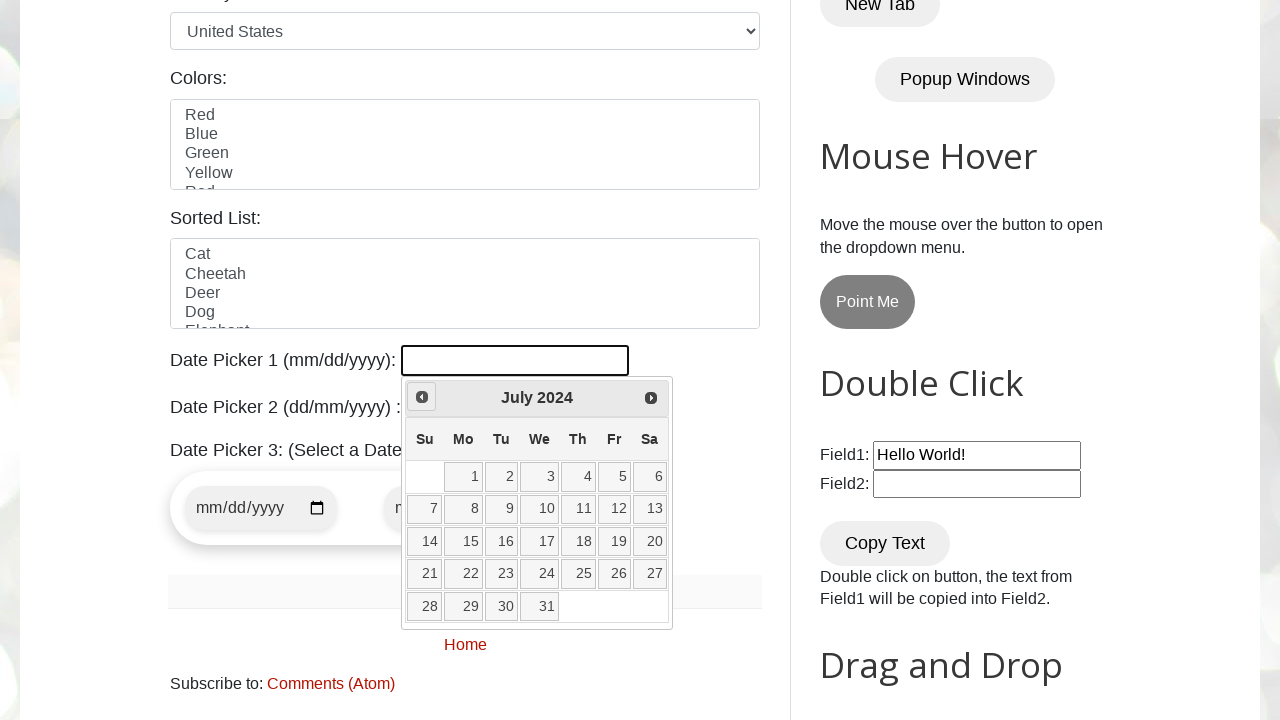

Retrieved current year: 2024
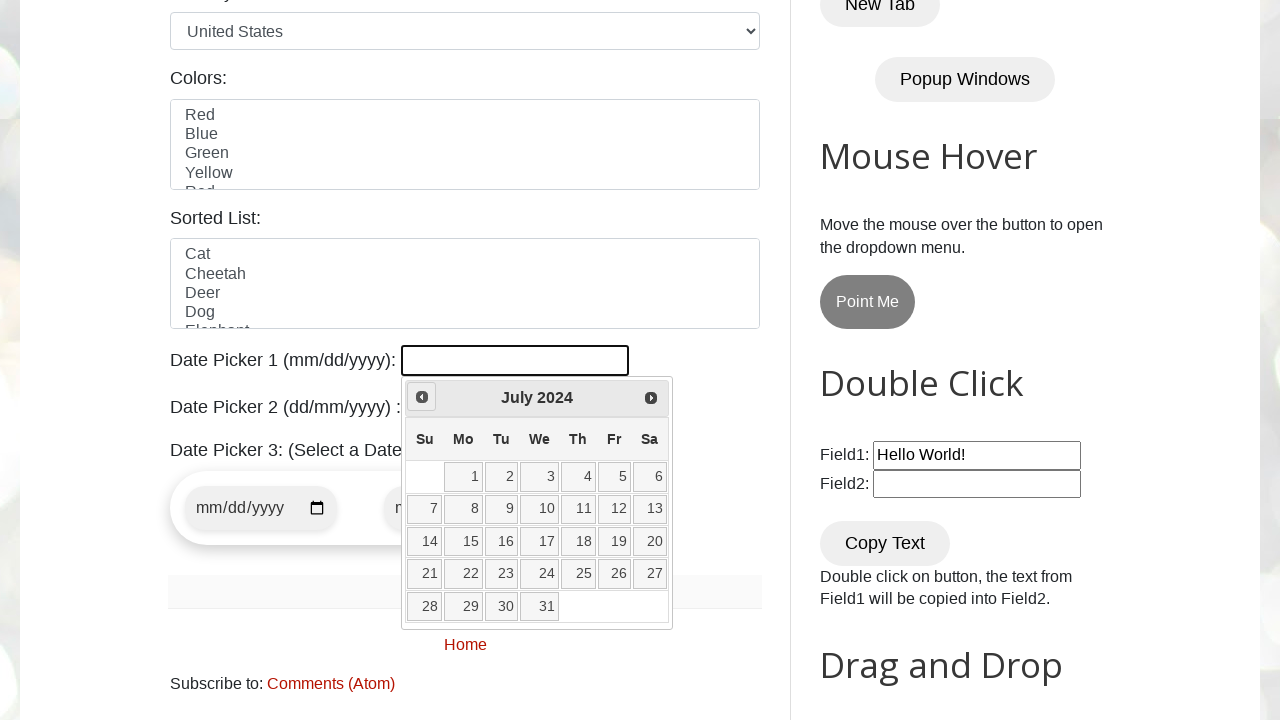

Retrieved current month: July
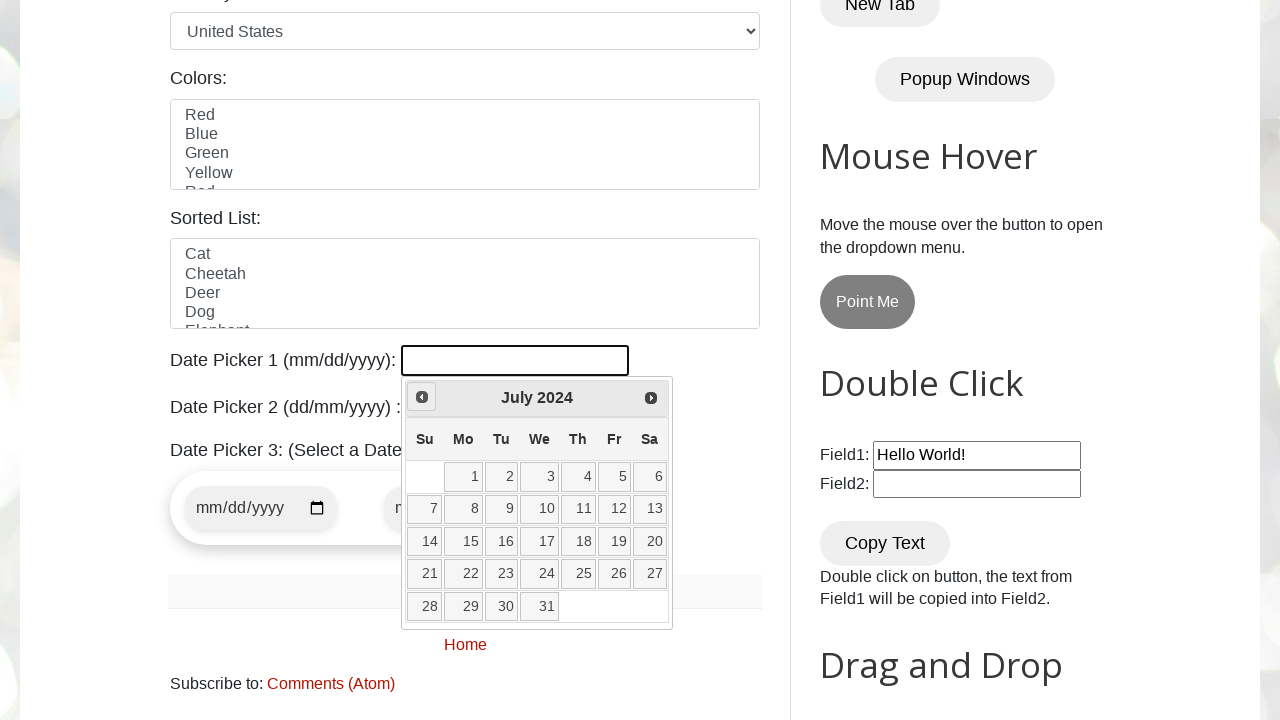

Clicked previous month button to navigate backwards at (422, 397) on [title="Prev"]
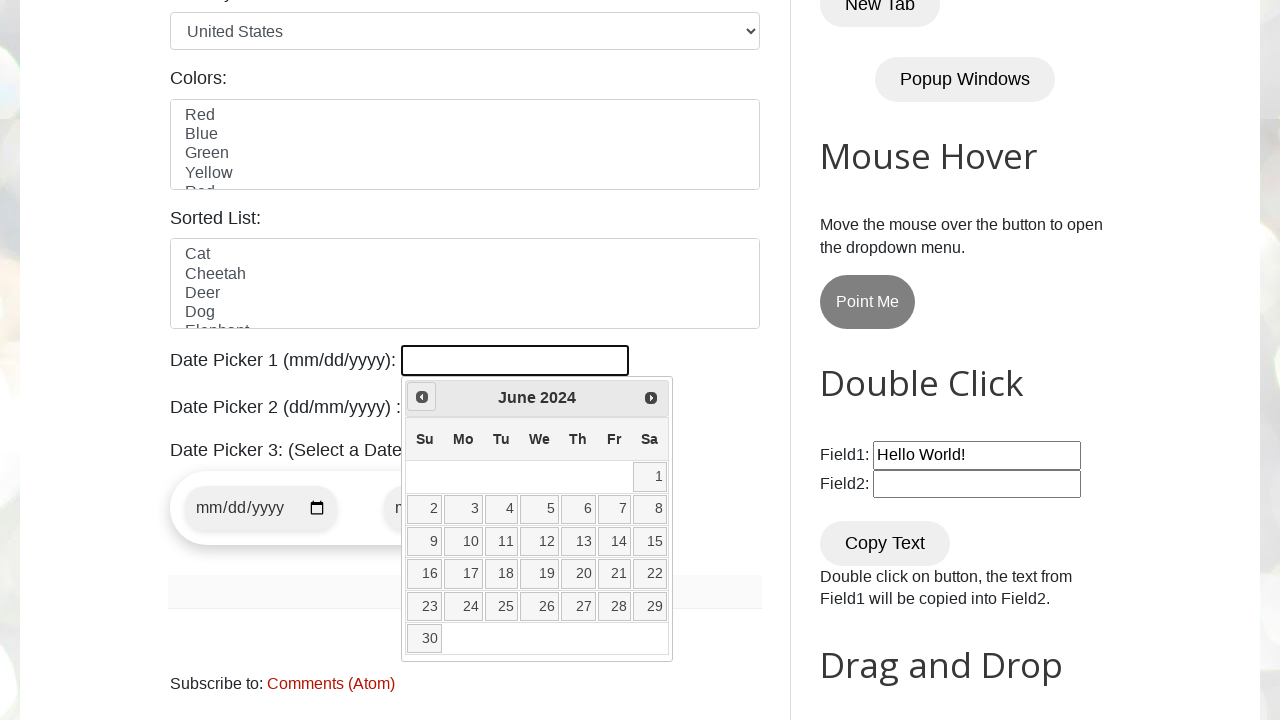

Retrieved current year: 2024
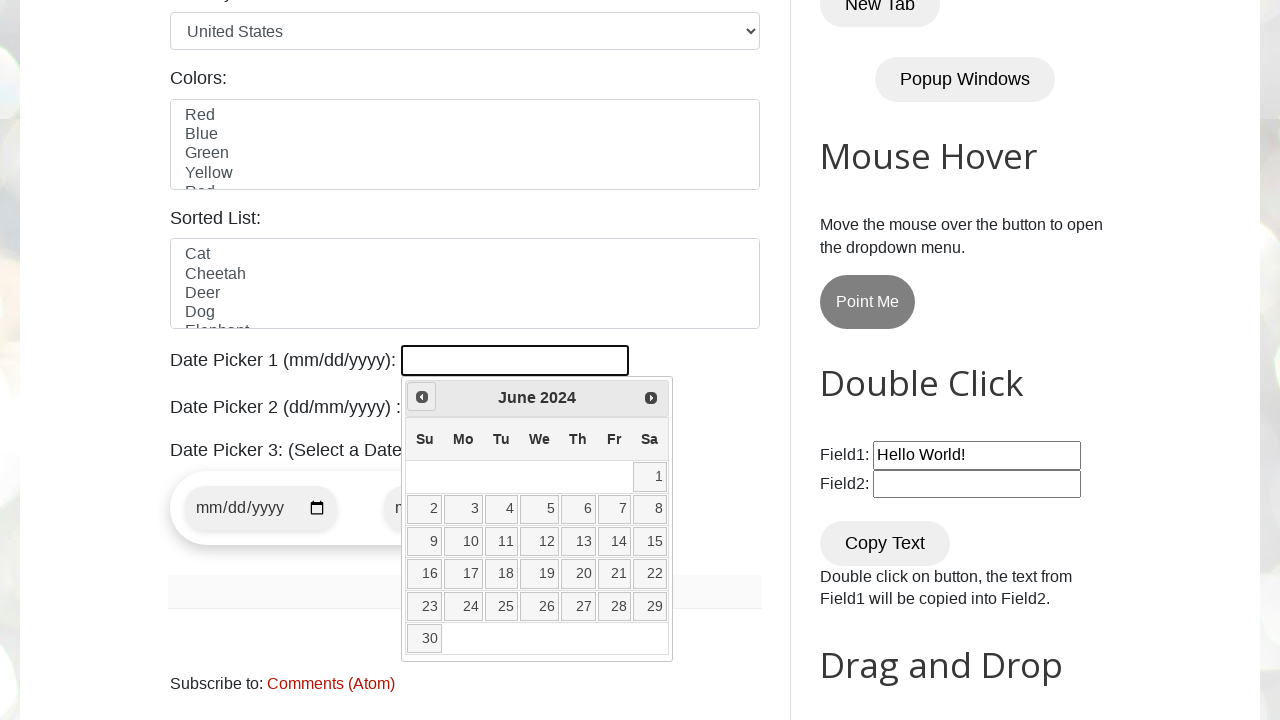

Retrieved current month: June
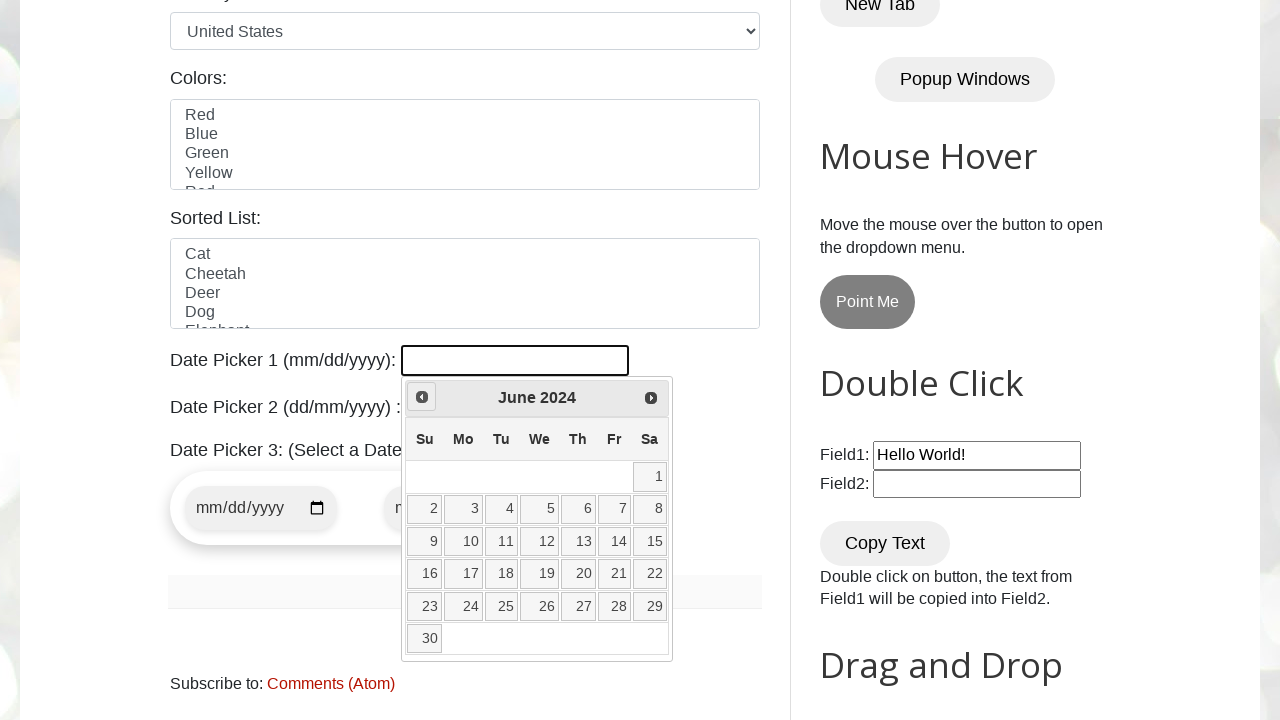

Clicked previous month button to navigate backwards at (422, 397) on [title="Prev"]
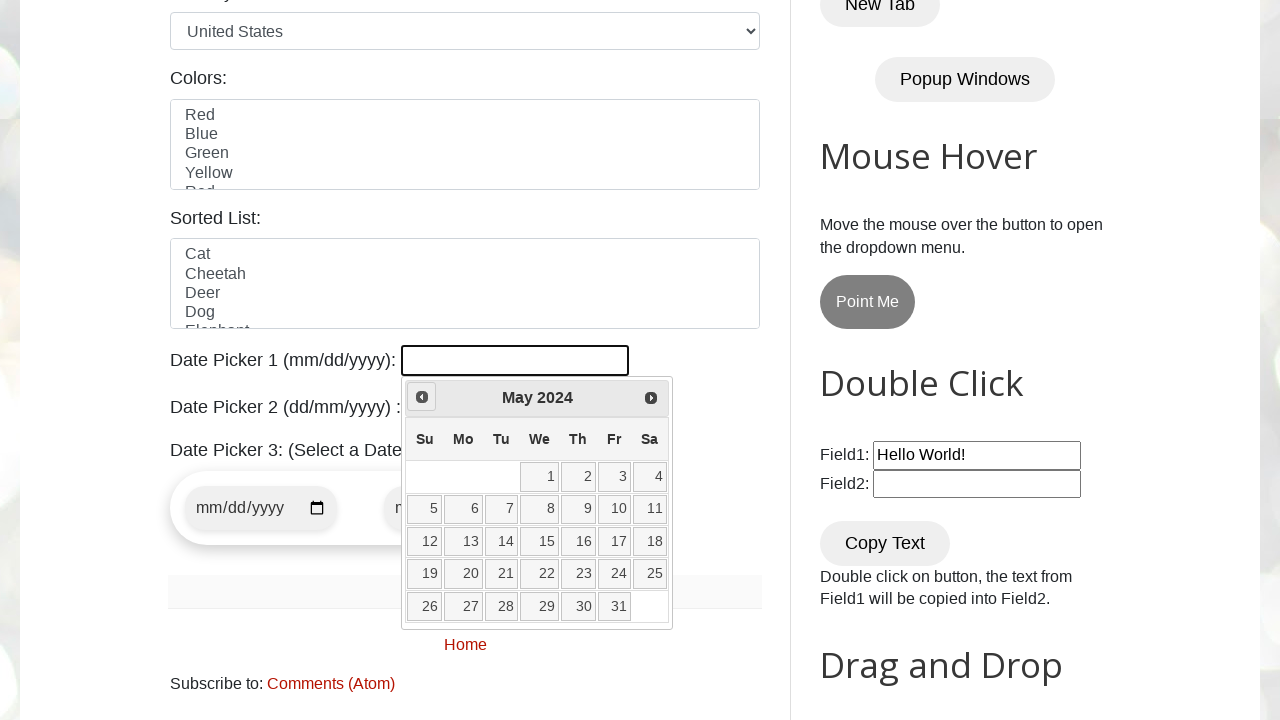

Retrieved current year: 2024
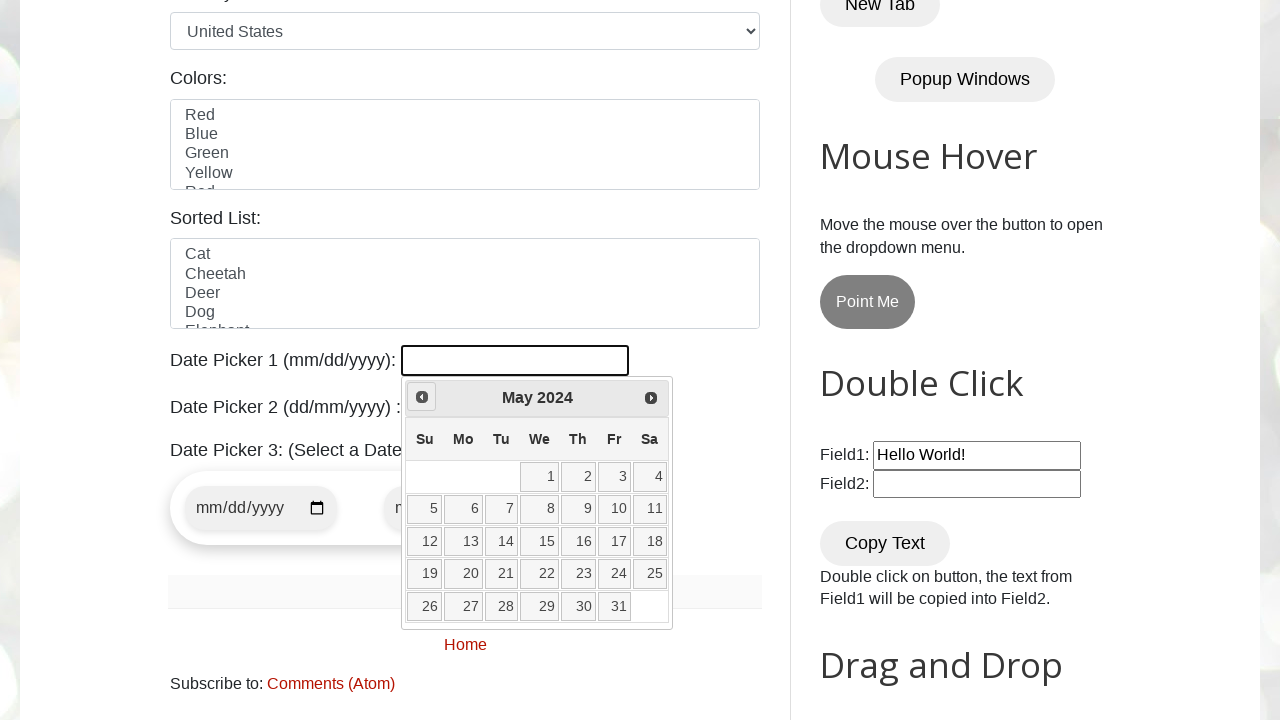

Retrieved current month: May
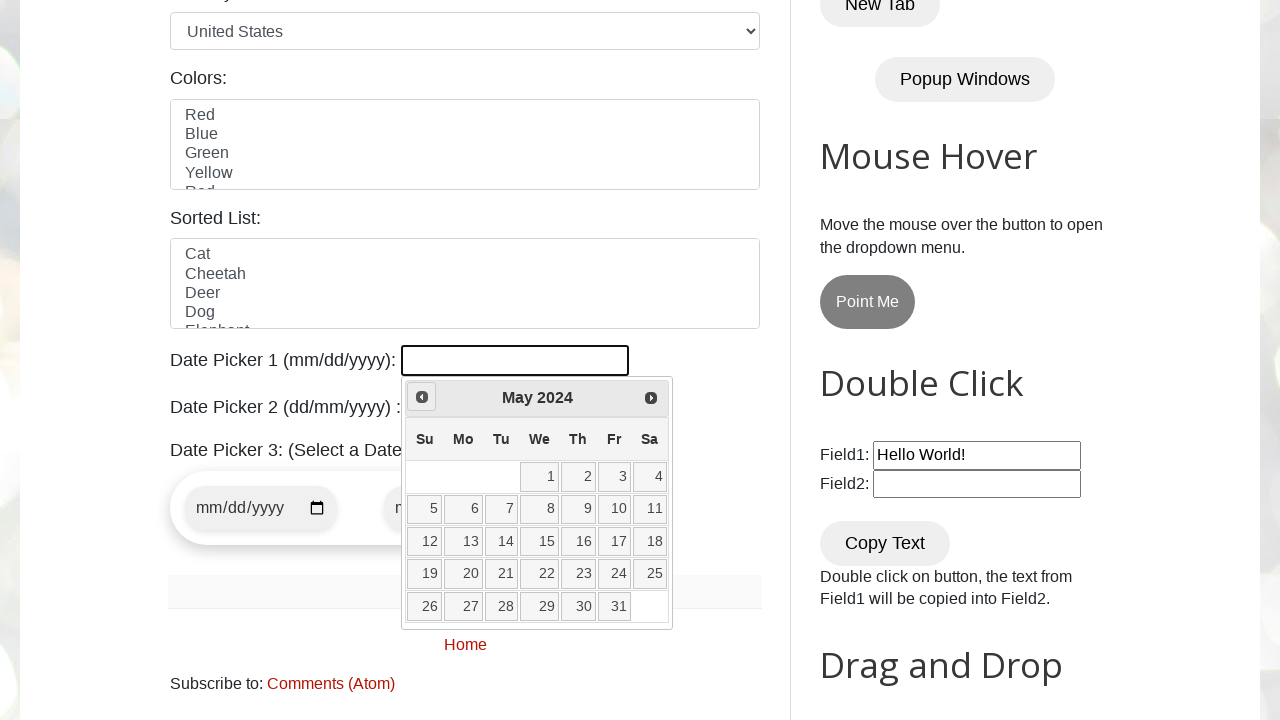

Clicked previous month button to navigate backwards at (422, 397) on [title="Prev"]
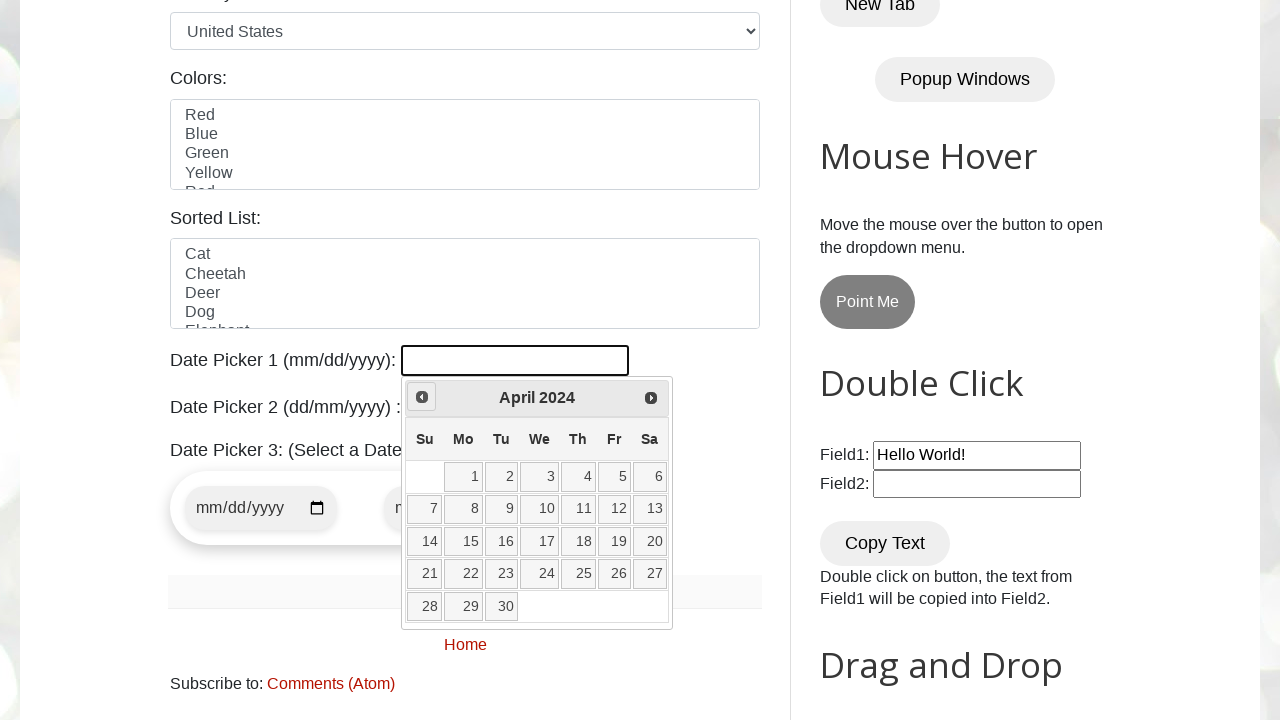

Retrieved current year: 2024
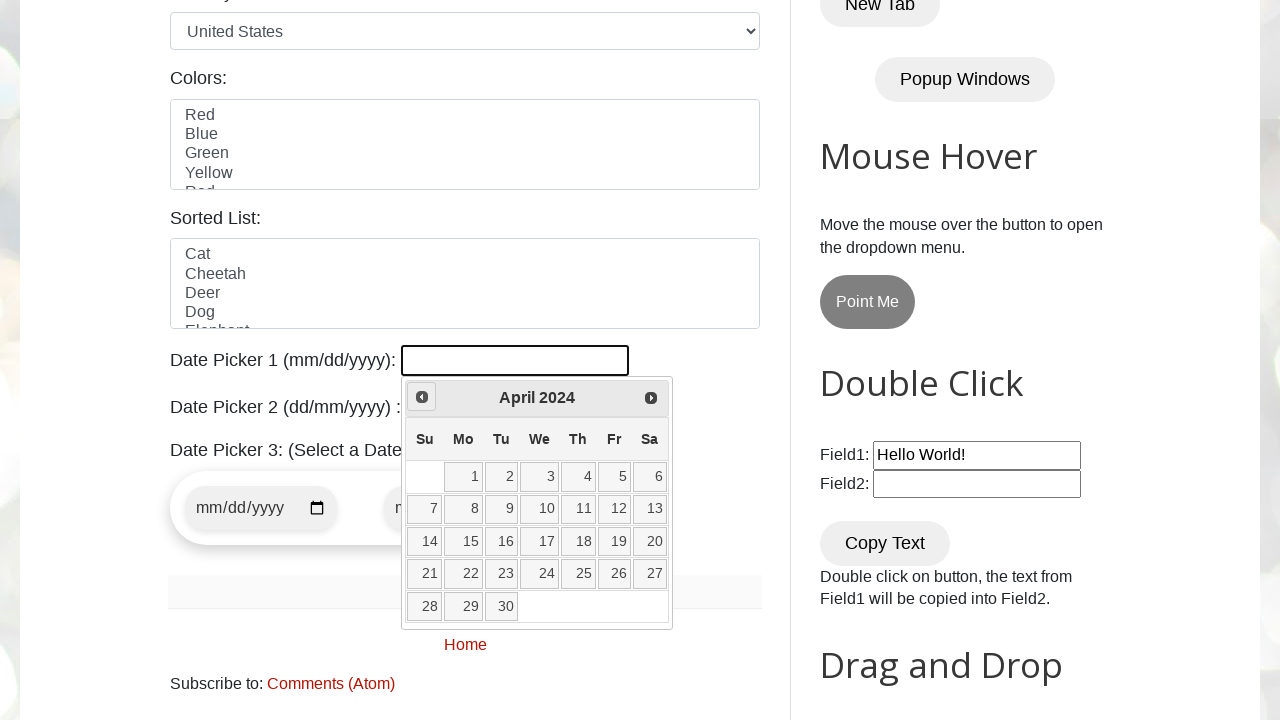

Retrieved current month: April
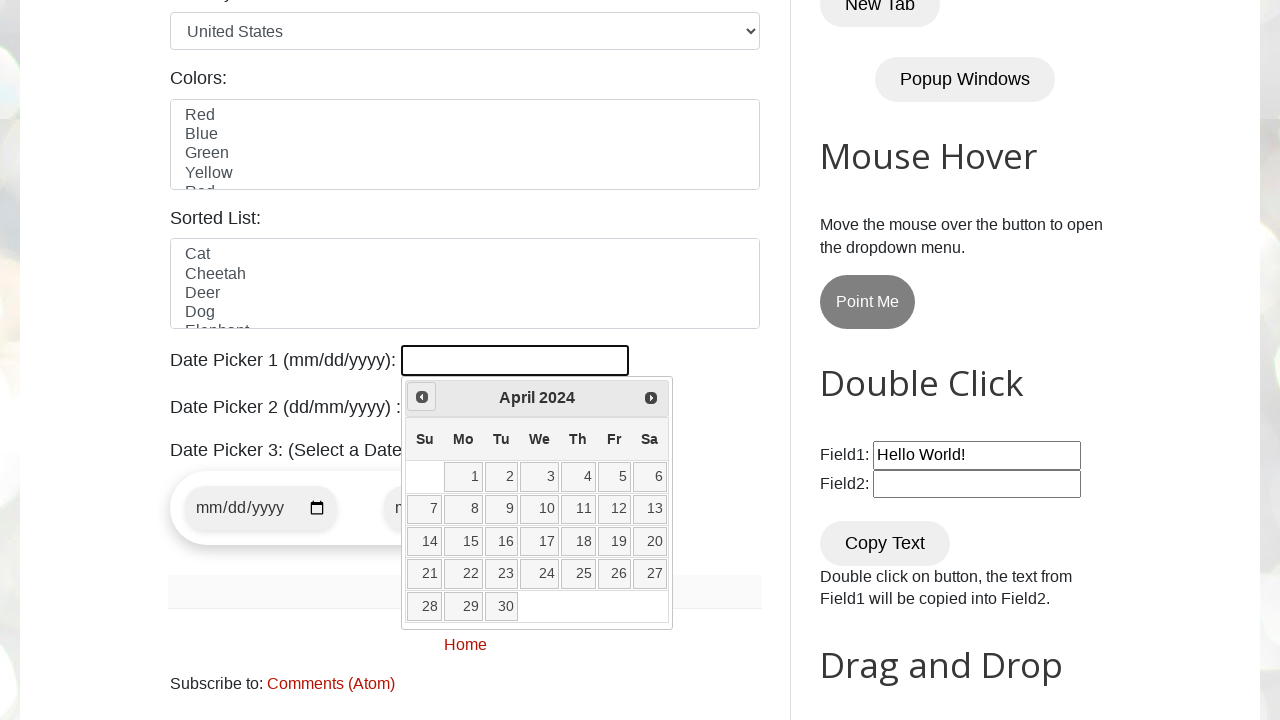

Clicked previous month button to navigate backwards at (422, 397) on [title="Prev"]
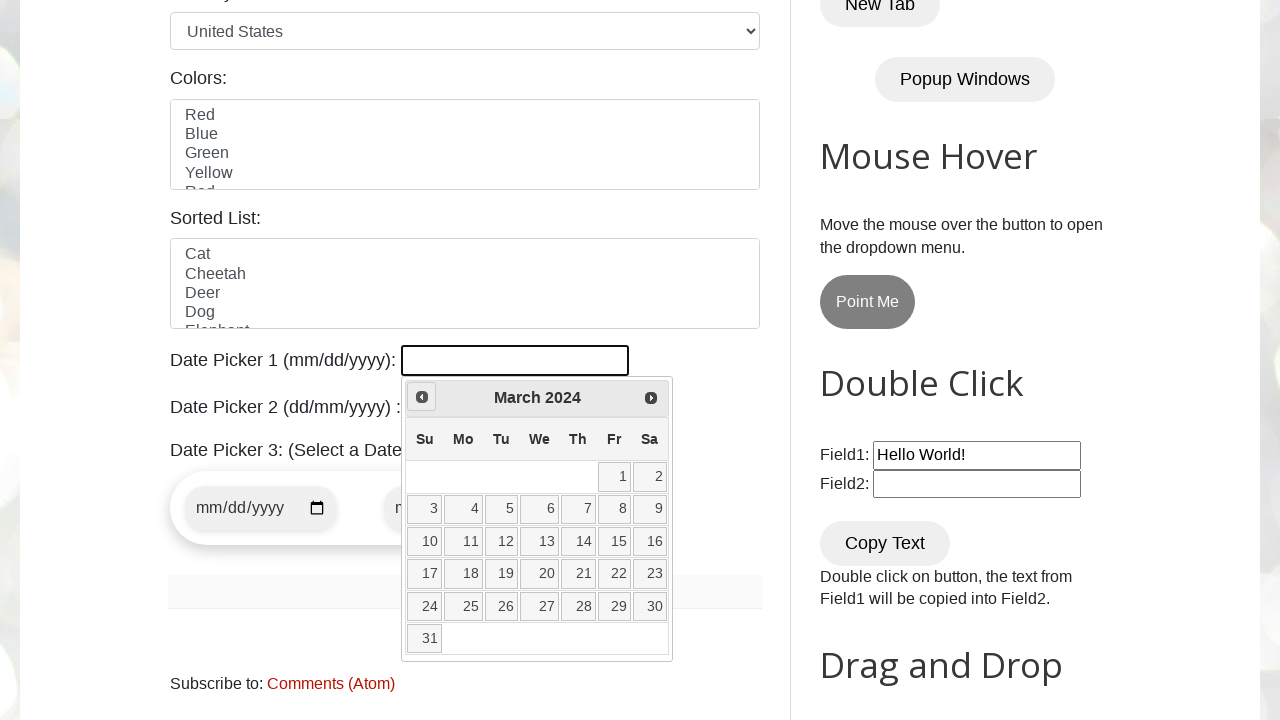

Retrieved current year: 2024
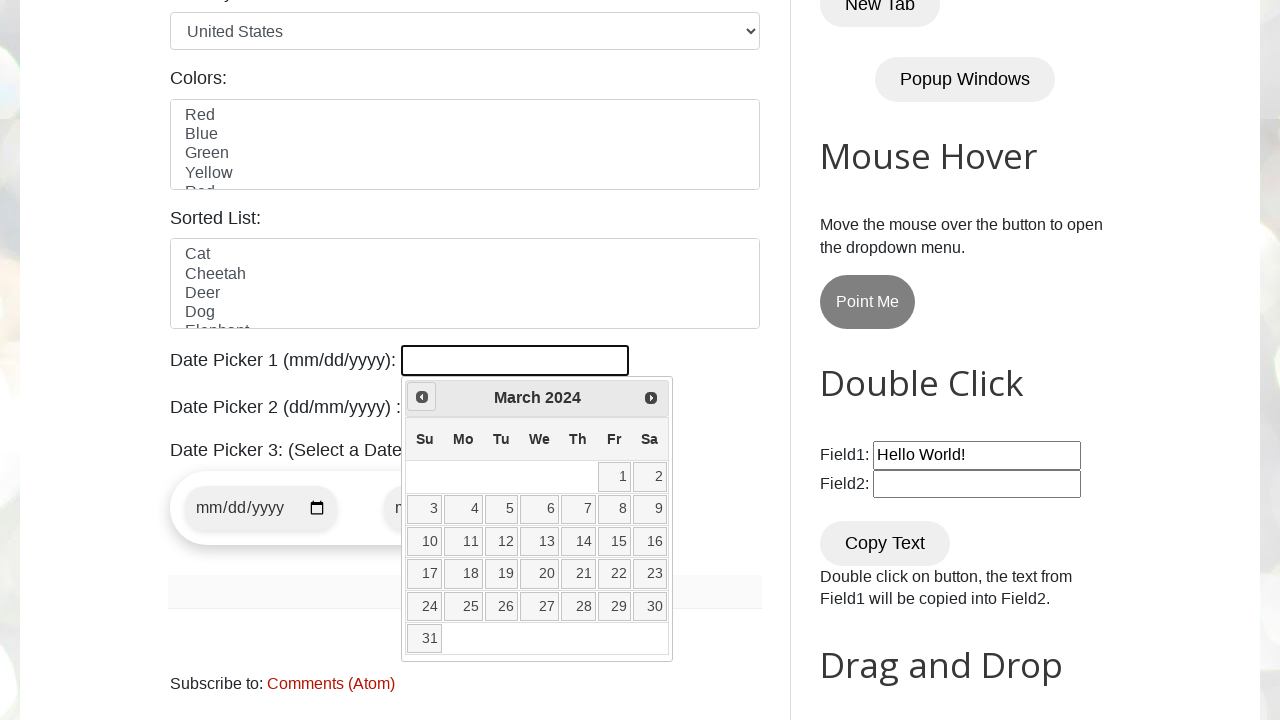

Retrieved current month: March
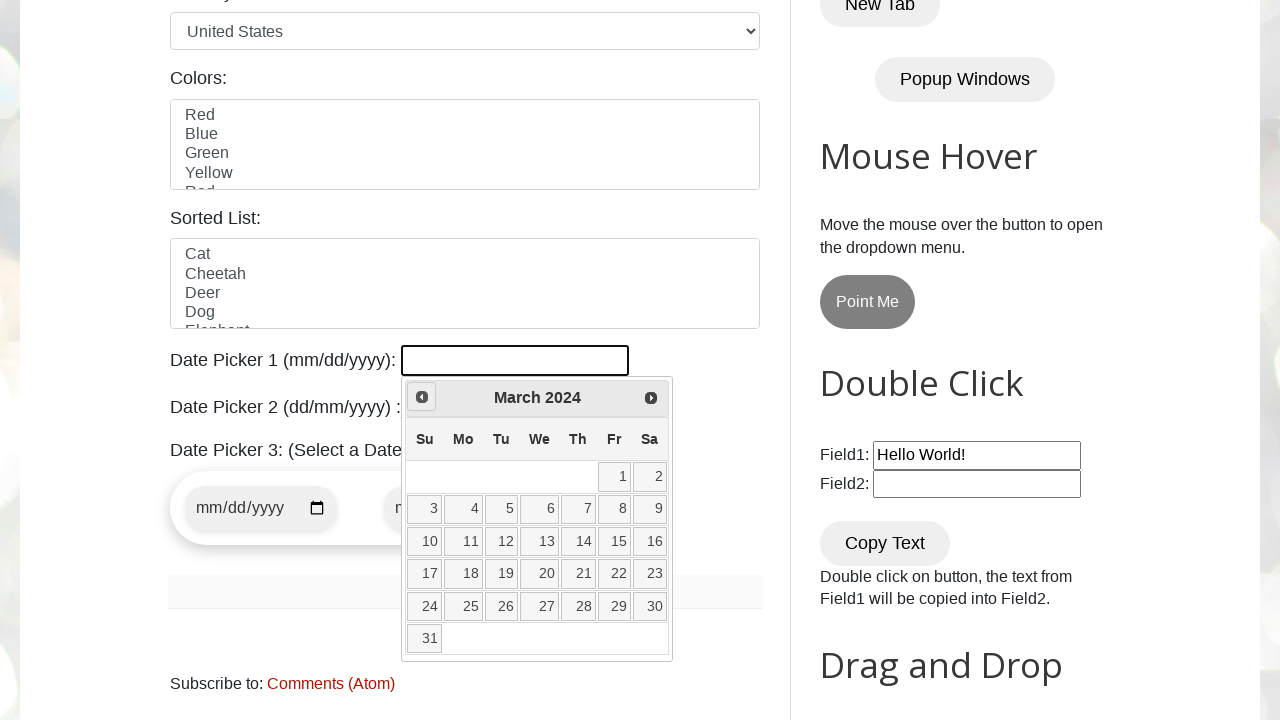

Clicked previous month button to navigate backwards at (422, 397) on [title="Prev"]
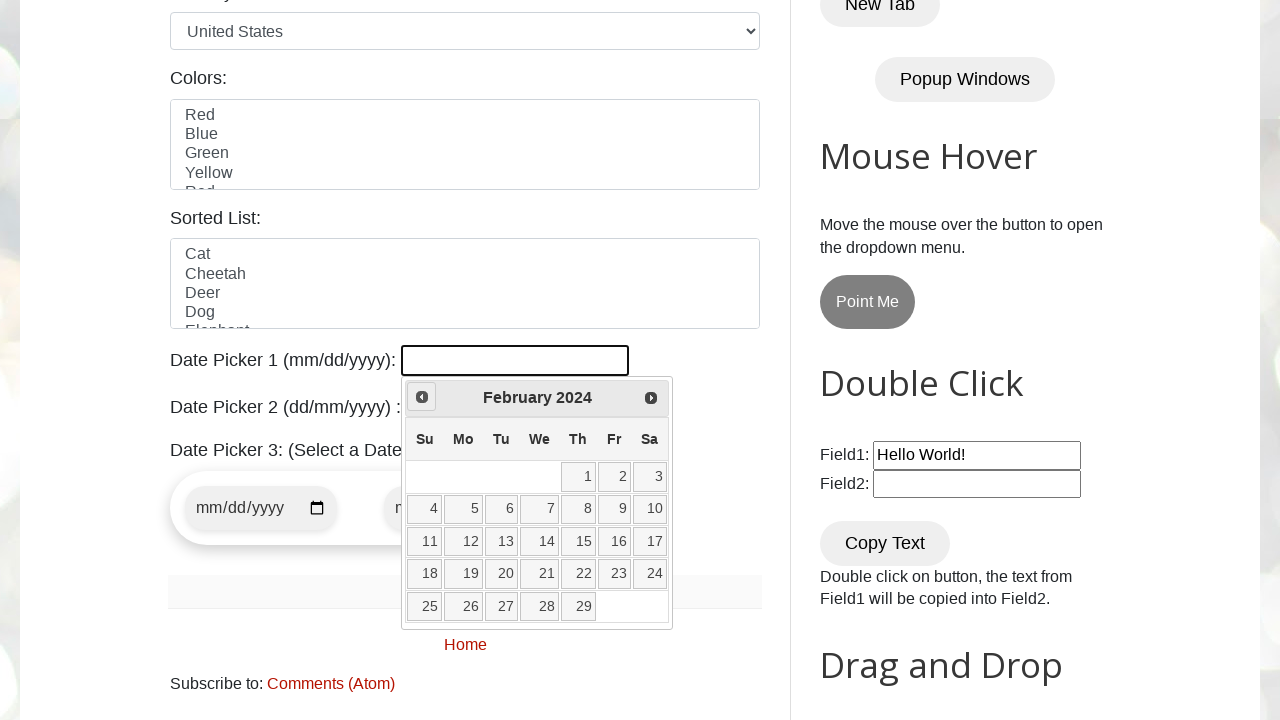

Retrieved current year: 2024
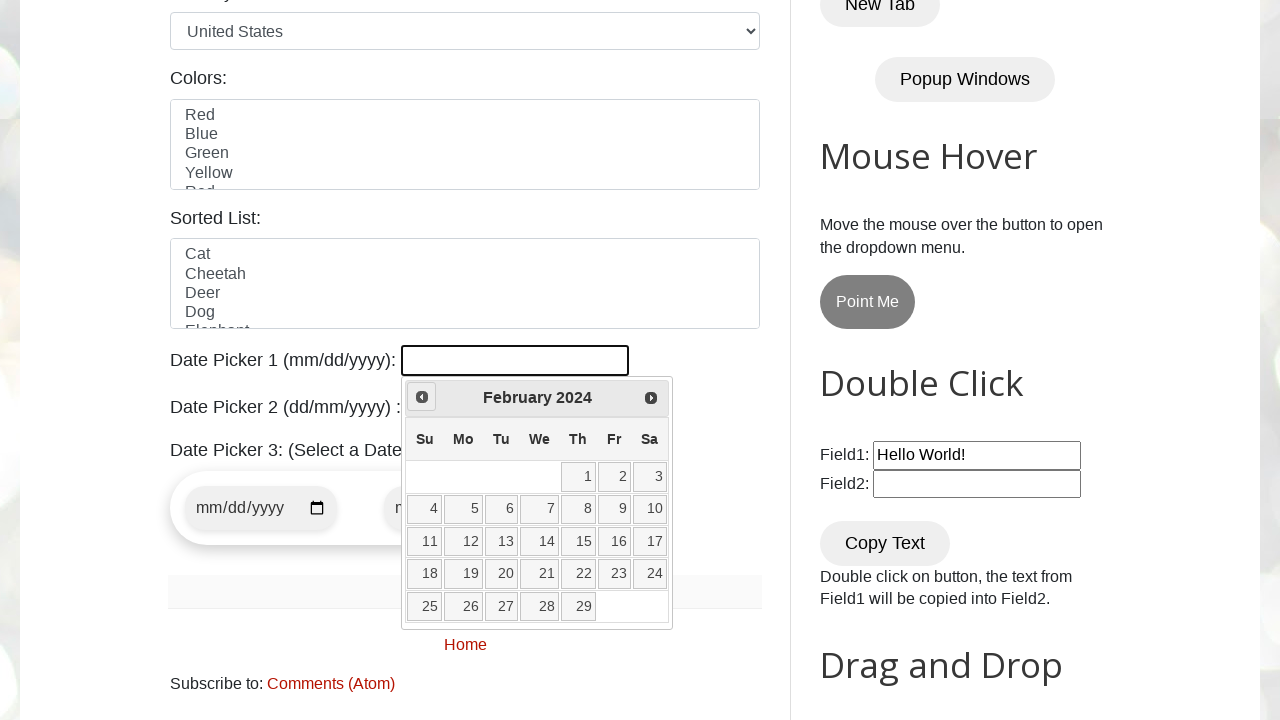

Retrieved current month: February
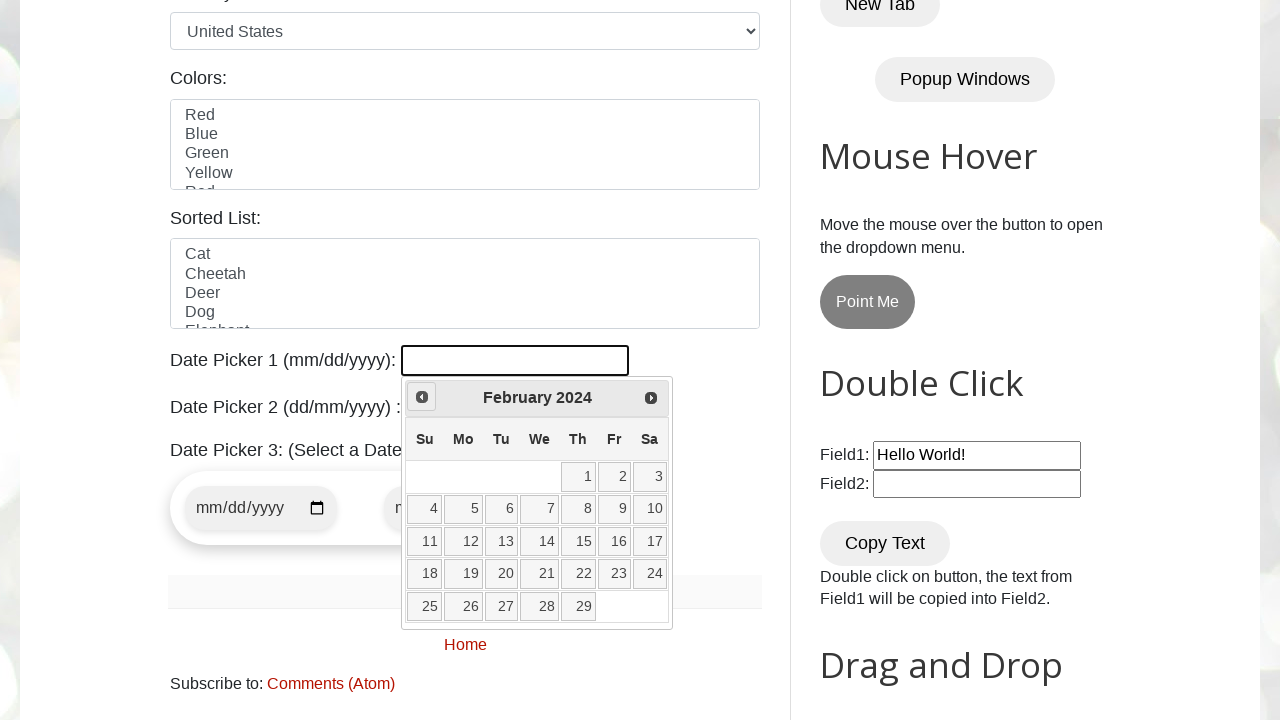

Clicked previous month button to navigate backwards at (422, 397) on [title="Prev"]
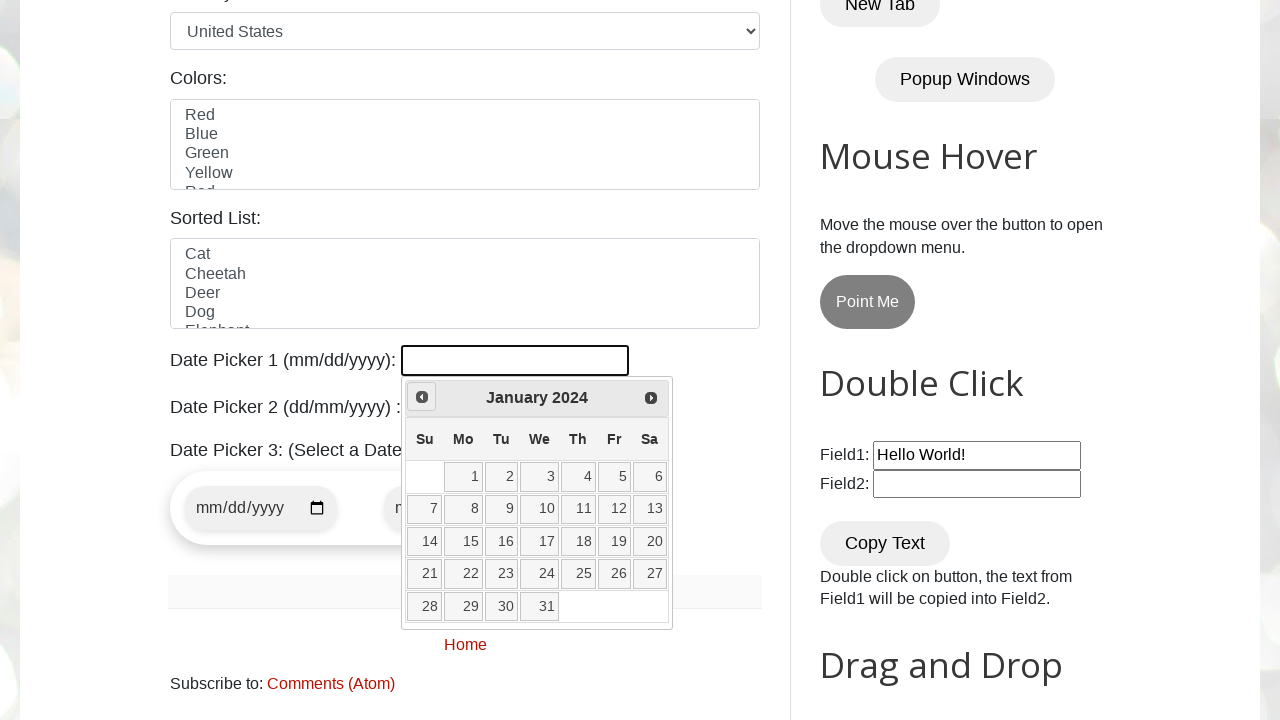

Retrieved current year: 2024
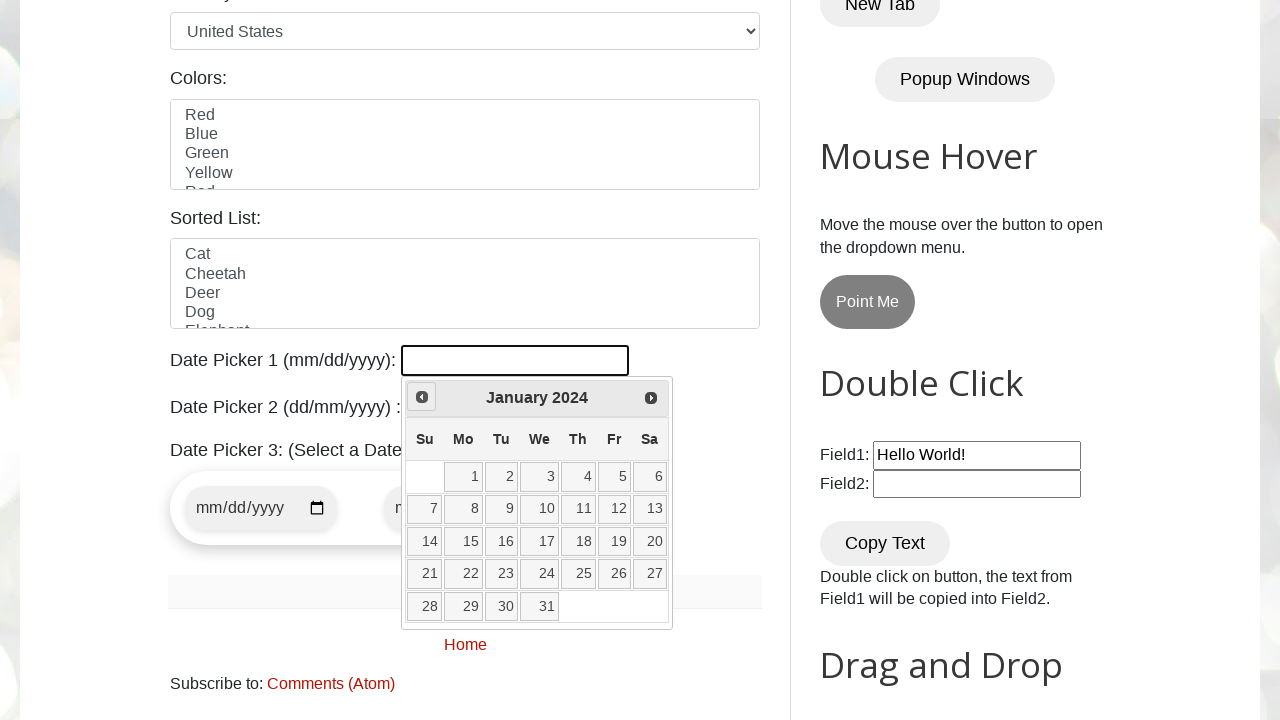

Retrieved current month: January
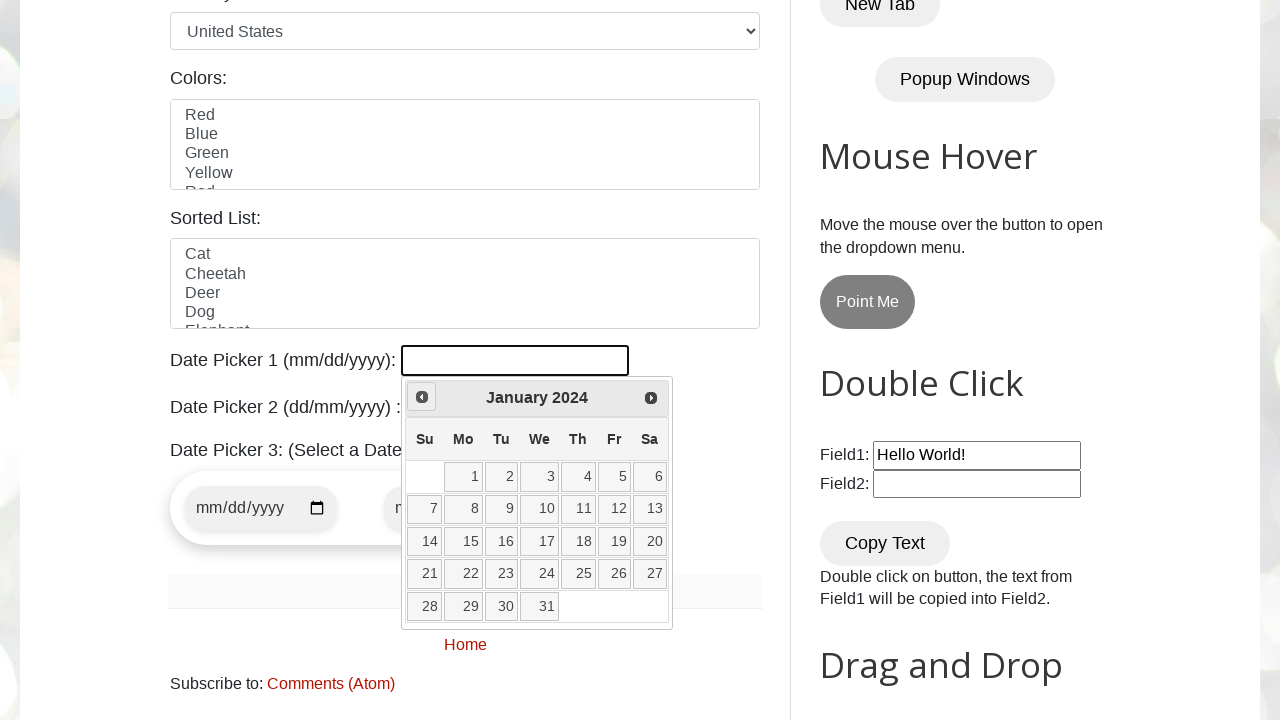

Clicked previous month button to navigate backwards at (422, 397) on [title="Prev"]
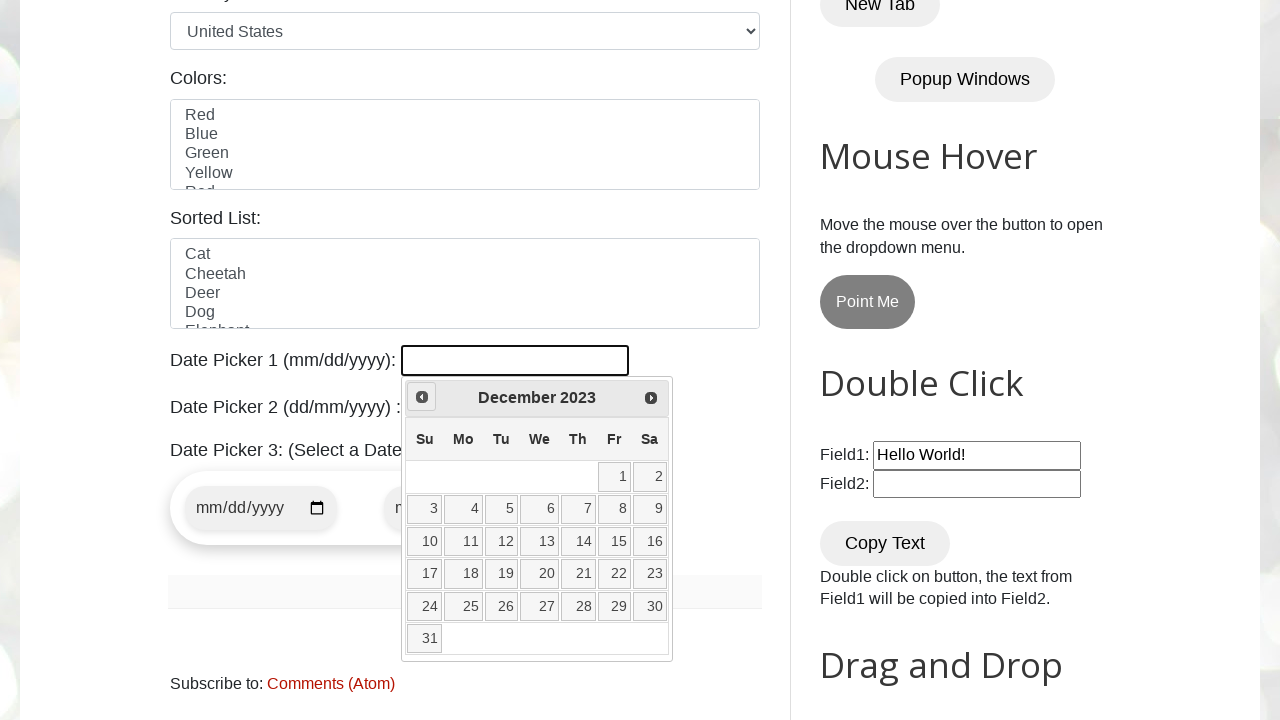

Retrieved current year: 2023
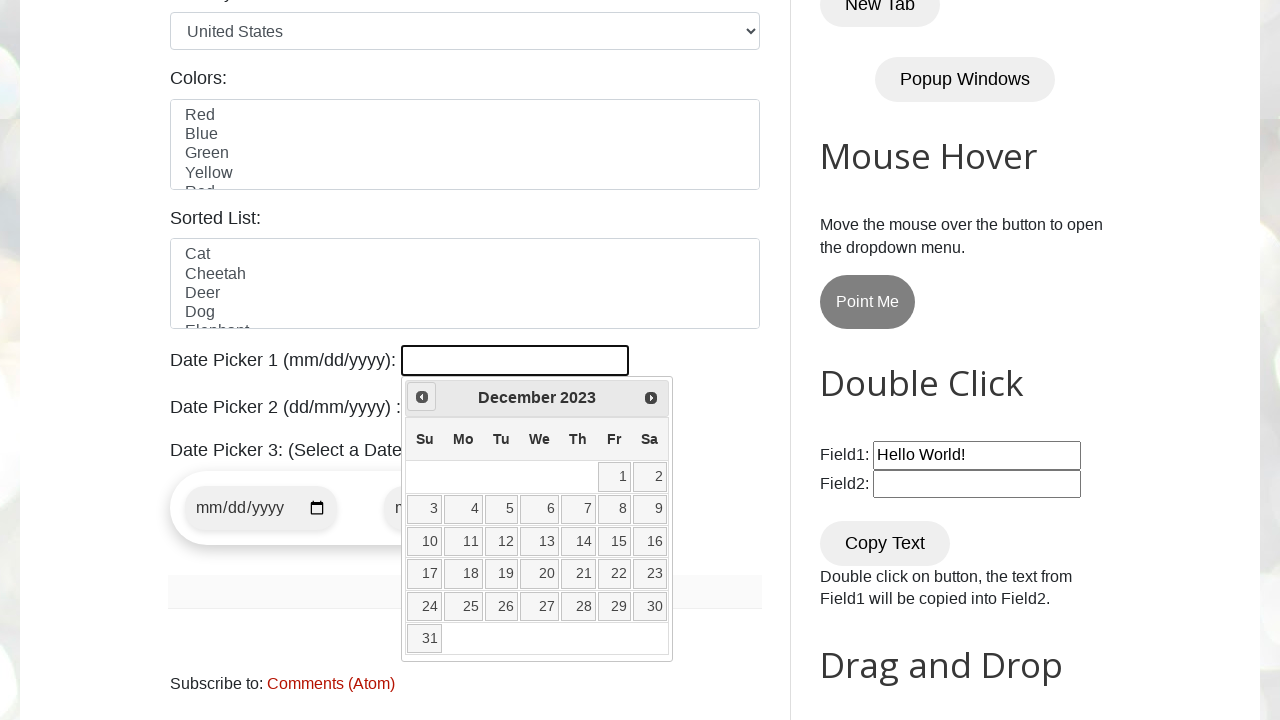

Retrieved current month: December
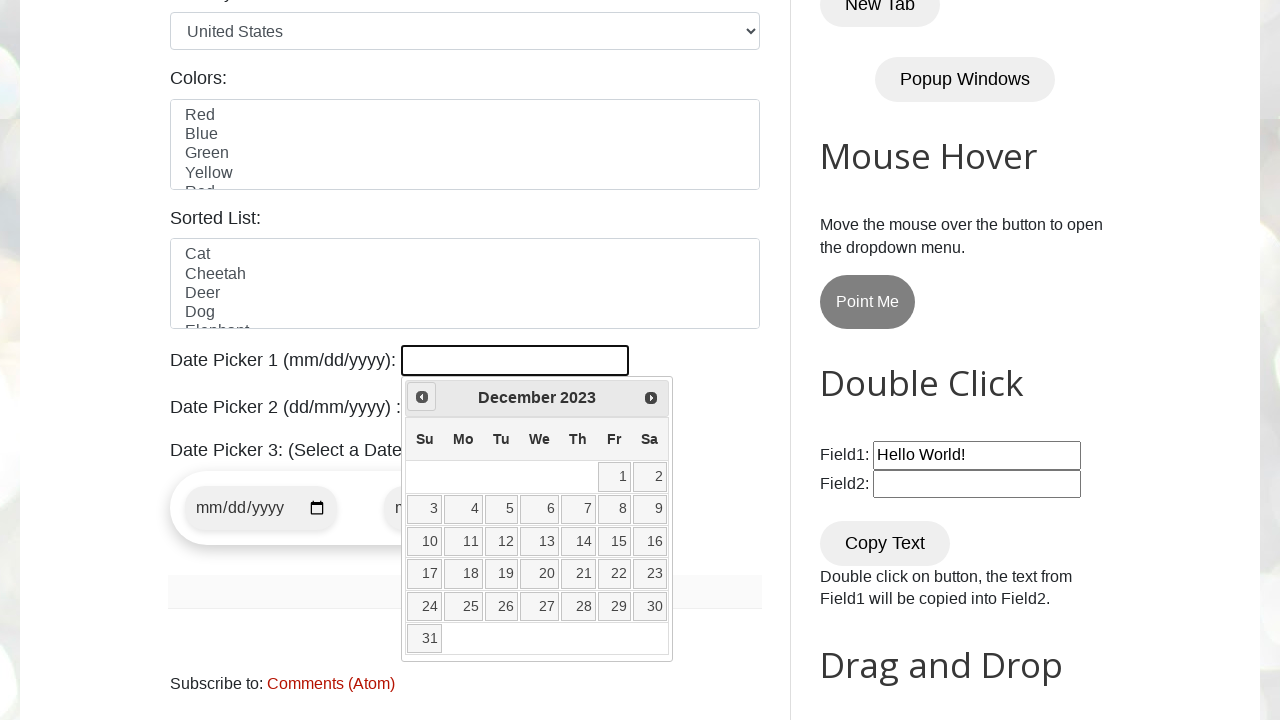

Clicked previous month button to navigate backwards at (422, 397) on [title="Prev"]
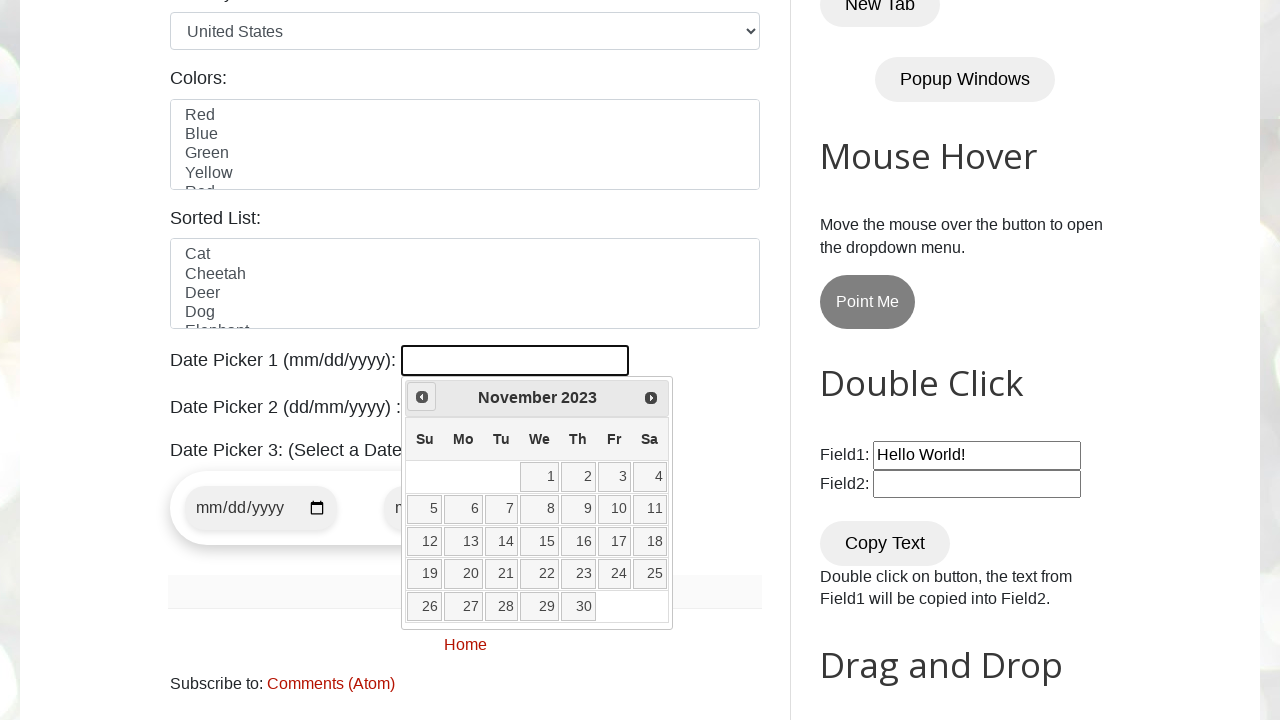

Retrieved current year: 2023
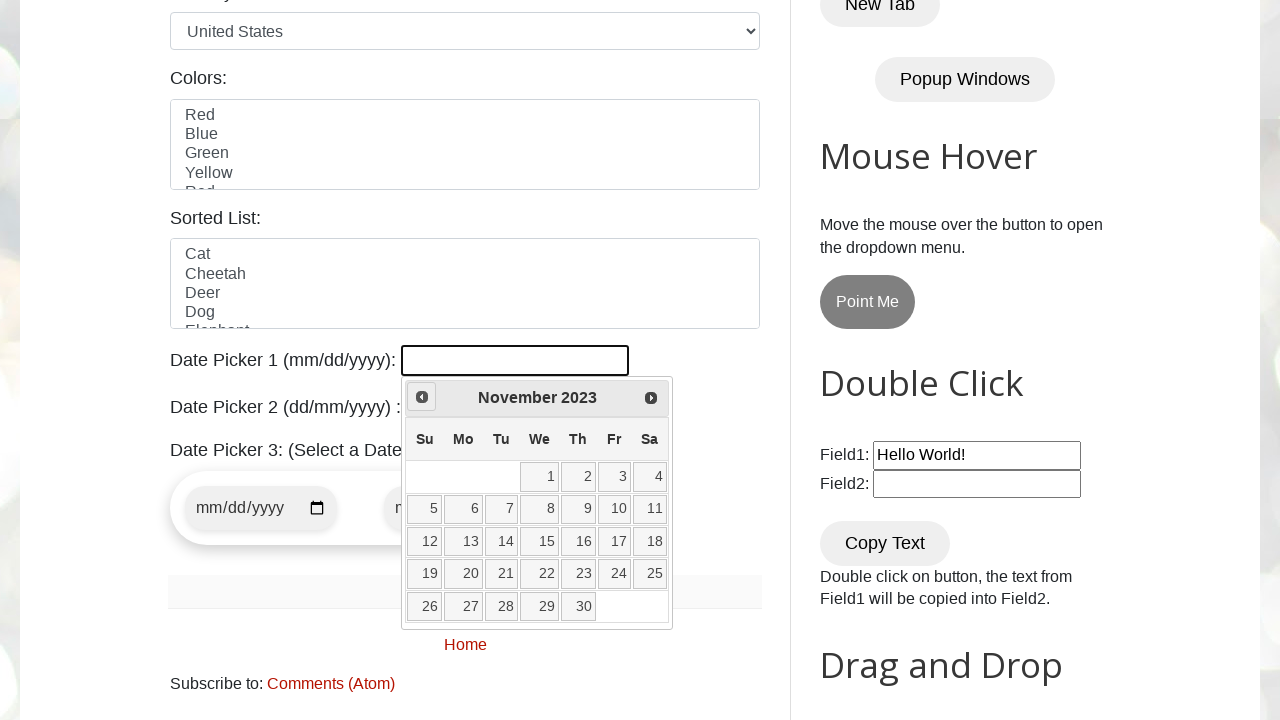

Retrieved current month: November
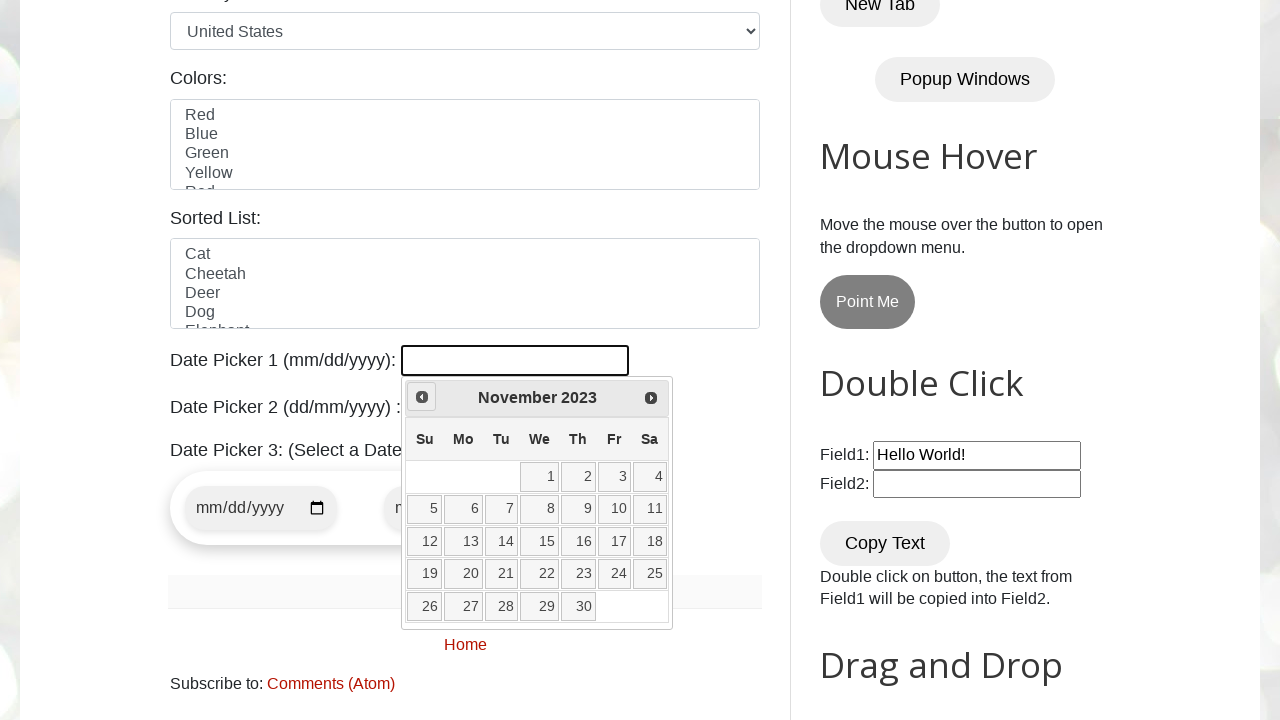

Clicked previous month button to navigate backwards at (422, 397) on [title="Prev"]
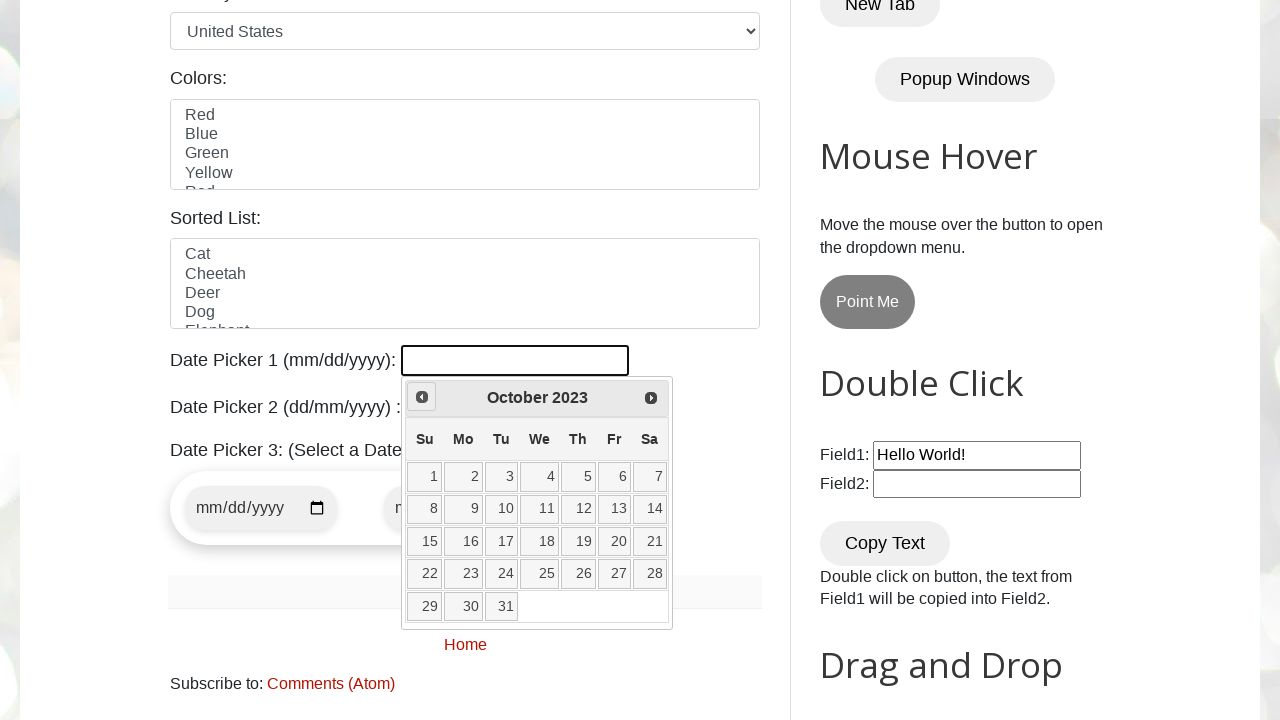

Retrieved current year: 2023
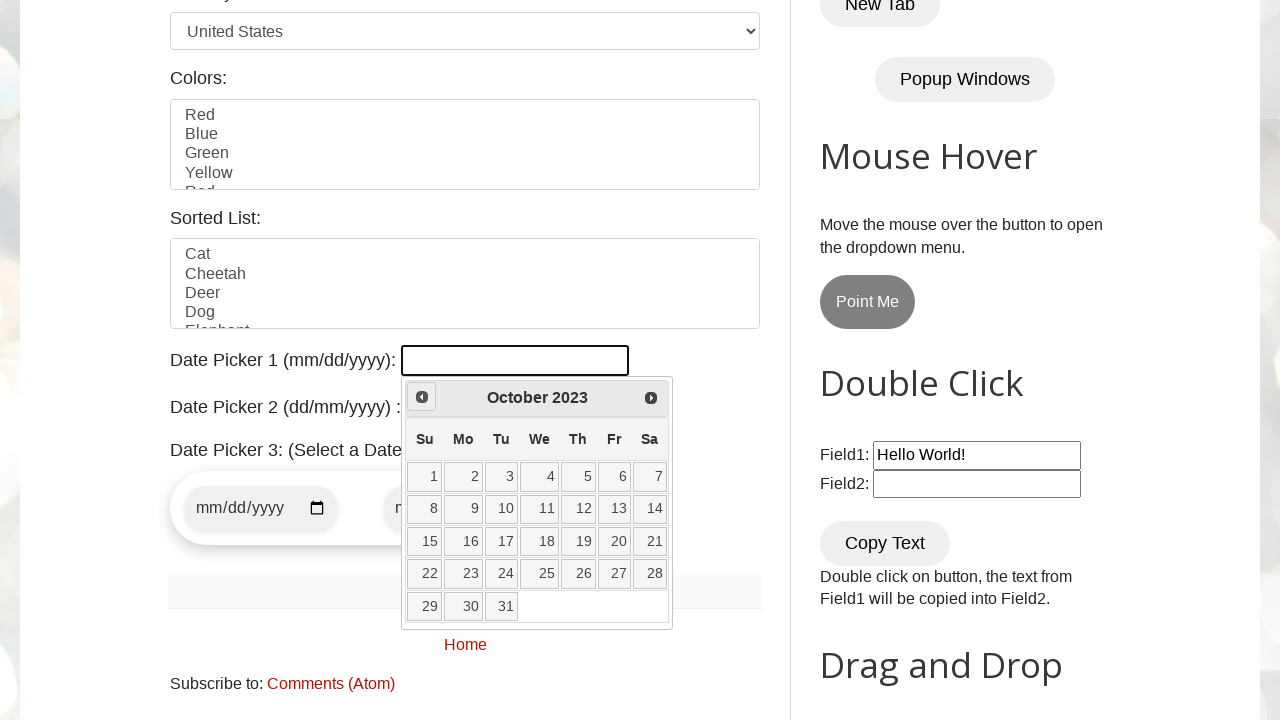

Retrieved current month: October
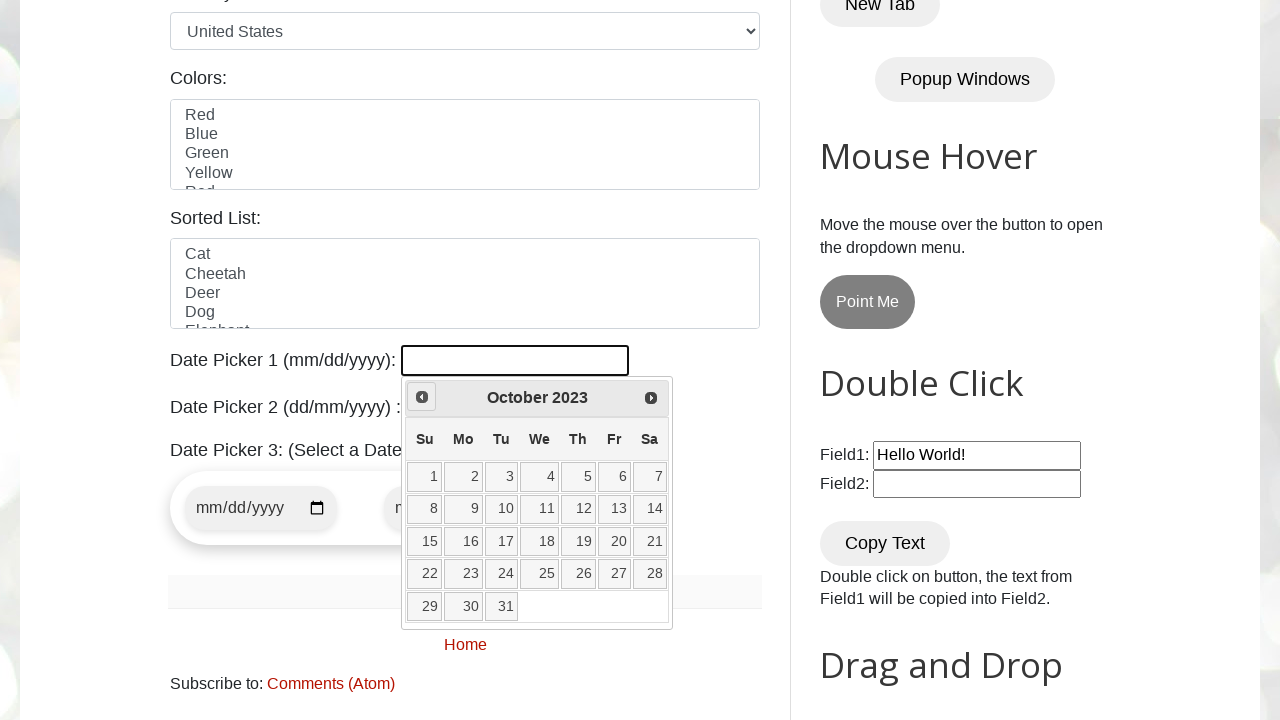

Clicked previous month button to navigate backwards at (422, 397) on [title="Prev"]
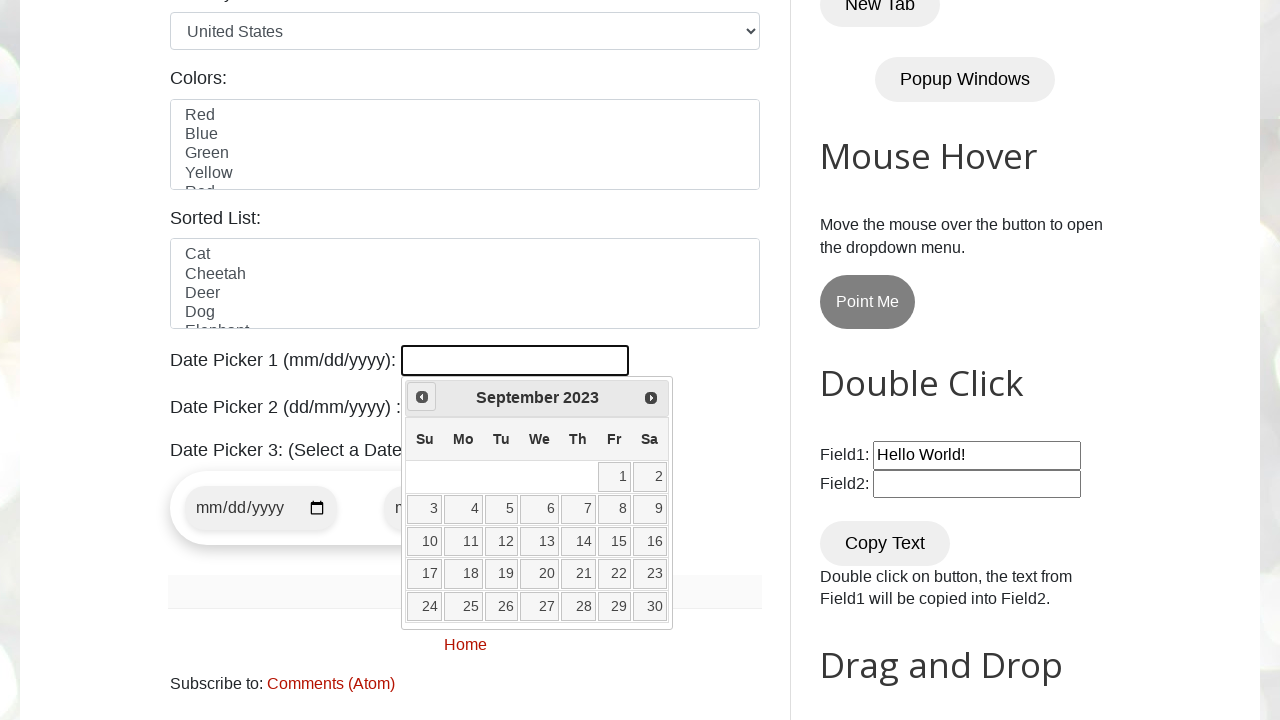

Retrieved current year: 2023
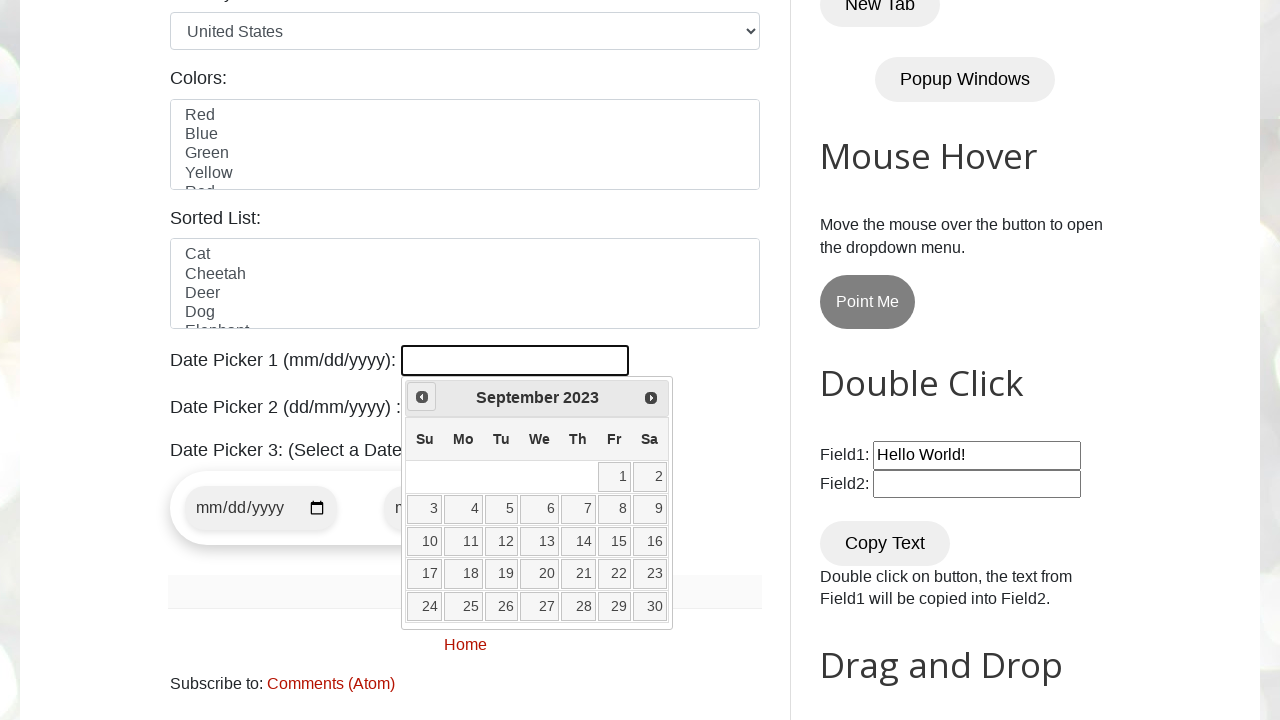

Retrieved current month: September
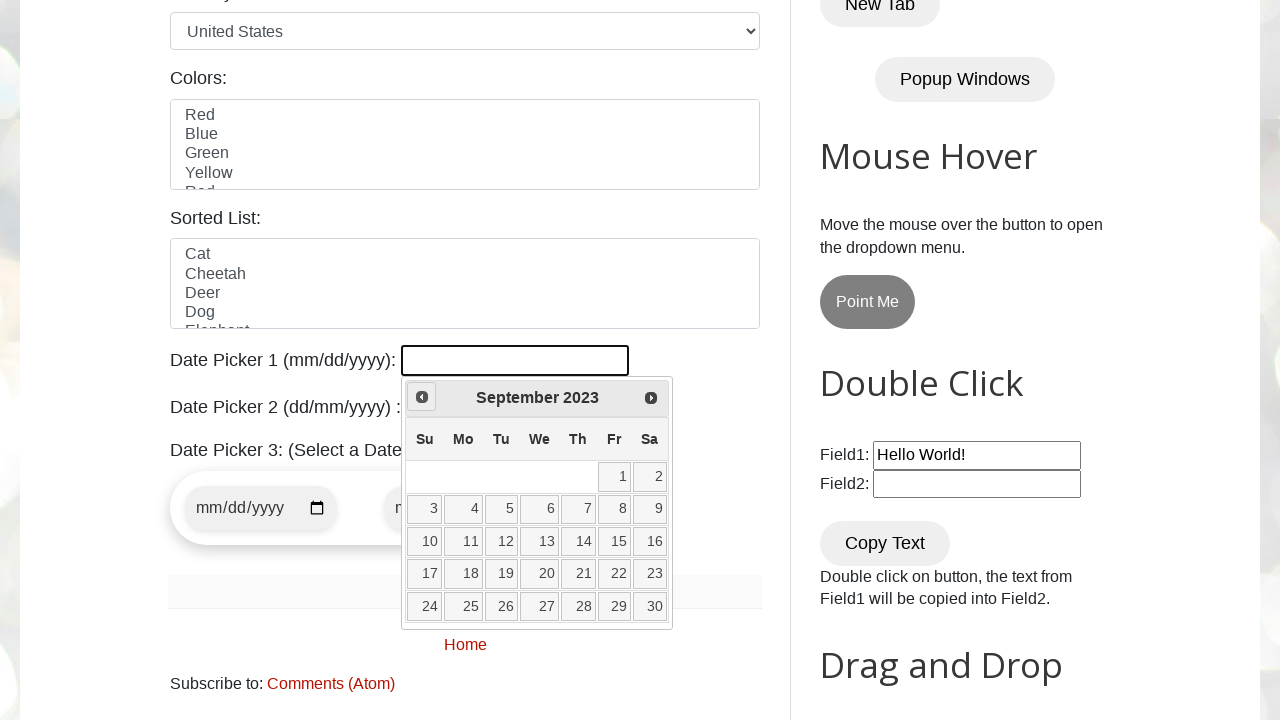

Clicked previous month button to navigate backwards at (422, 397) on [title="Prev"]
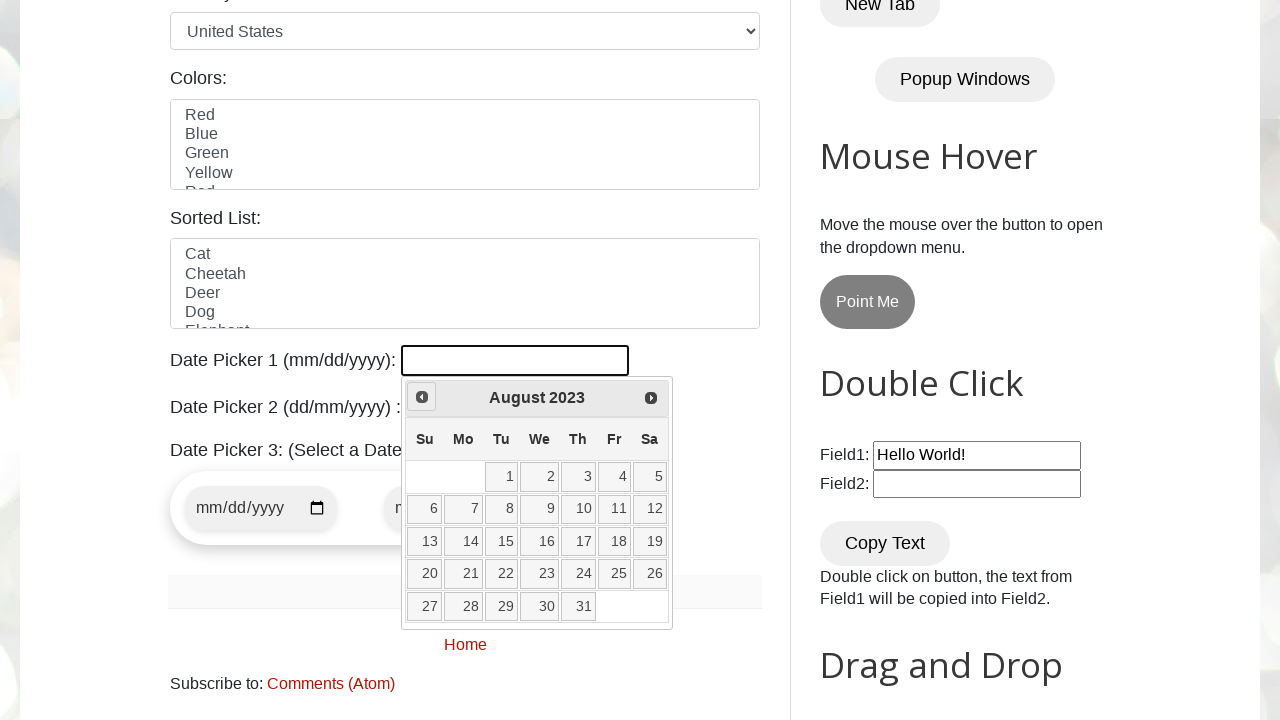

Retrieved current year: 2023
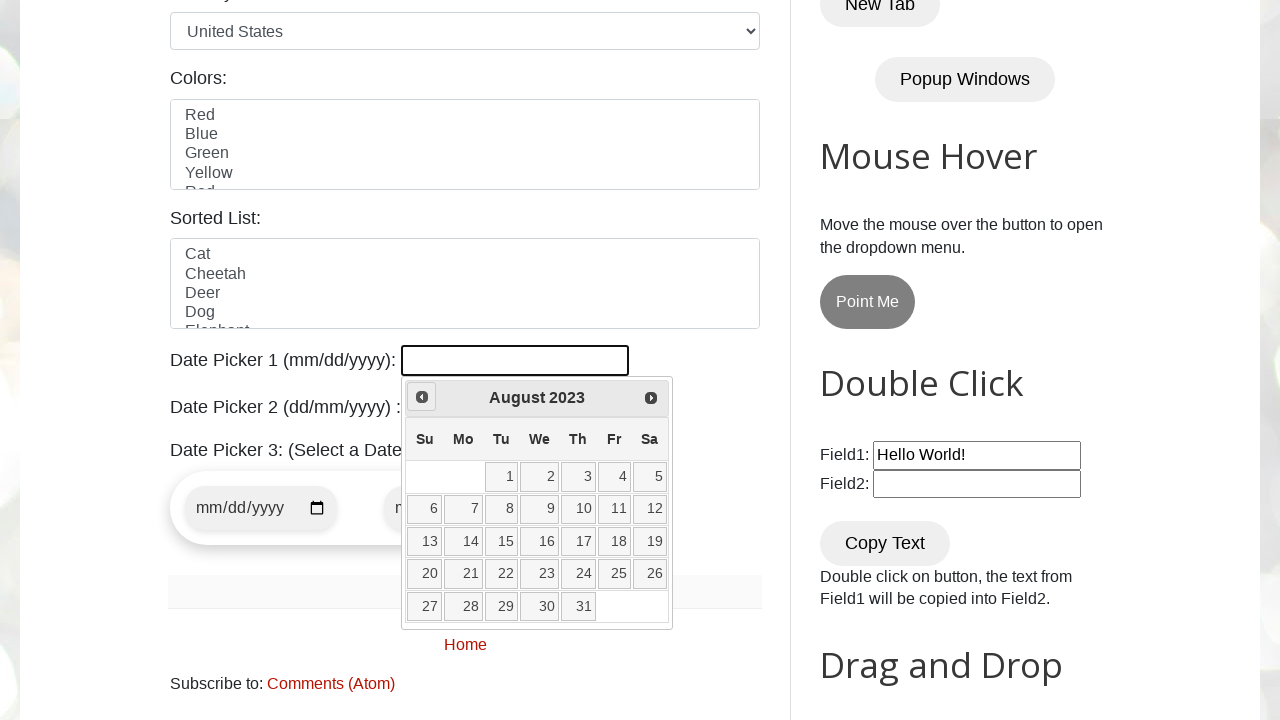

Retrieved current month: August
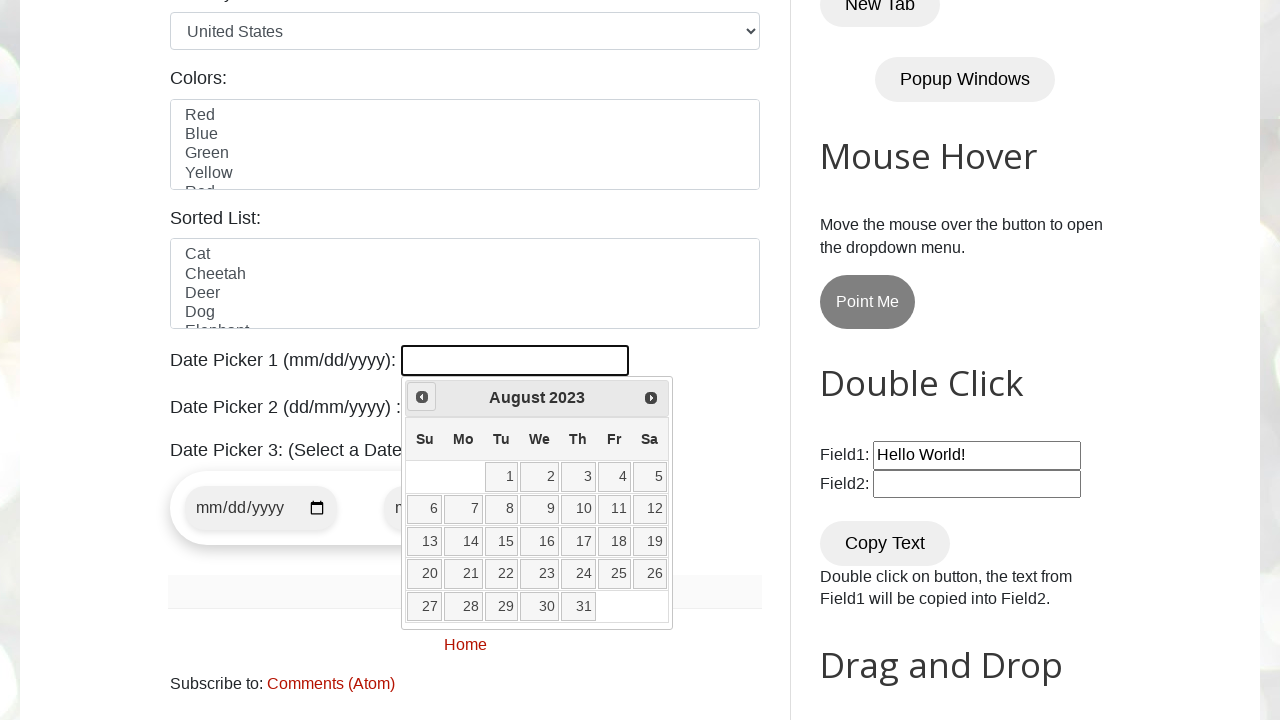

Clicked previous month button to navigate backwards at (422, 397) on [title="Prev"]
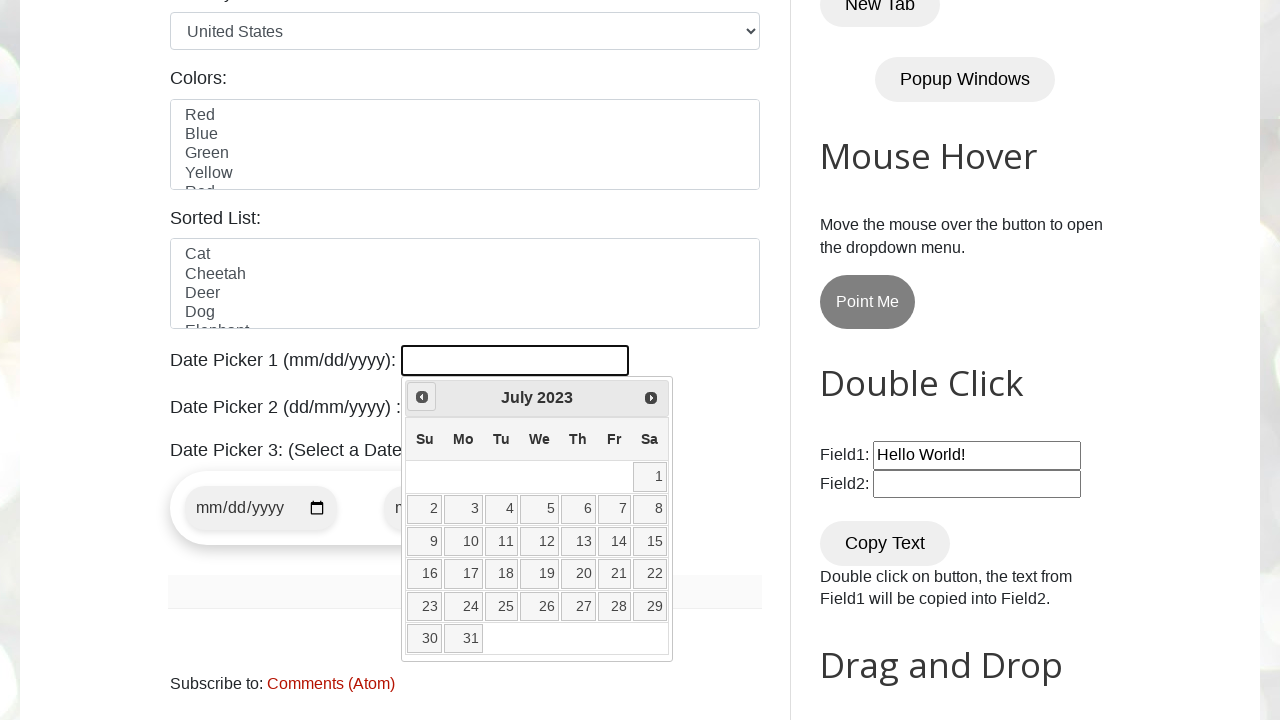

Retrieved current year: 2023
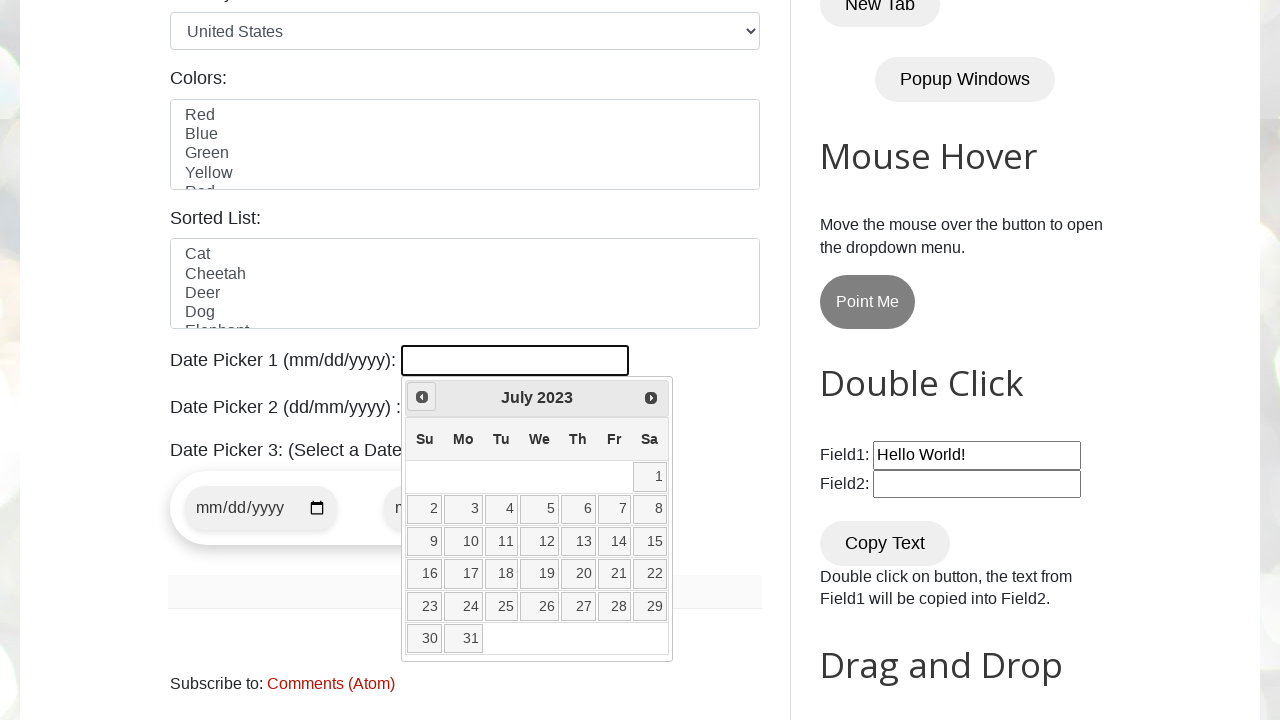

Retrieved current month: July
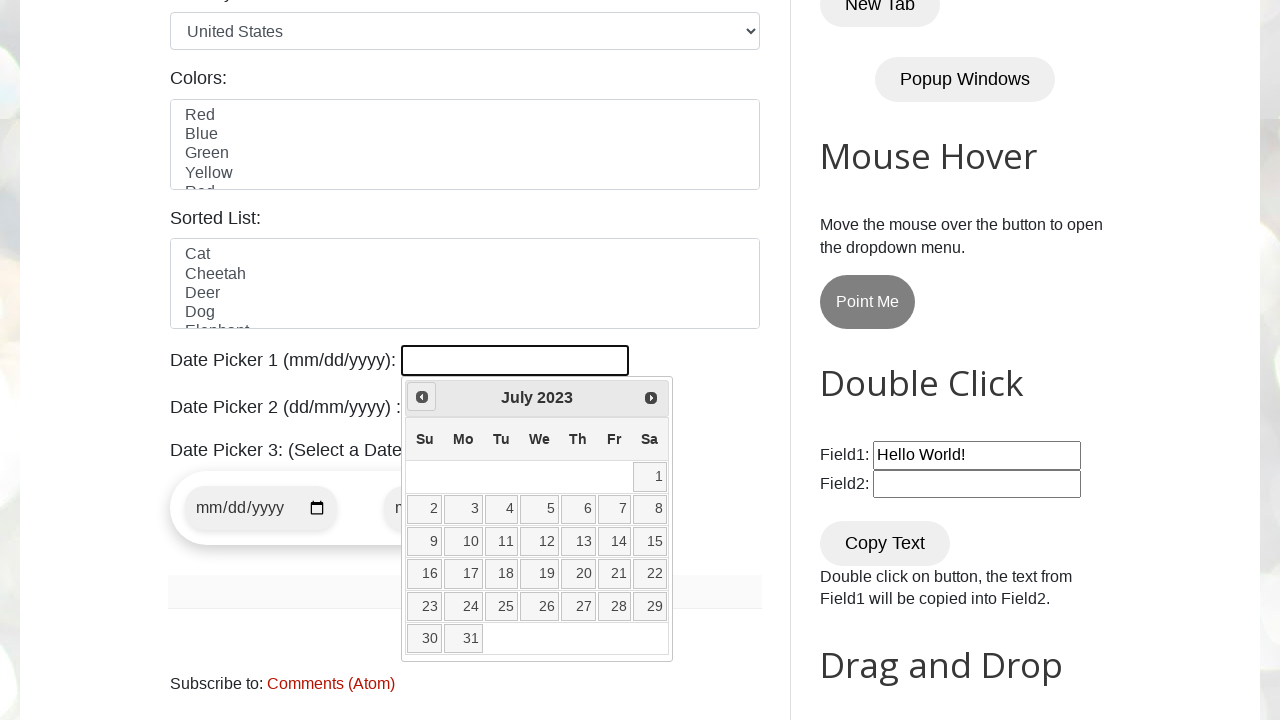

Clicked previous month button to navigate backwards at (422, 397) on [title="Prev"]
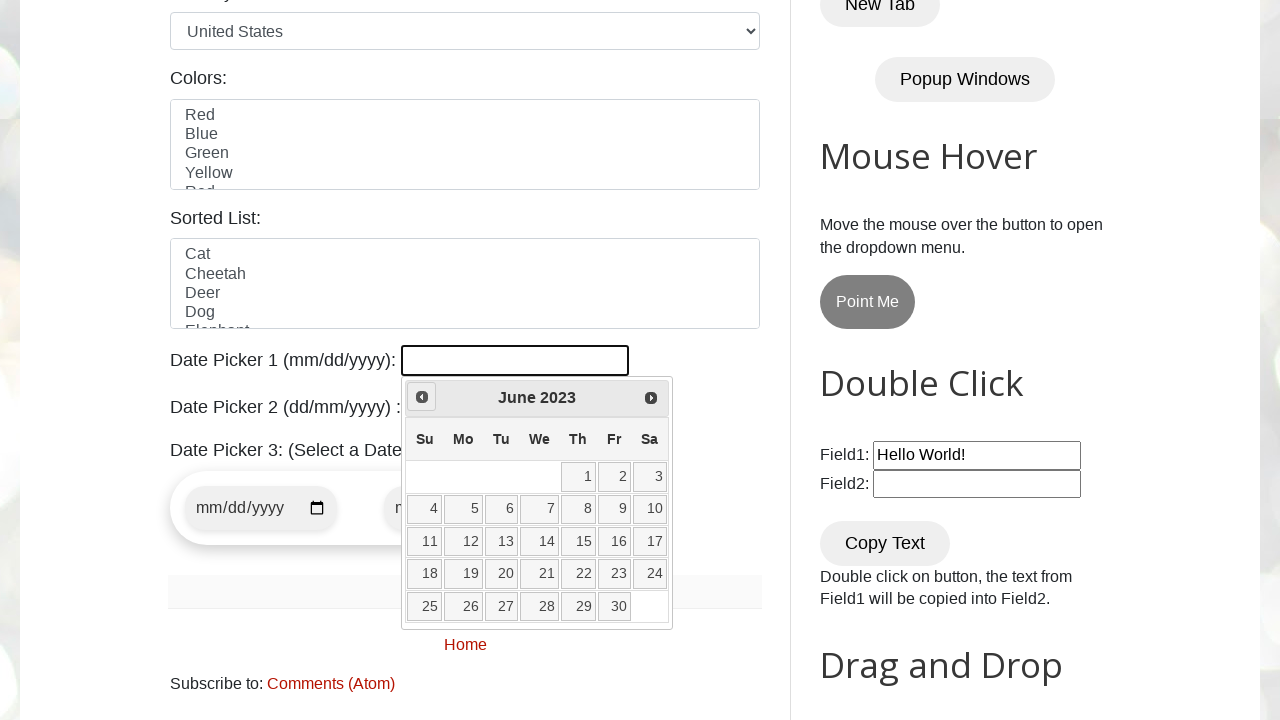

Retrieved current year: 2023
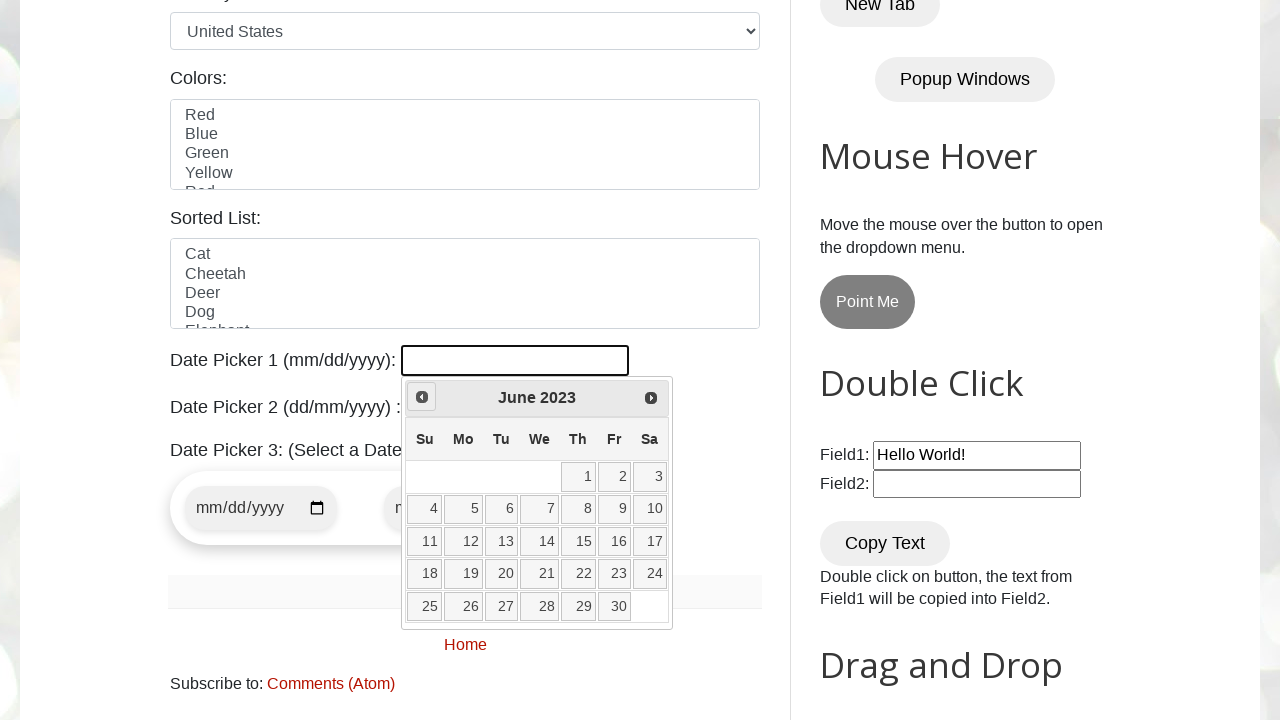

Retrieved current month: June
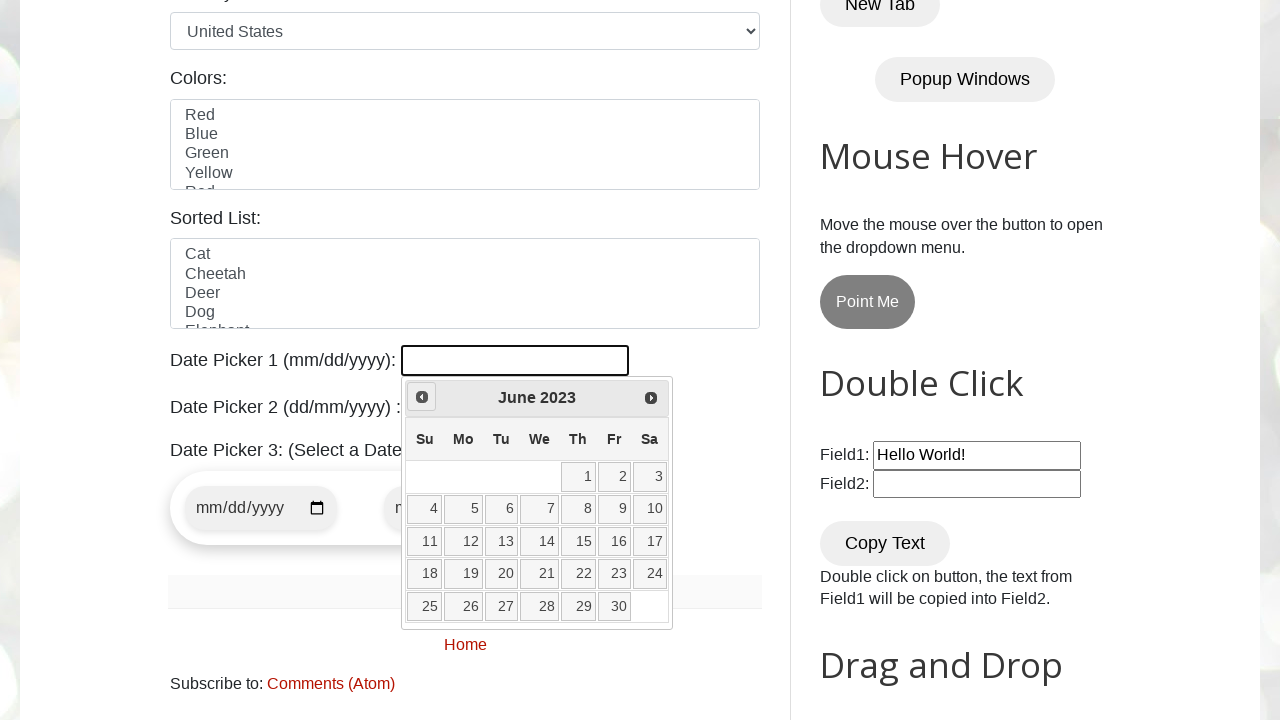

Clicked previous month button to navigate backwards at (422, 397) on [title="Prev"]
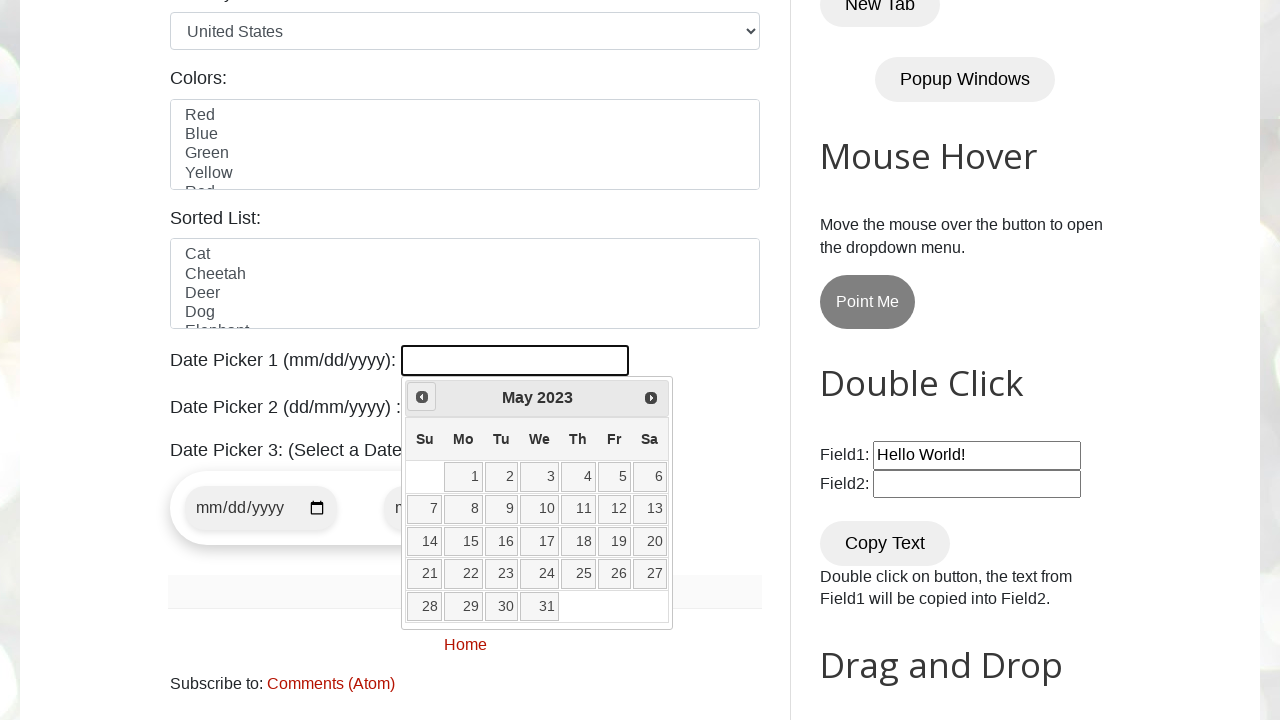

Retrieved current year: 2023
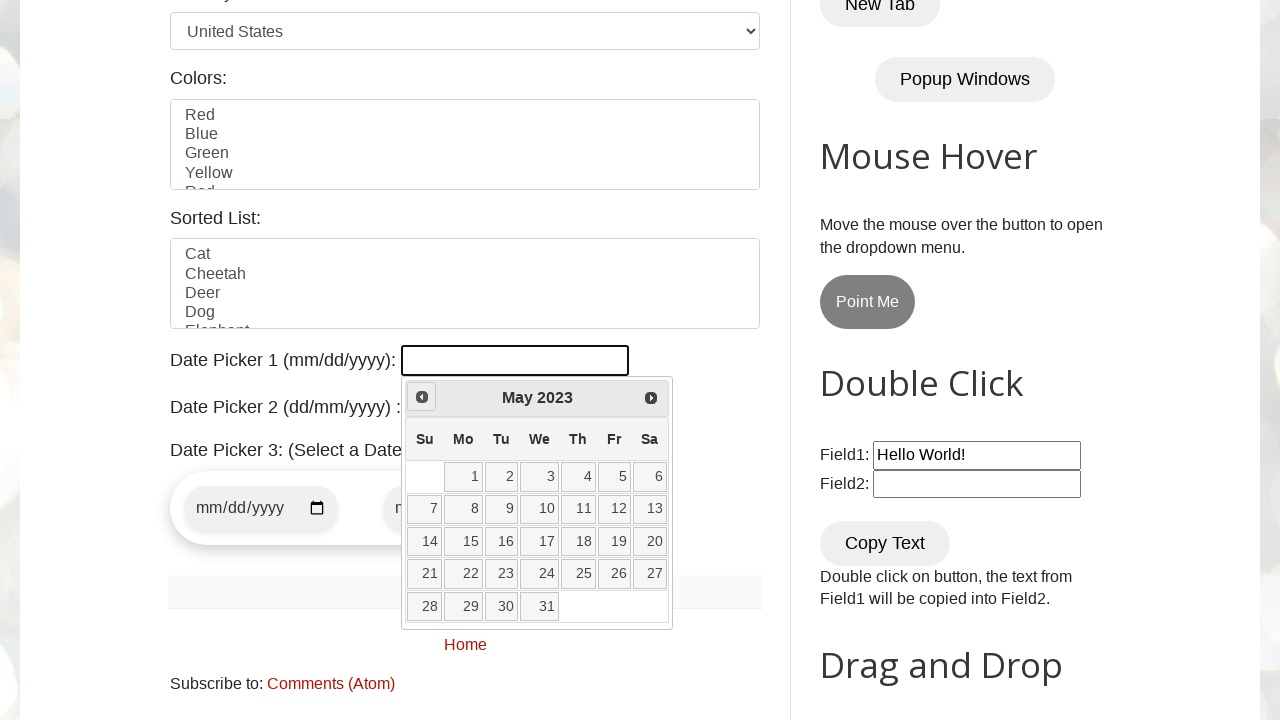

Retrieved current month: May
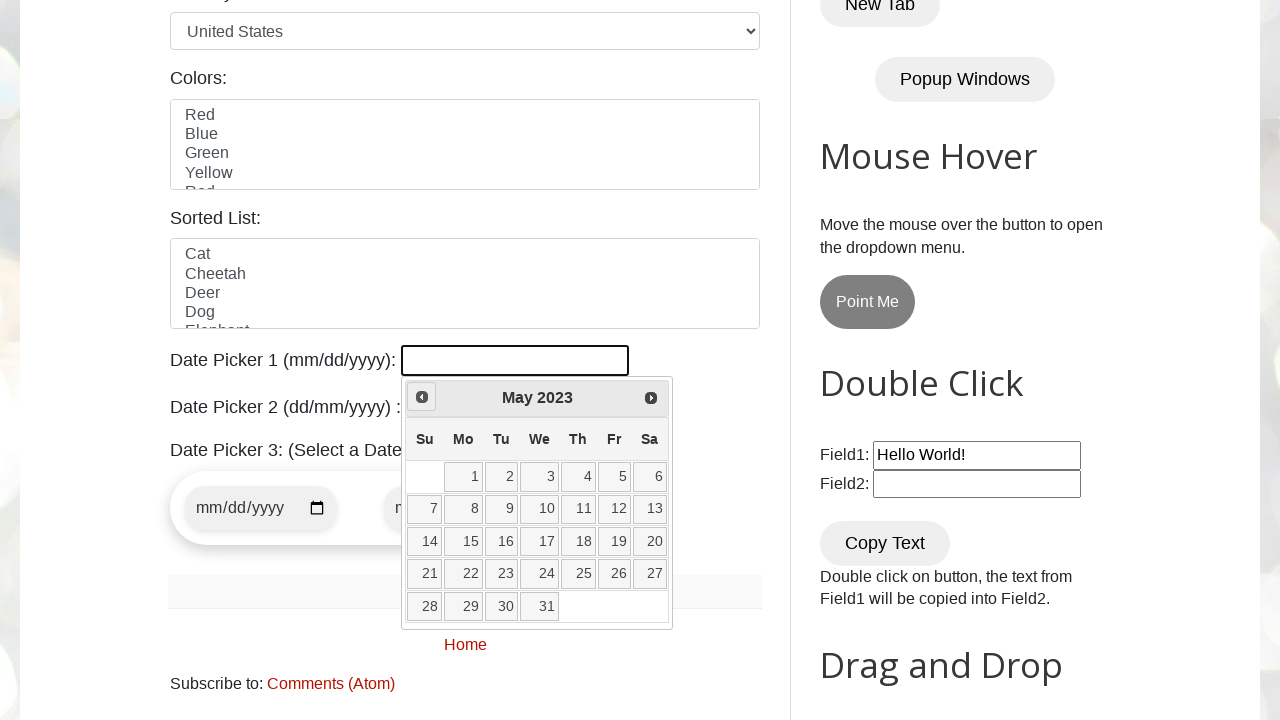

Clicked previous month button to navigate backwards at (422, 397) on [title="Prev"]
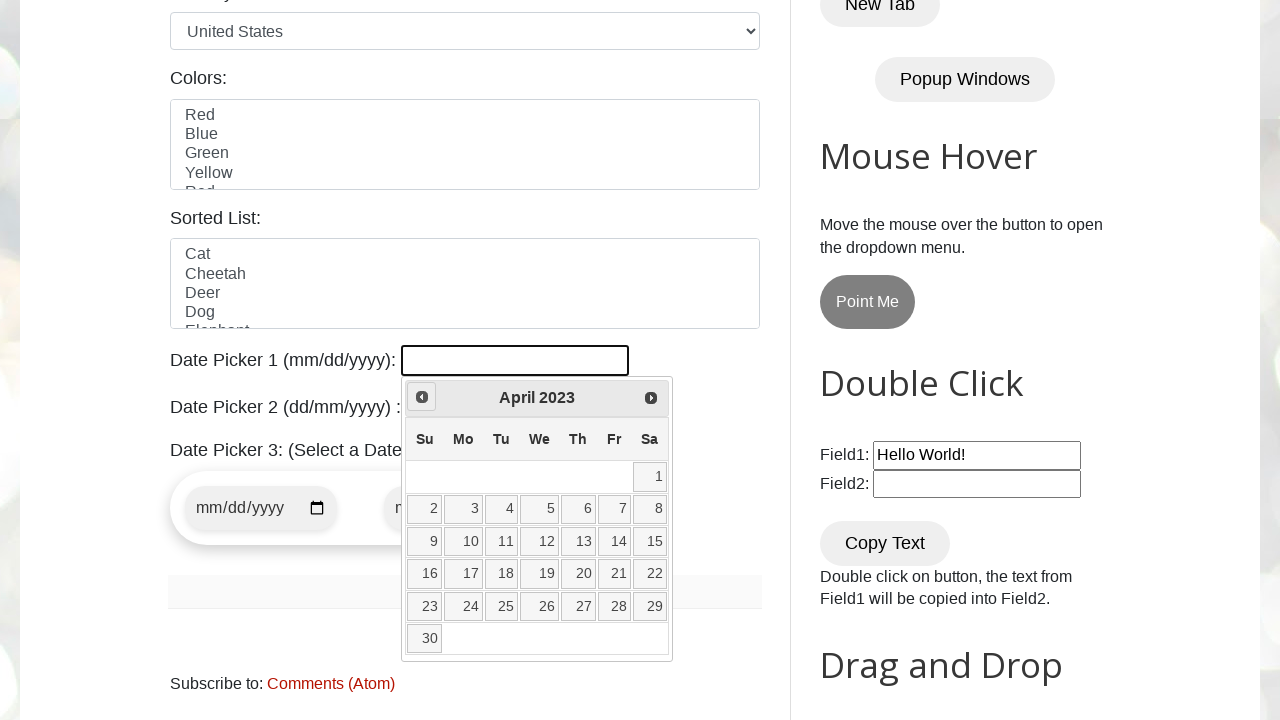

Retrieved current year: 2023
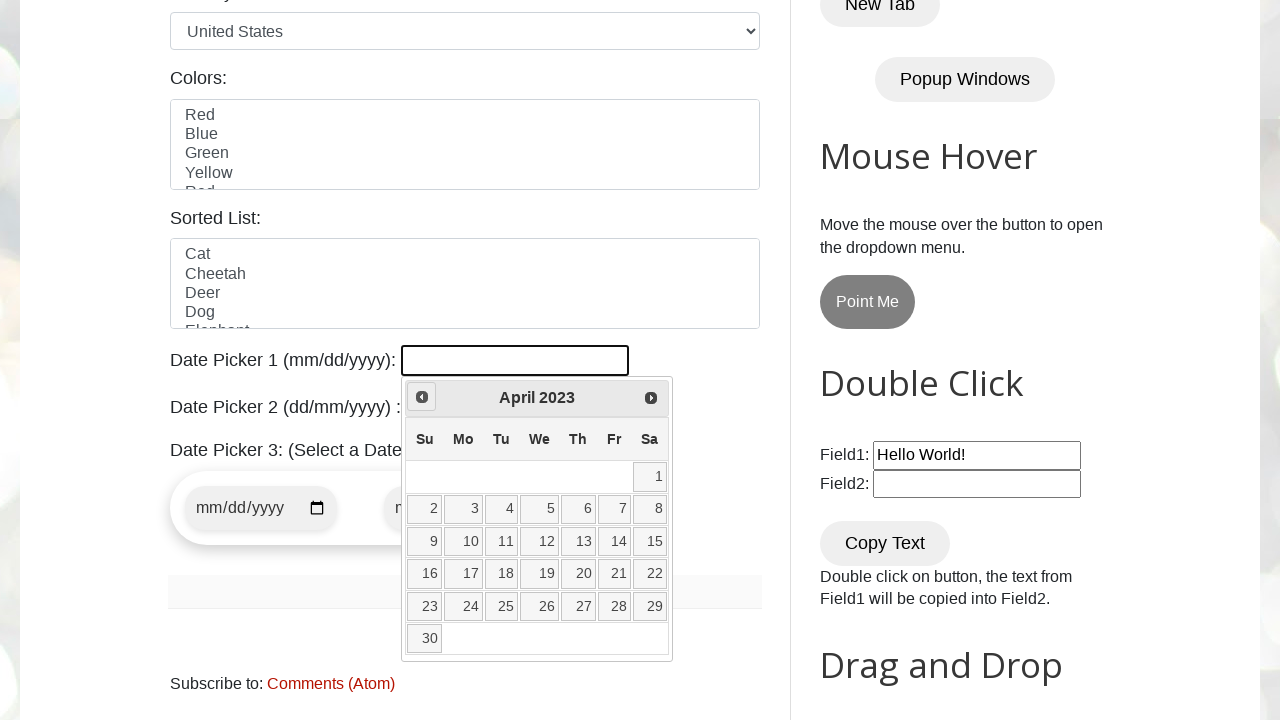

Retrieved current month: April
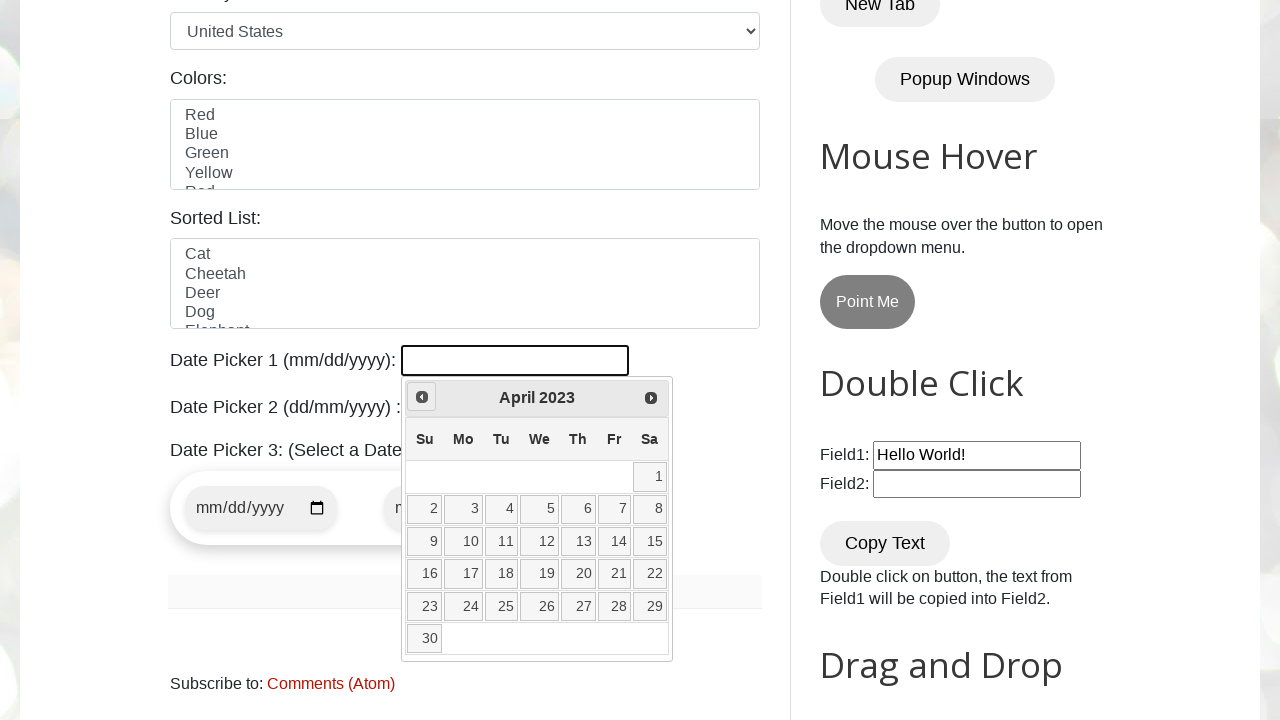

Clicked previous month button to navigate backwards at (422, 397) on [title="Prev"]
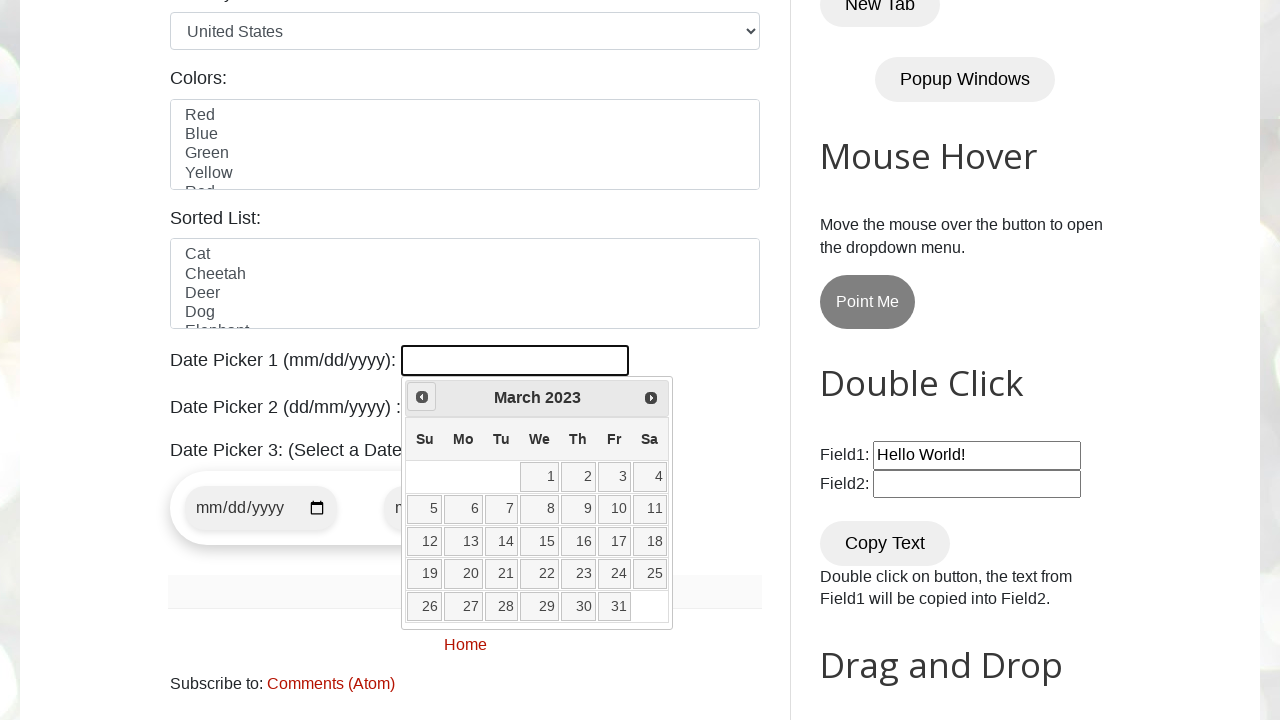

Retrieved current year: 2023
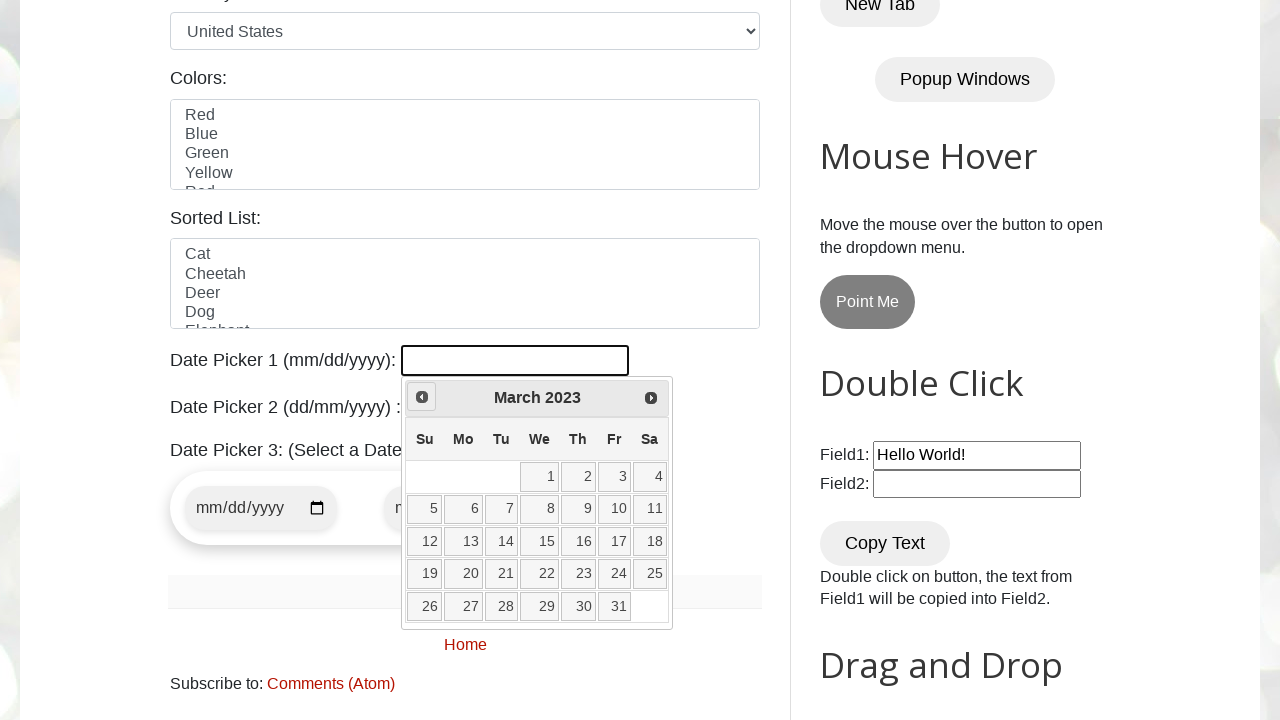

Retrieved current month: March
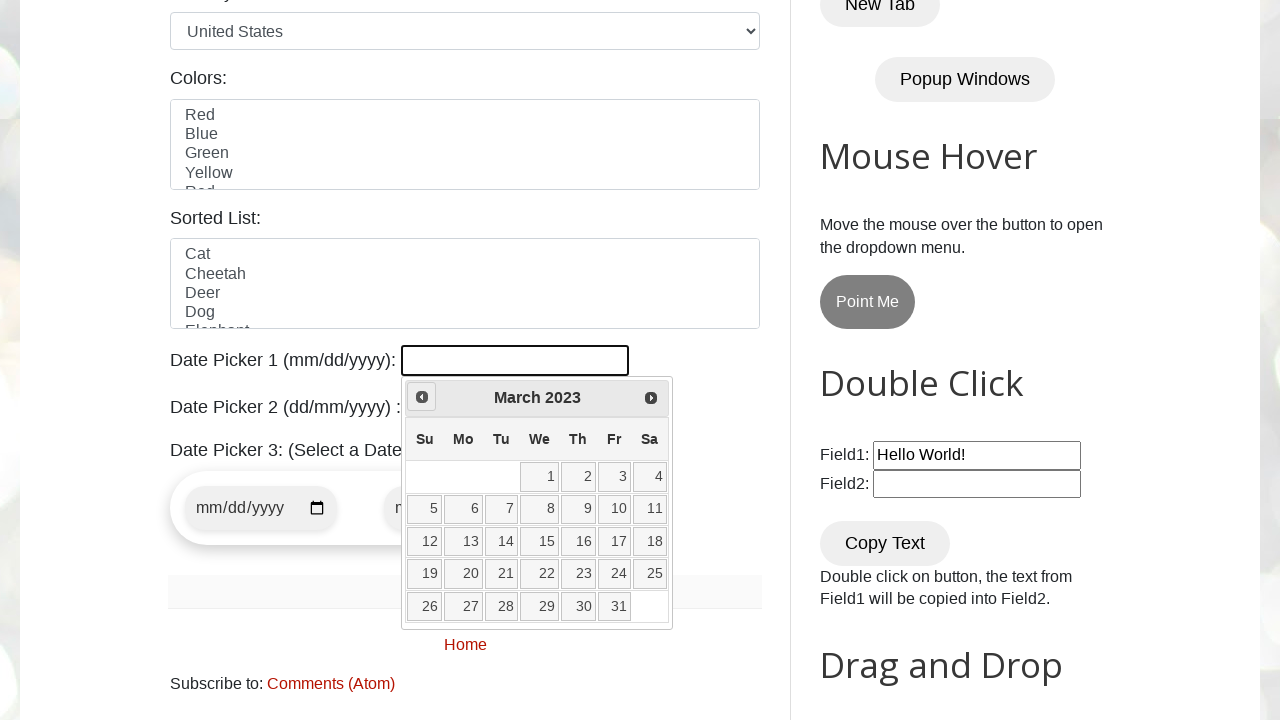

Clicked previous month button to navigate backwards at (422, 397) on [title="Prev"]
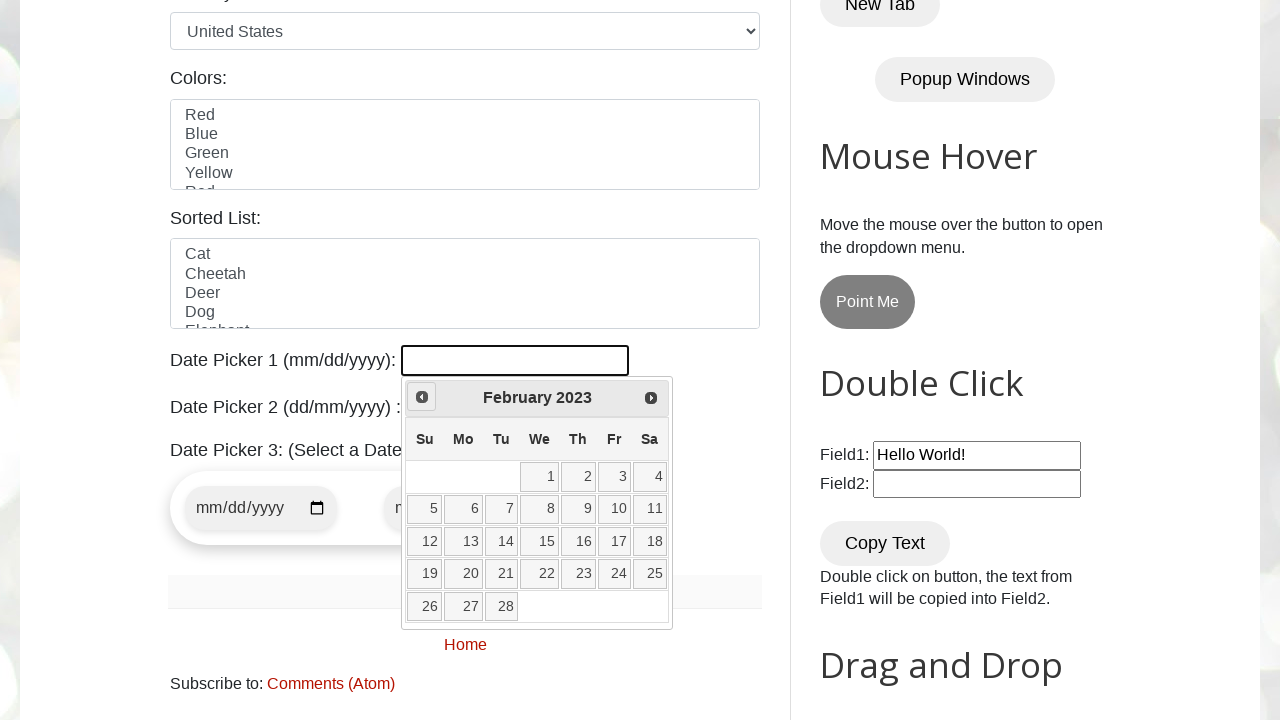

Retrieved current year: 2023
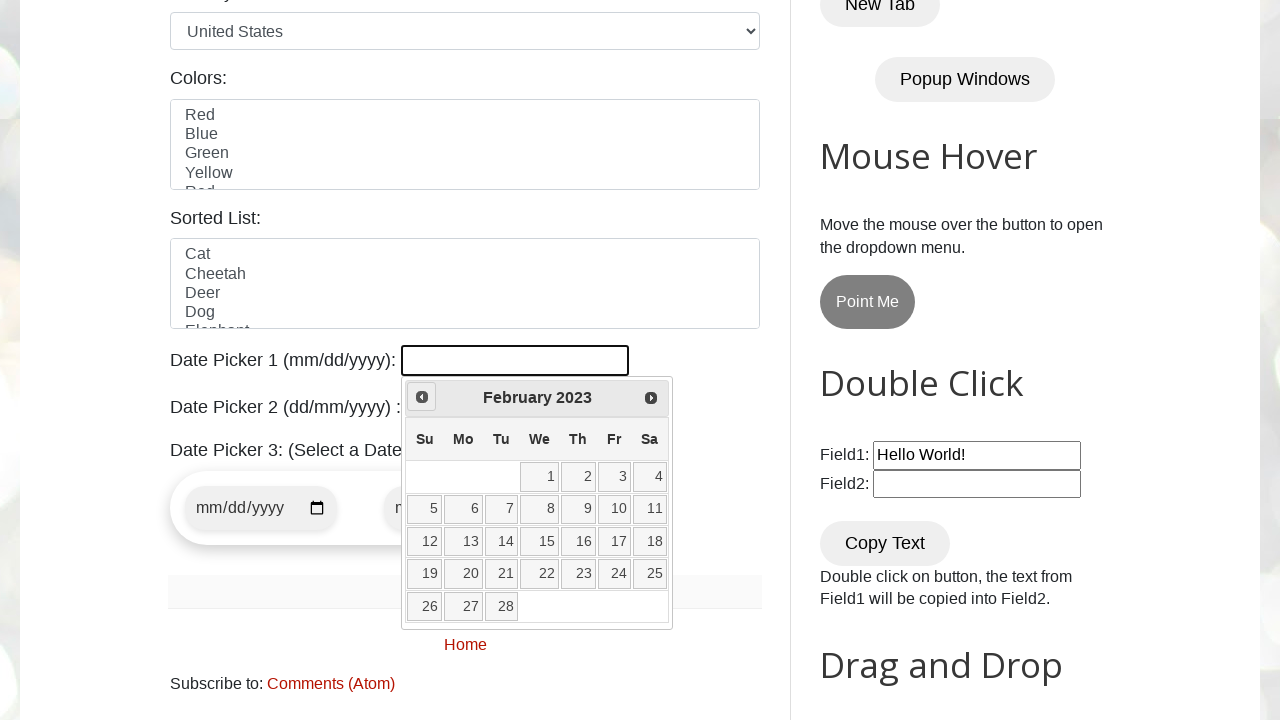

Retrieved current month: February
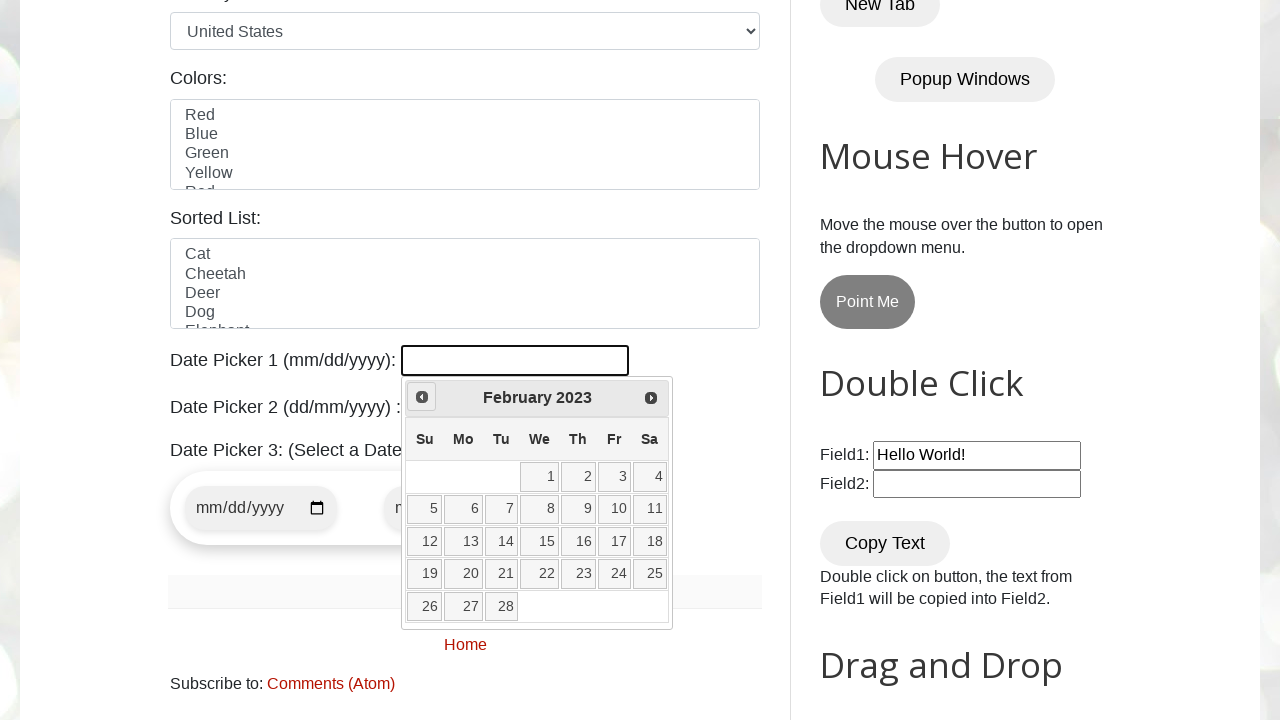

Clicked previous month button to navigate backwards at (422, 397) on [title="Prev"]
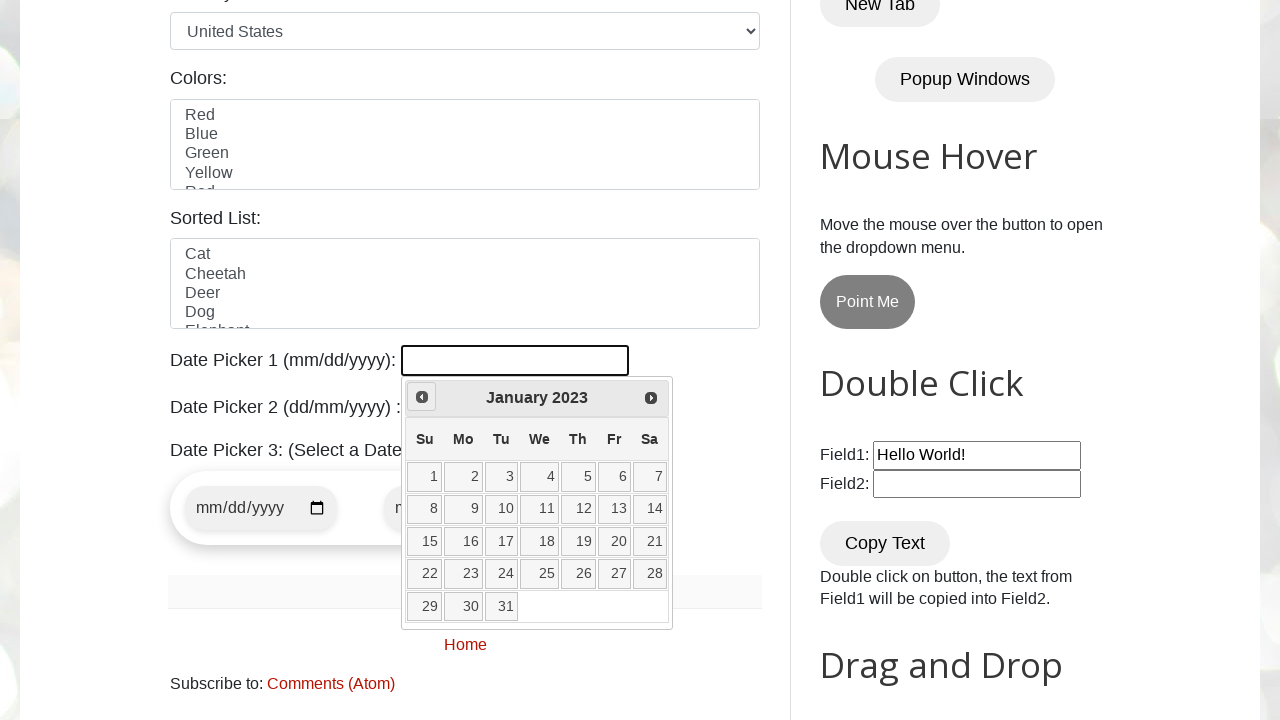

Retrieved current year: 2023
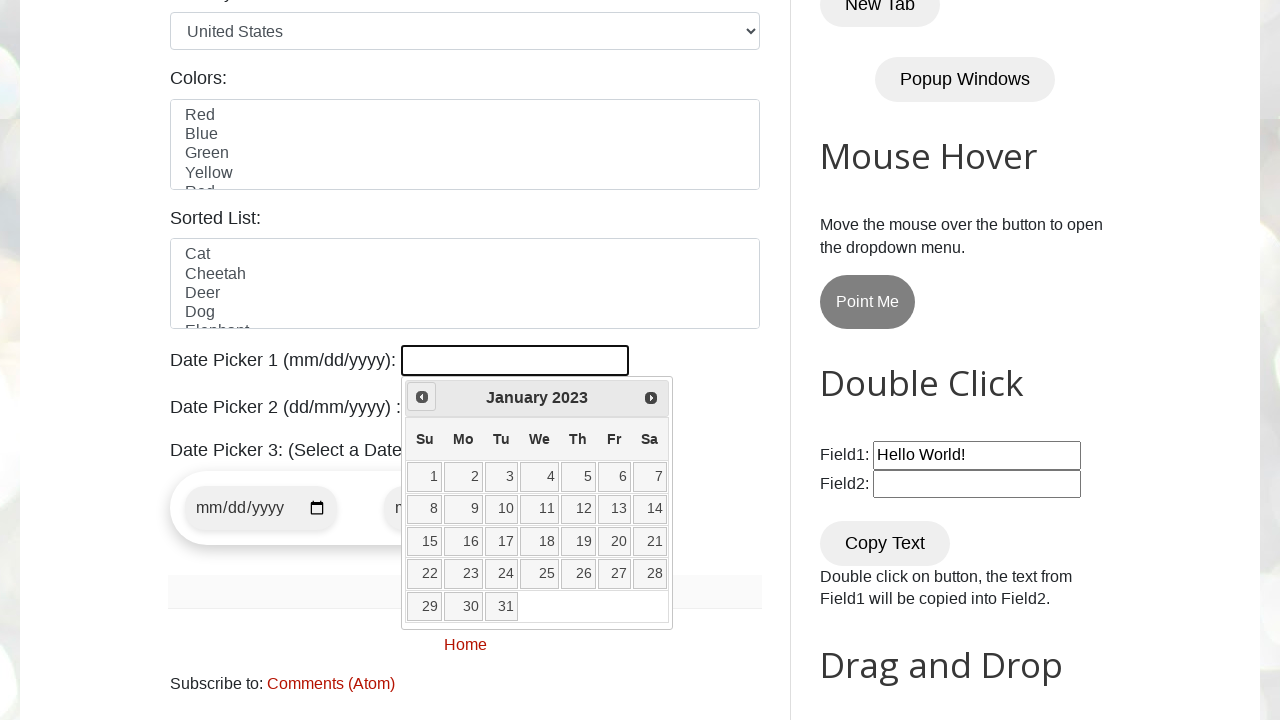

Retrieved current month: January
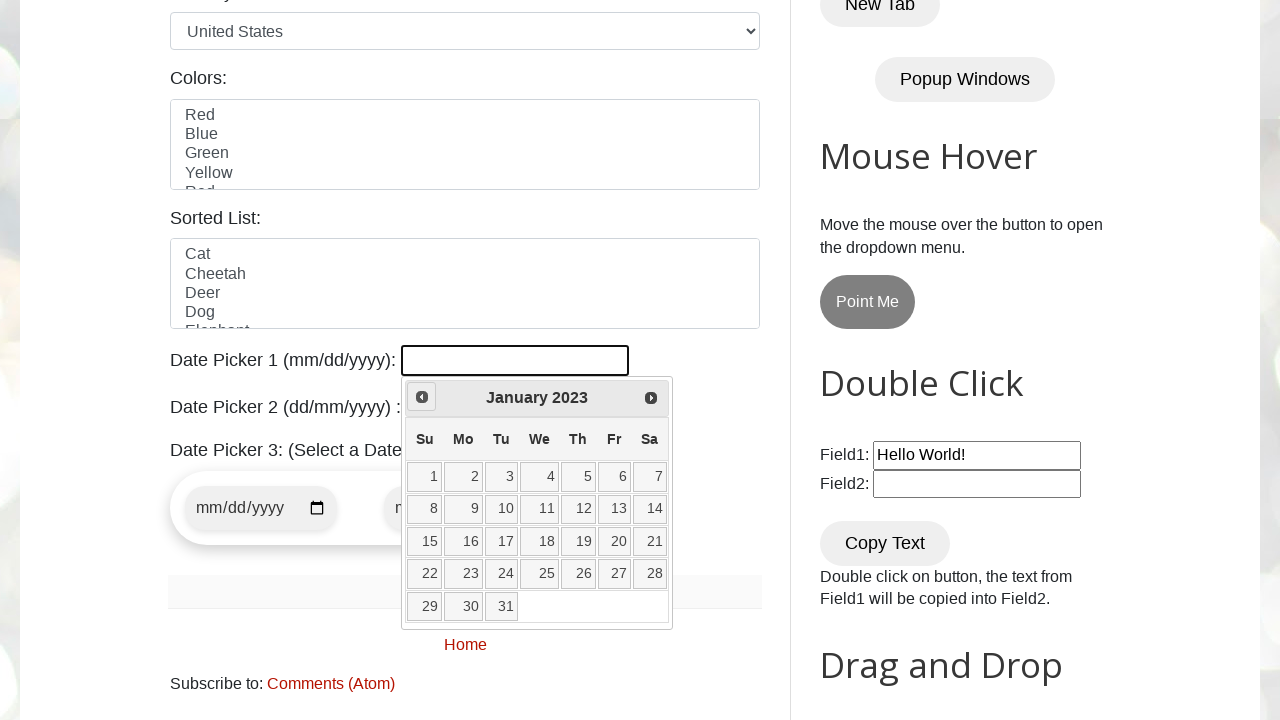

Clicked previous month button to navigate backwards at (422, 397) on [title="Prev"]
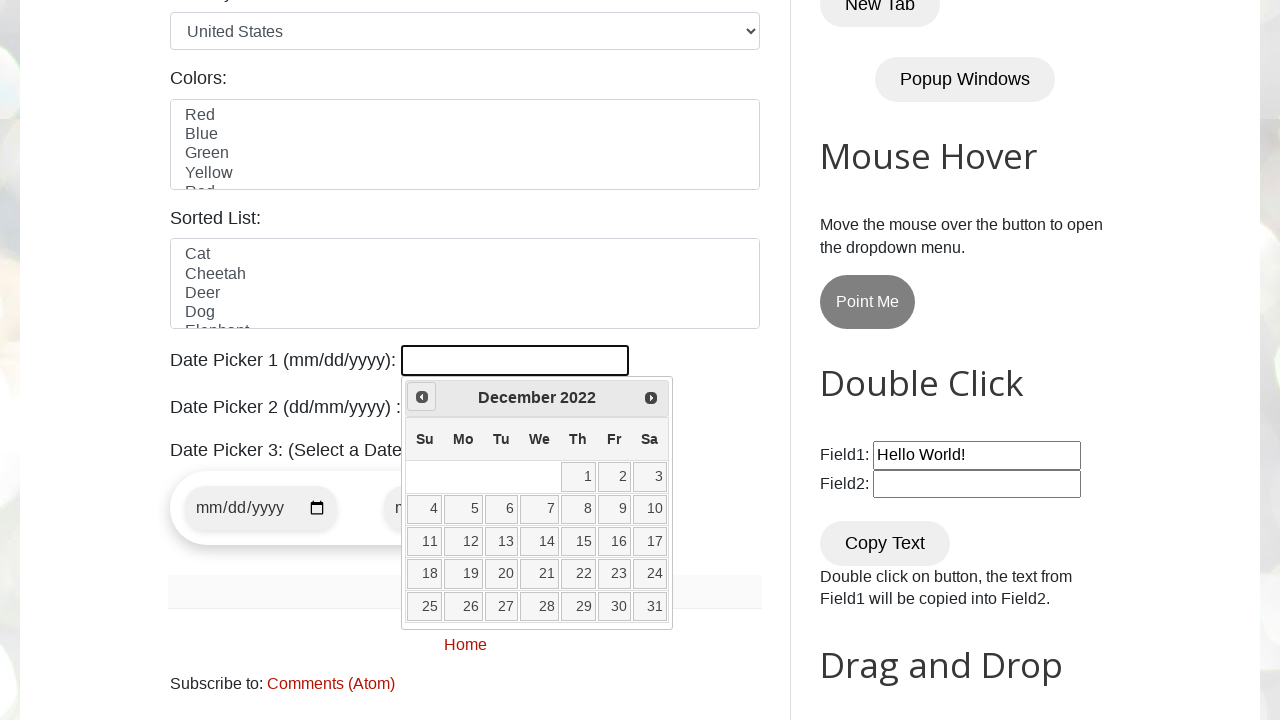

Retrieved current year: 2022
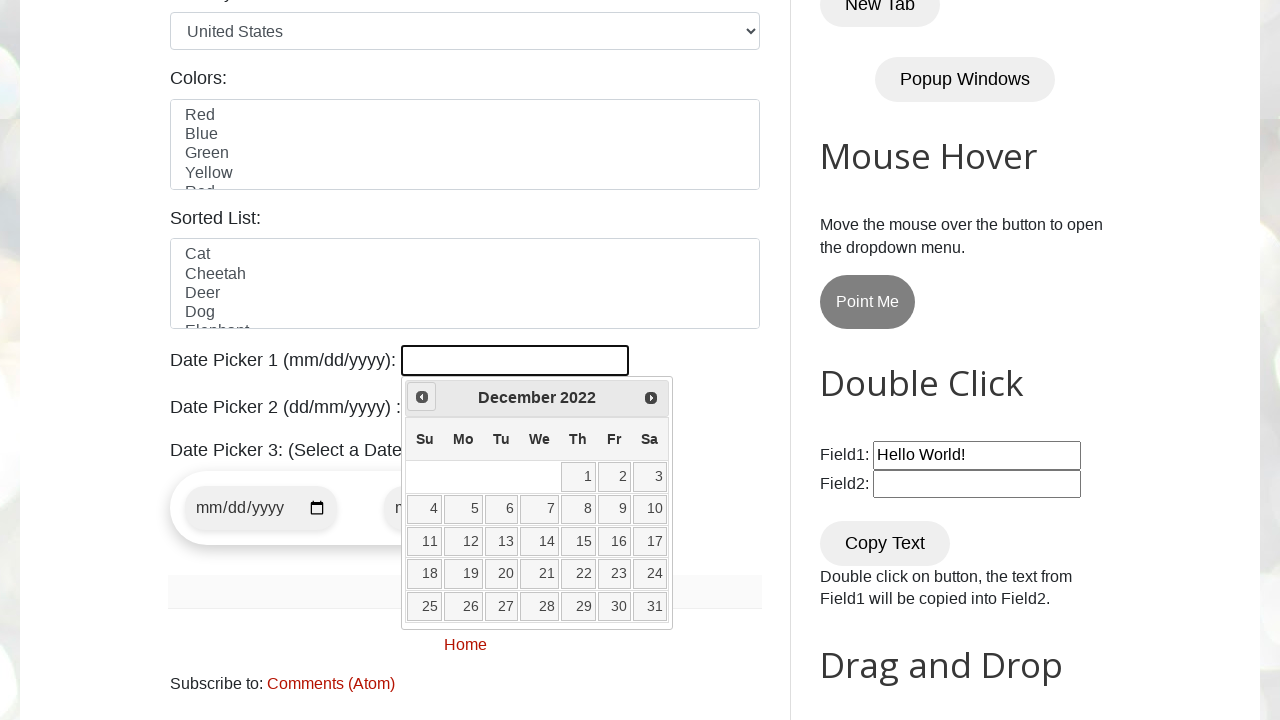

Retrieved current month: December
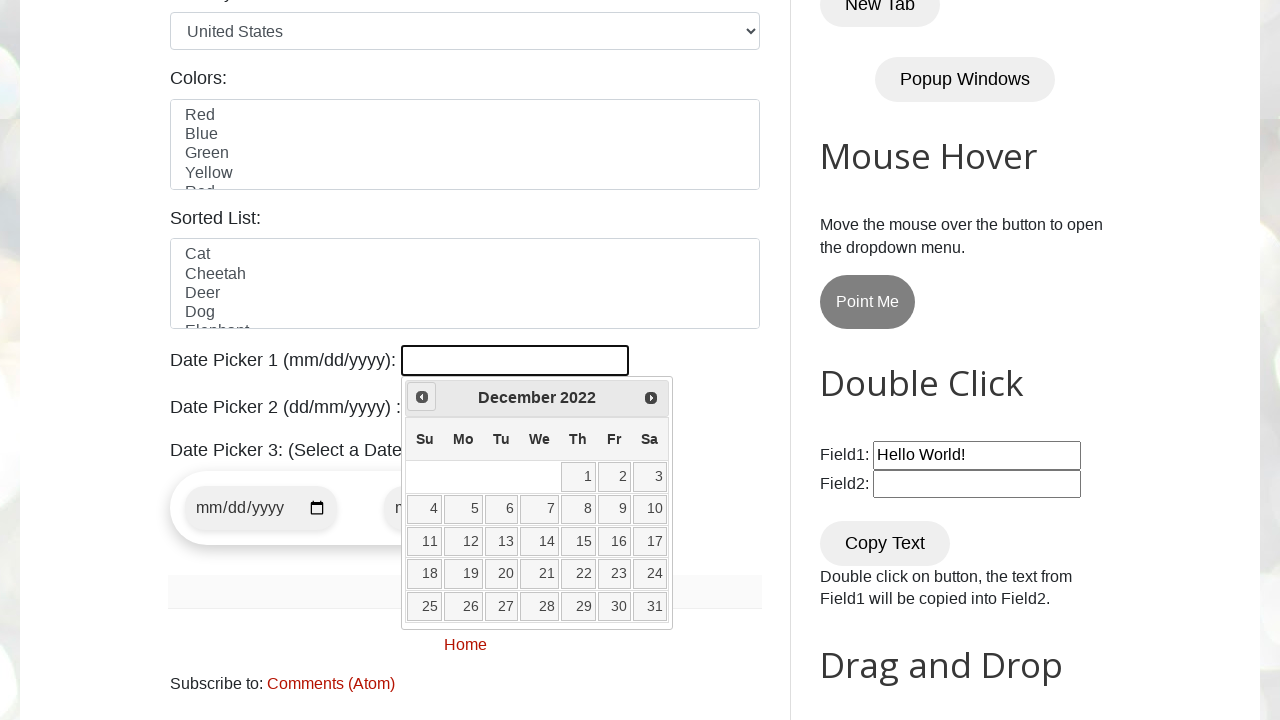

Reached target date: December 2022
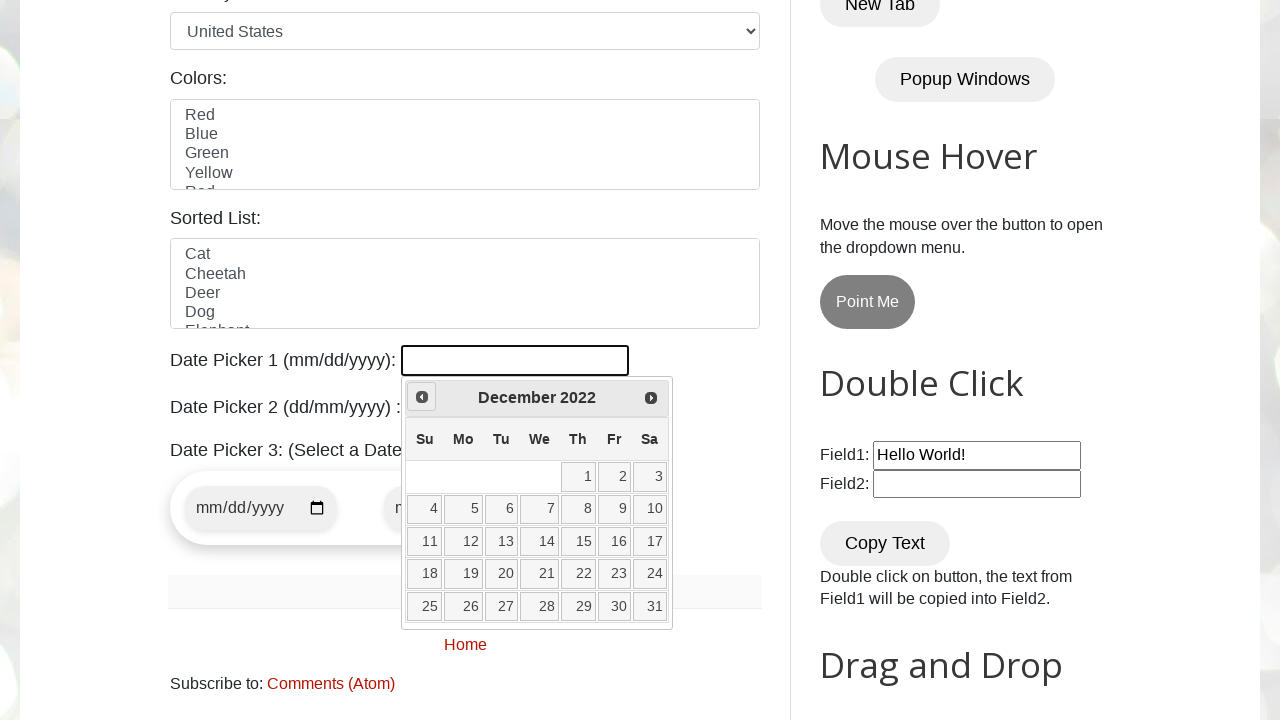

Retrieved all available dates from calendar
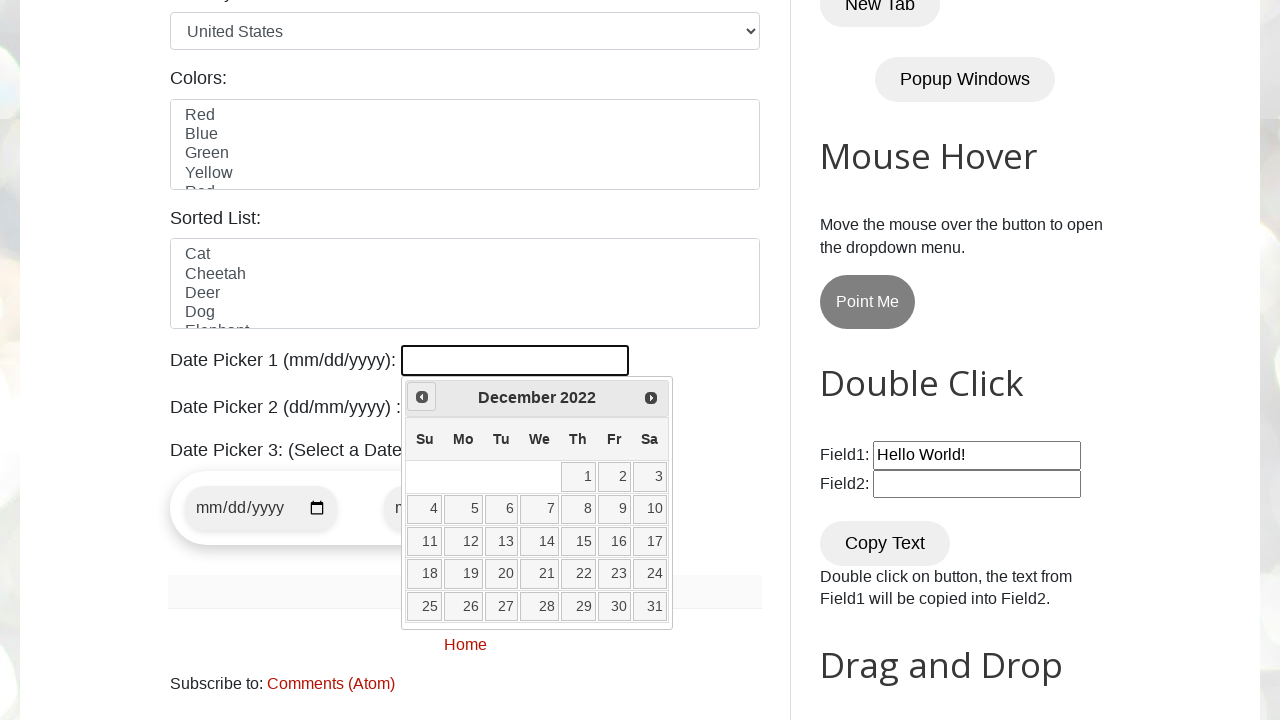

Waited for date selection to be applied
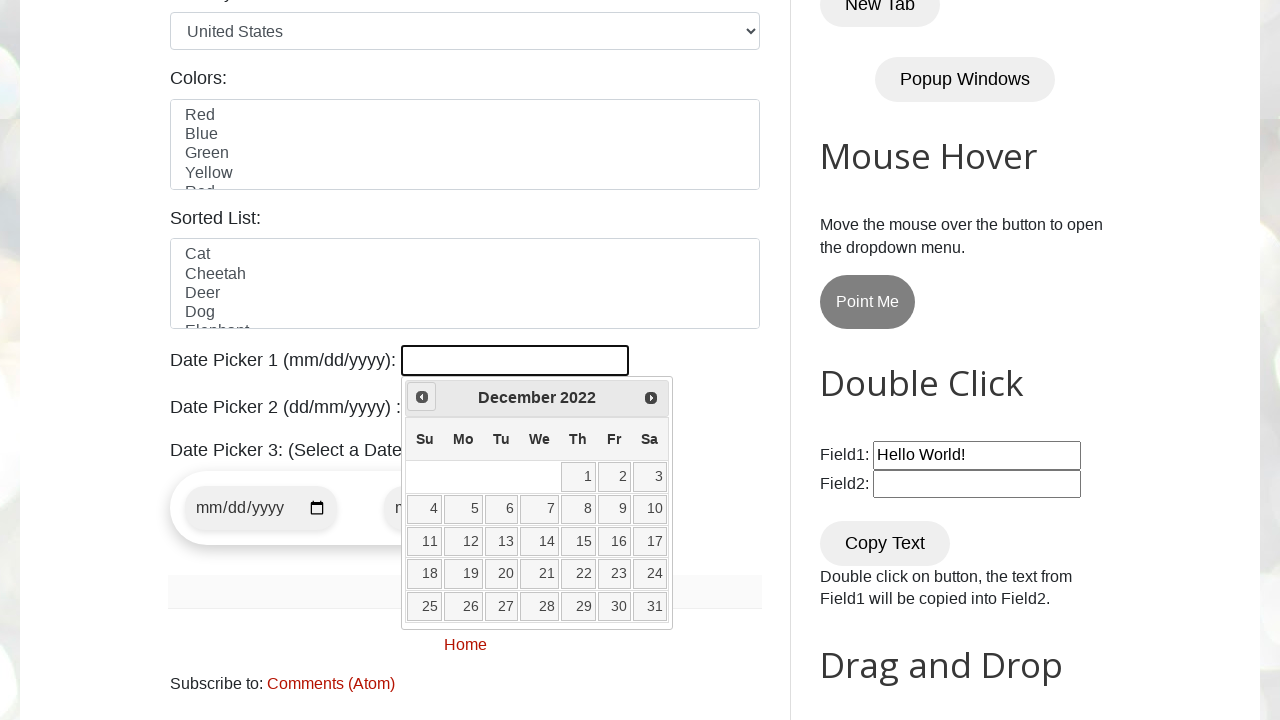

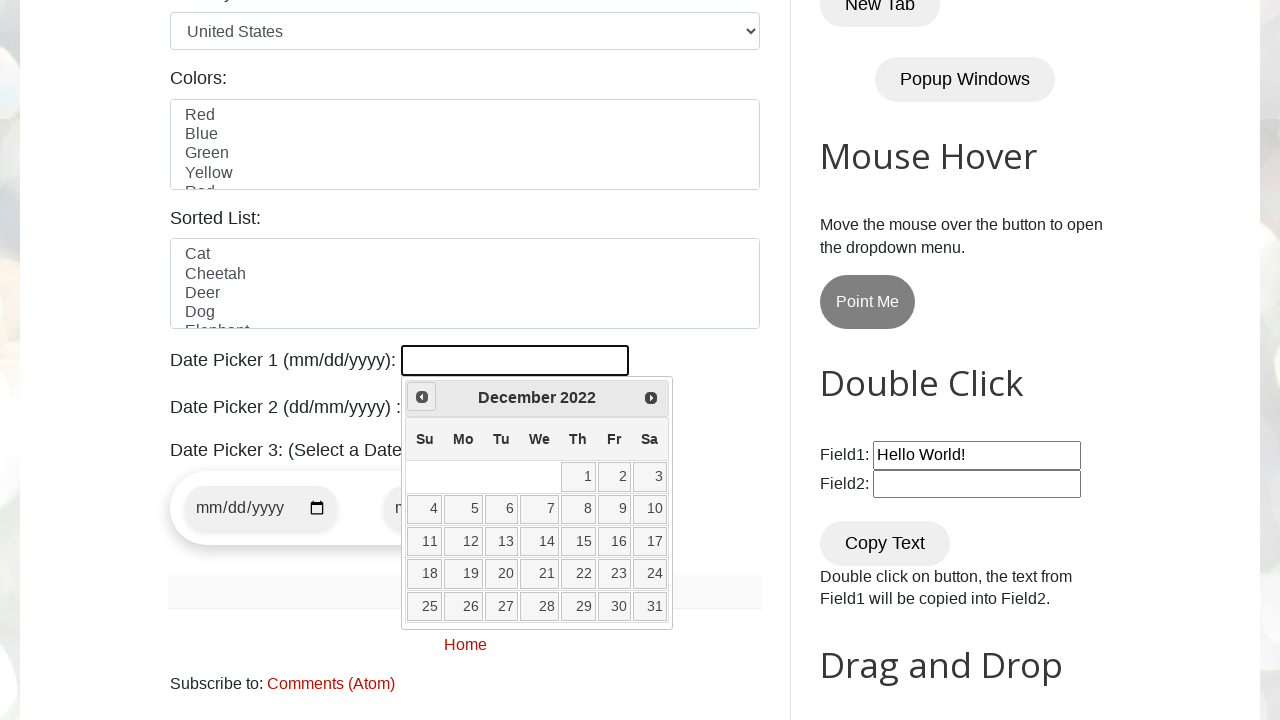